Tests that all links on the page have valid href attributes (not just "#")

Starting URL: https://ntig-uppsala.github.io/pizzeria-rafiki/index.html

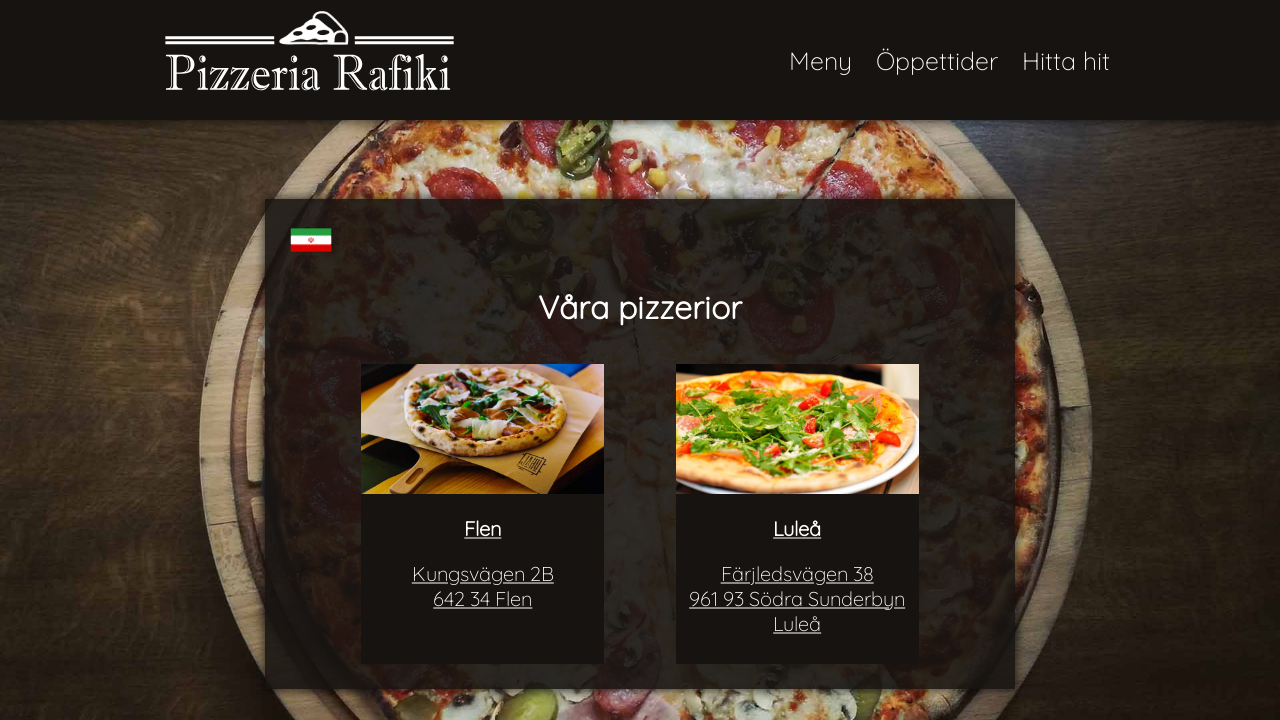

Waited for links to load on index.html
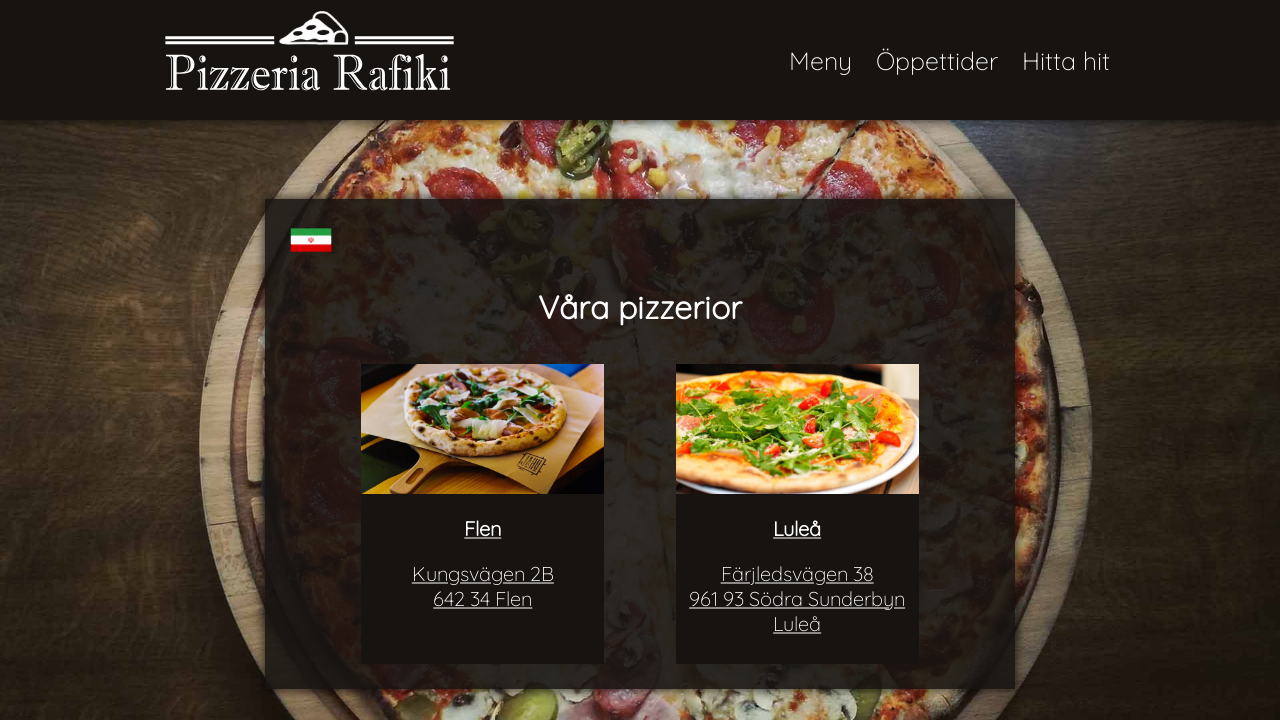

Retrieved all links from index.html
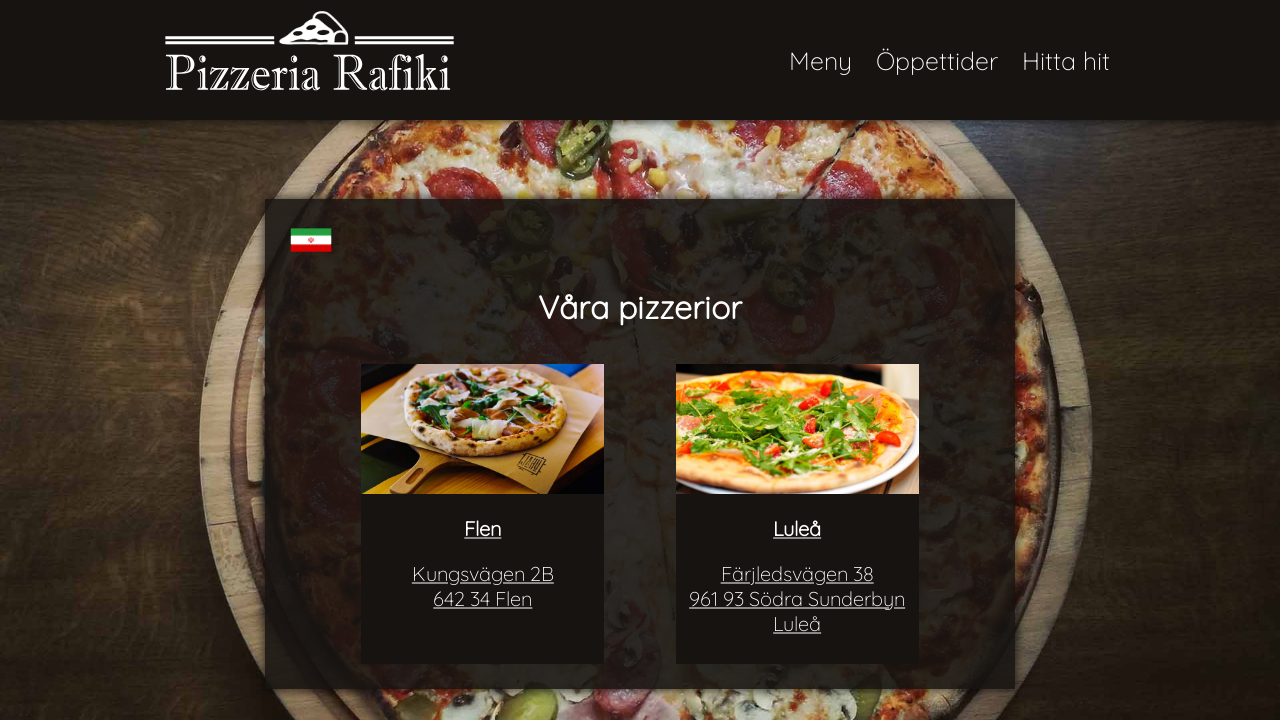

Checked link href attribute: index.html
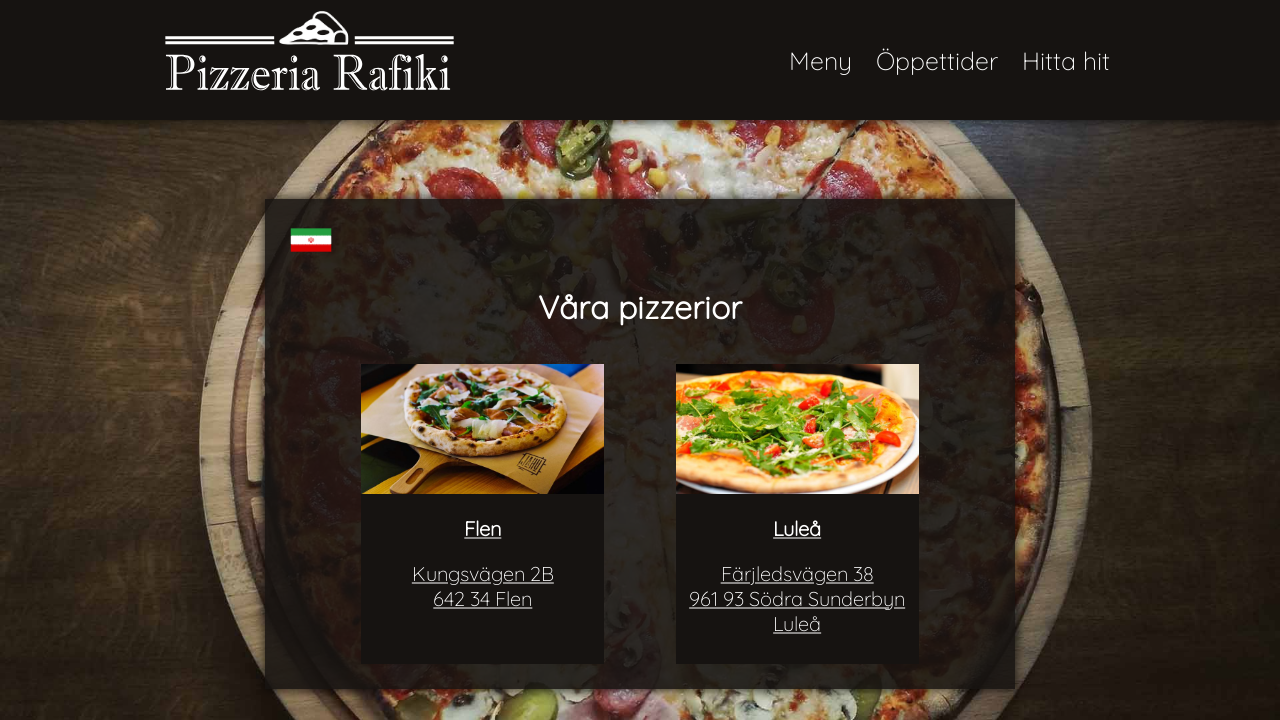

Assertion passed for link href: index.html
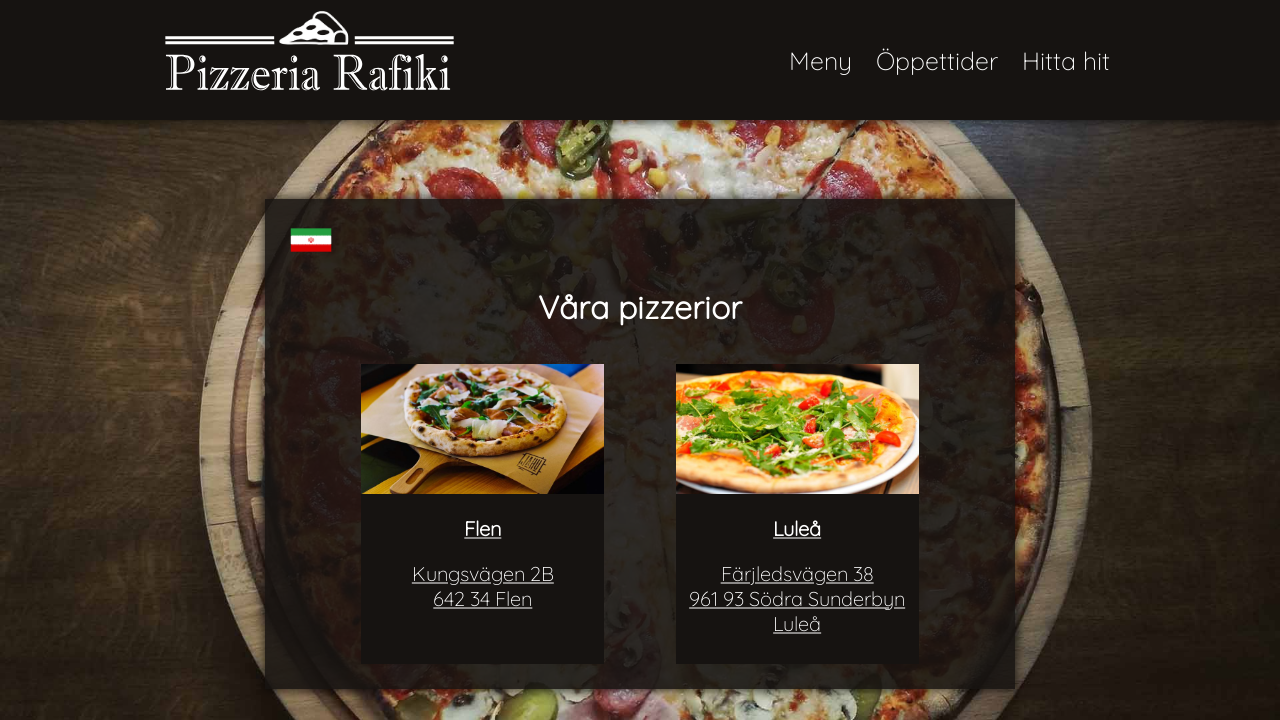

Checked link href attribute: #Order
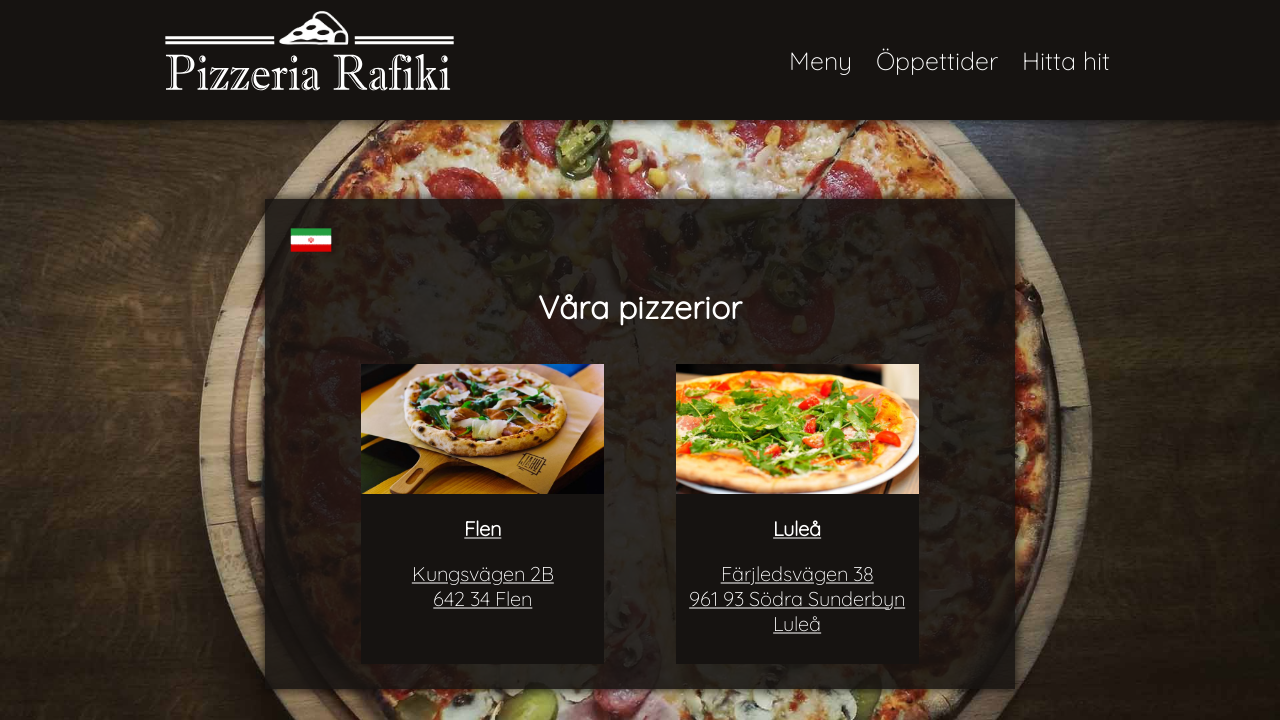

Assertion passed for link href: #Order
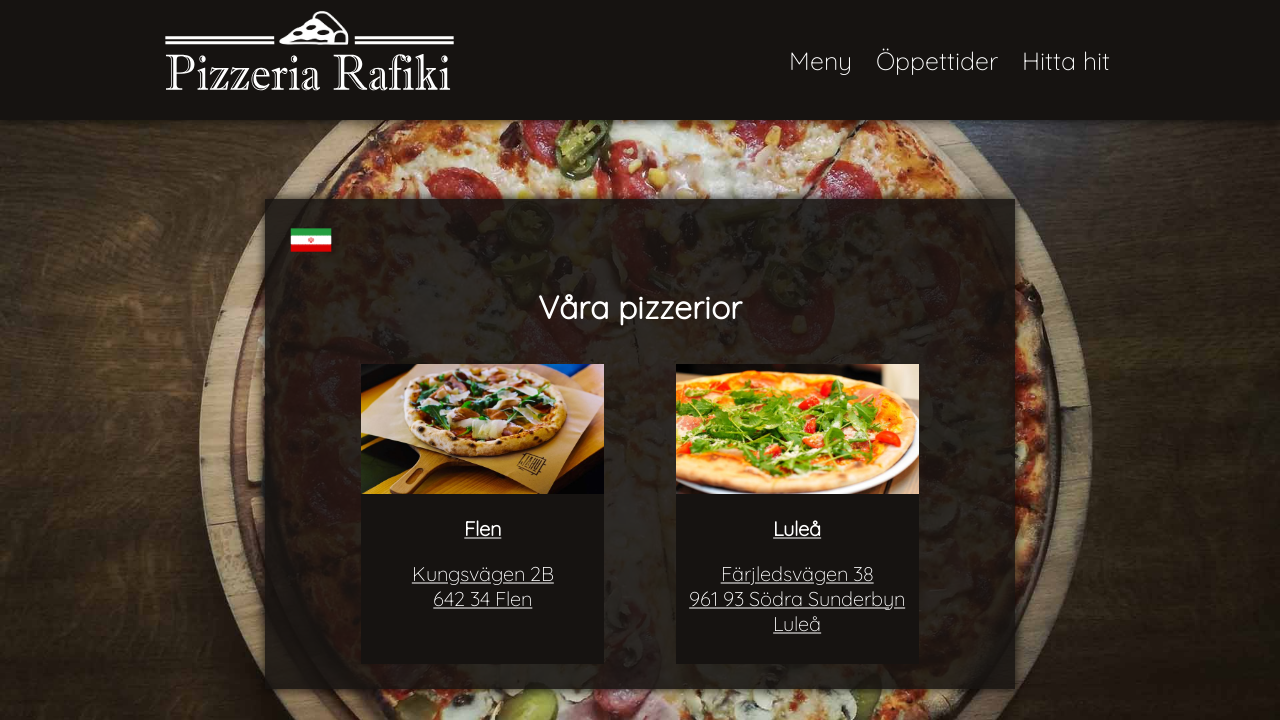

Checked link href attribute: #OpenHours
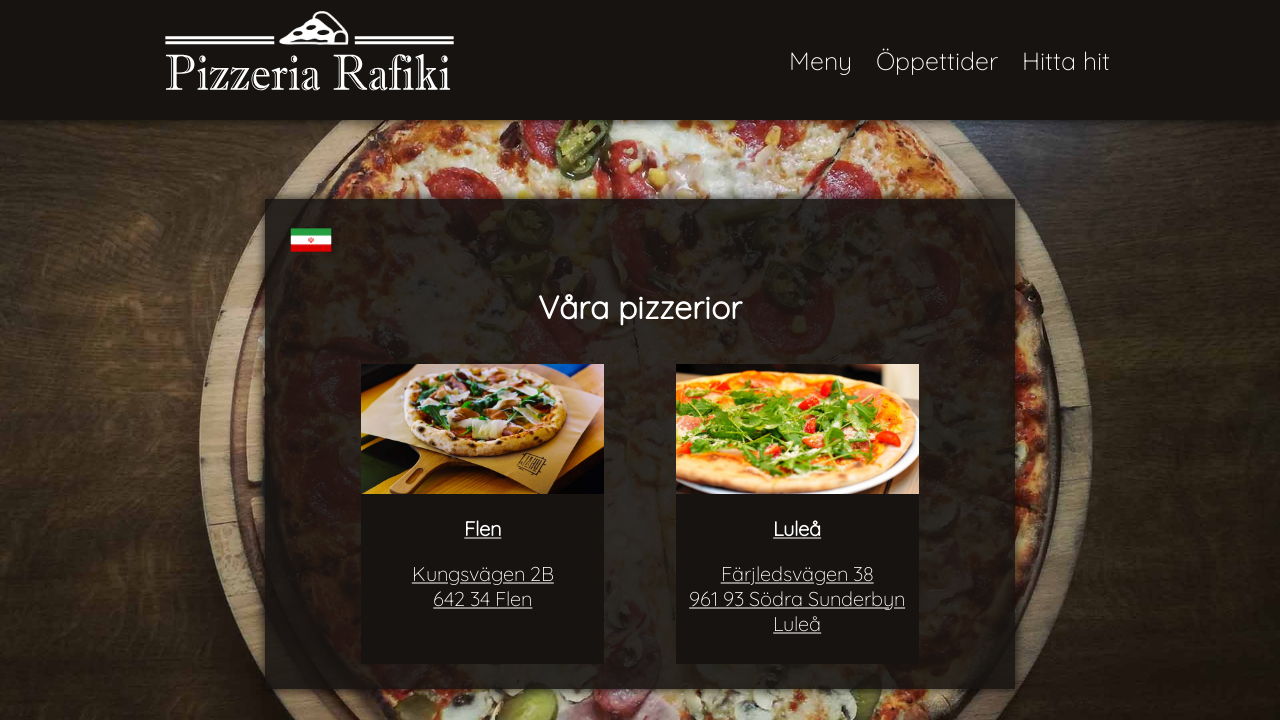

Assertion passed for link href: #OpenHours
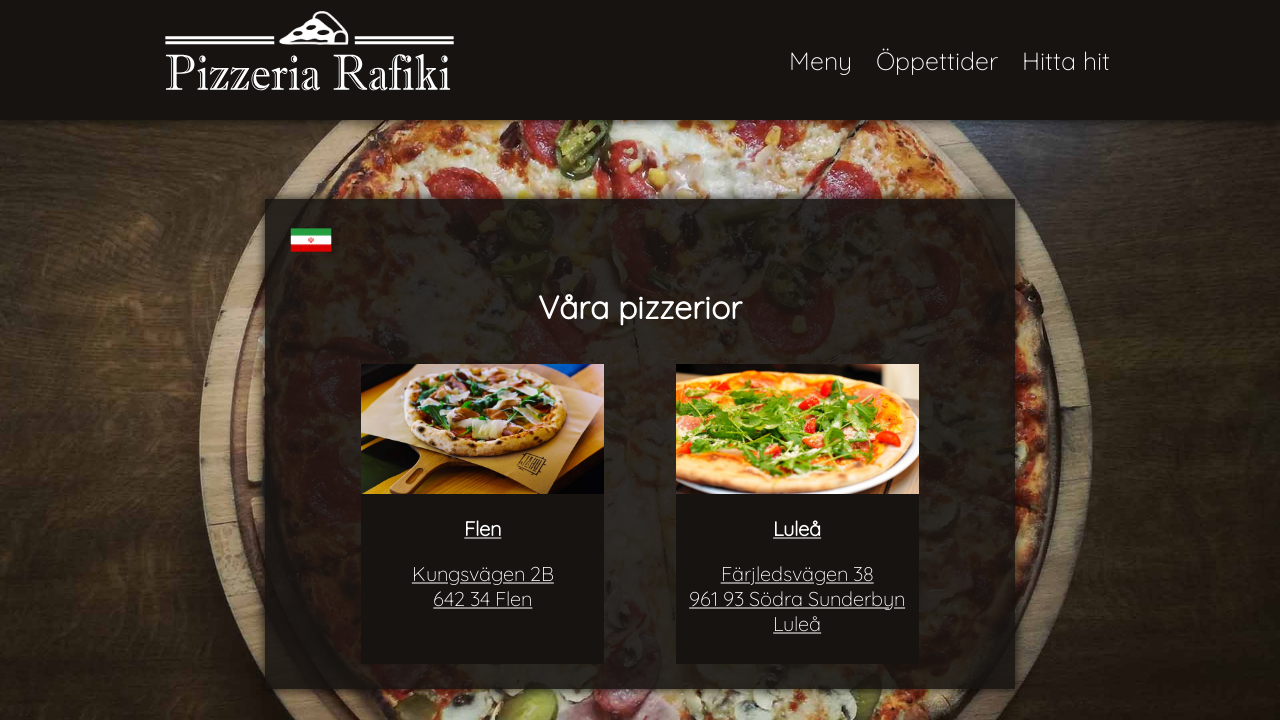

Checked link href attribute: #navMap
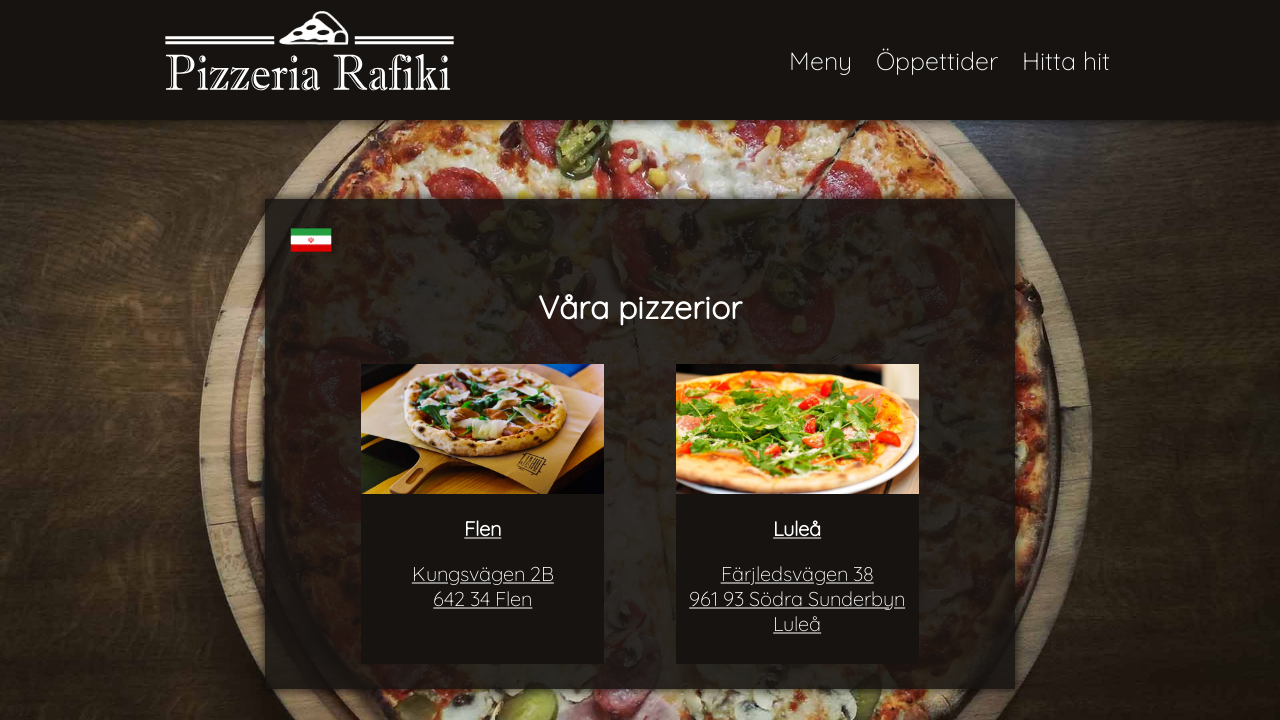

Assertion passed for link href: #navMap
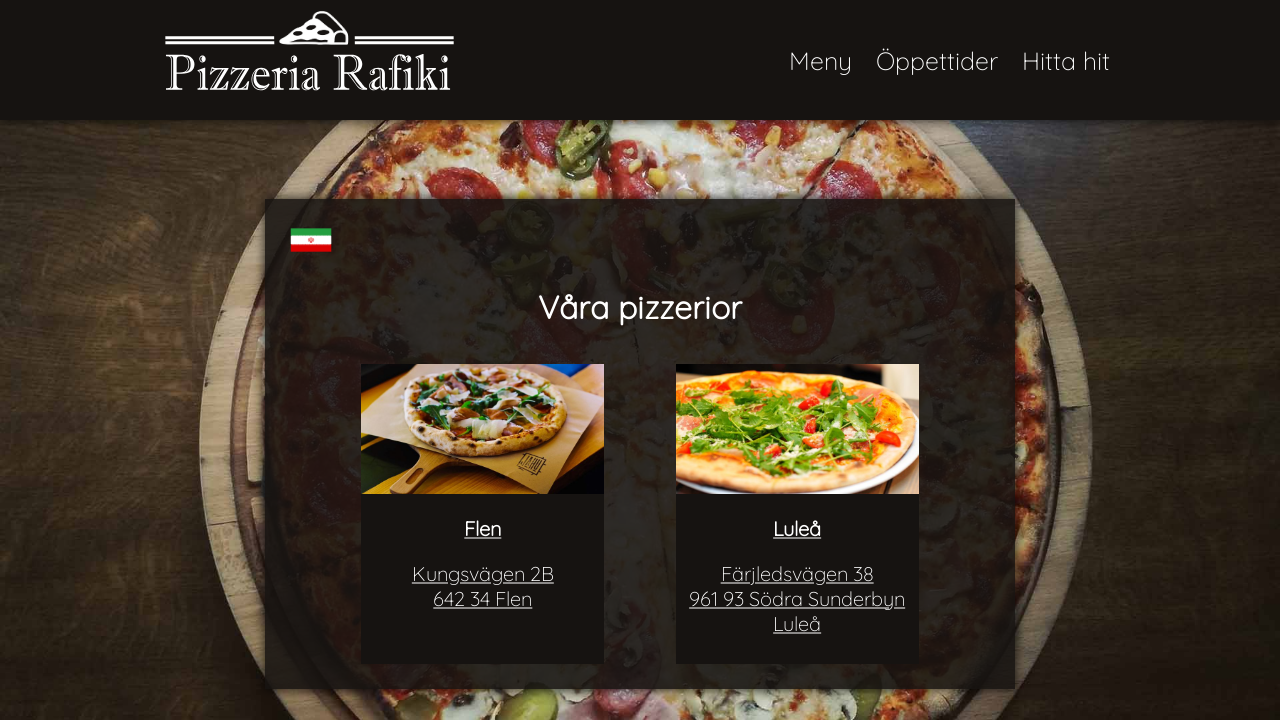

Checked link href attribute: index-per.html
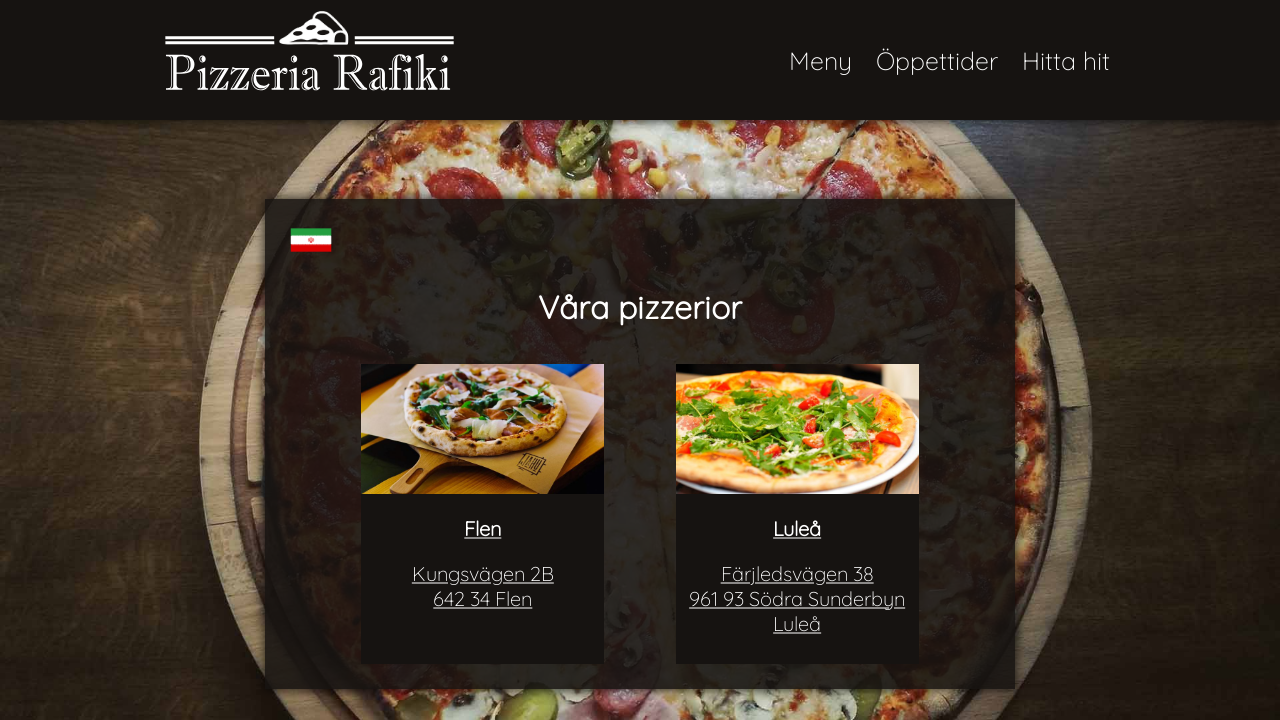

Assertion passed for link href: index-per.html
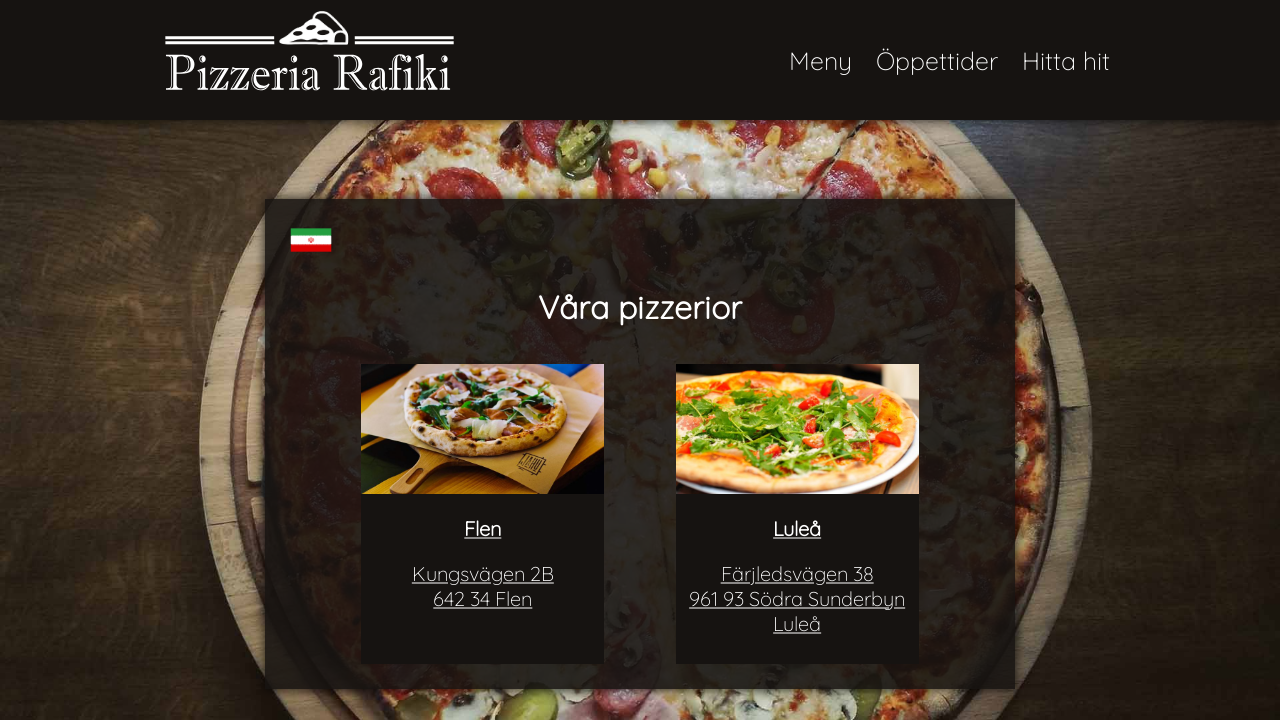

Checked link href attribute: flen.html
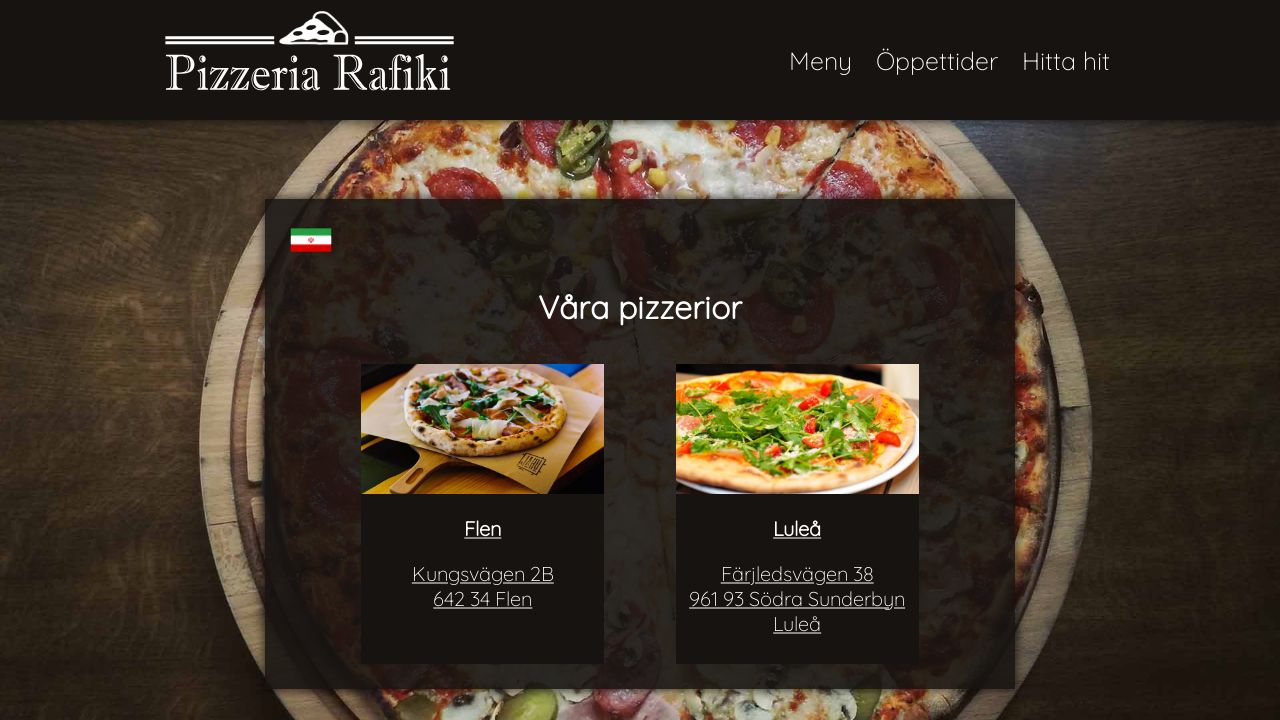

Assertion passed for link href: flen.html
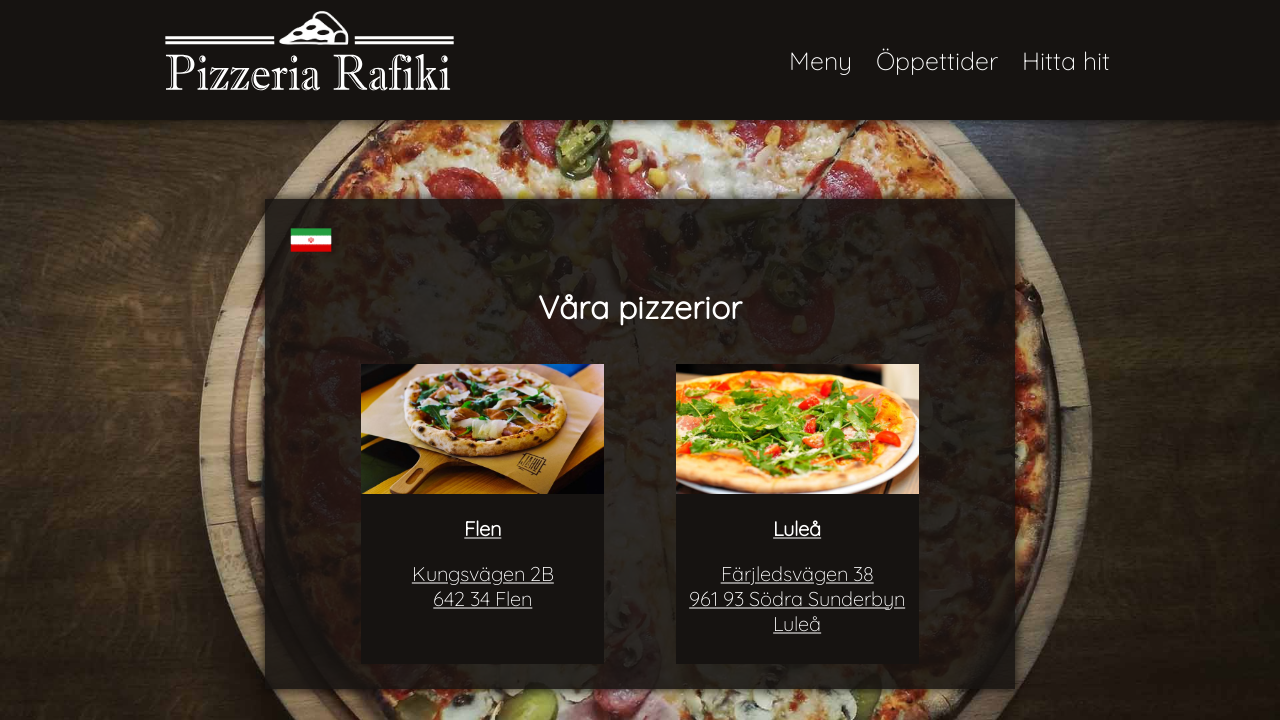

Checked link href attribute: lulea.html
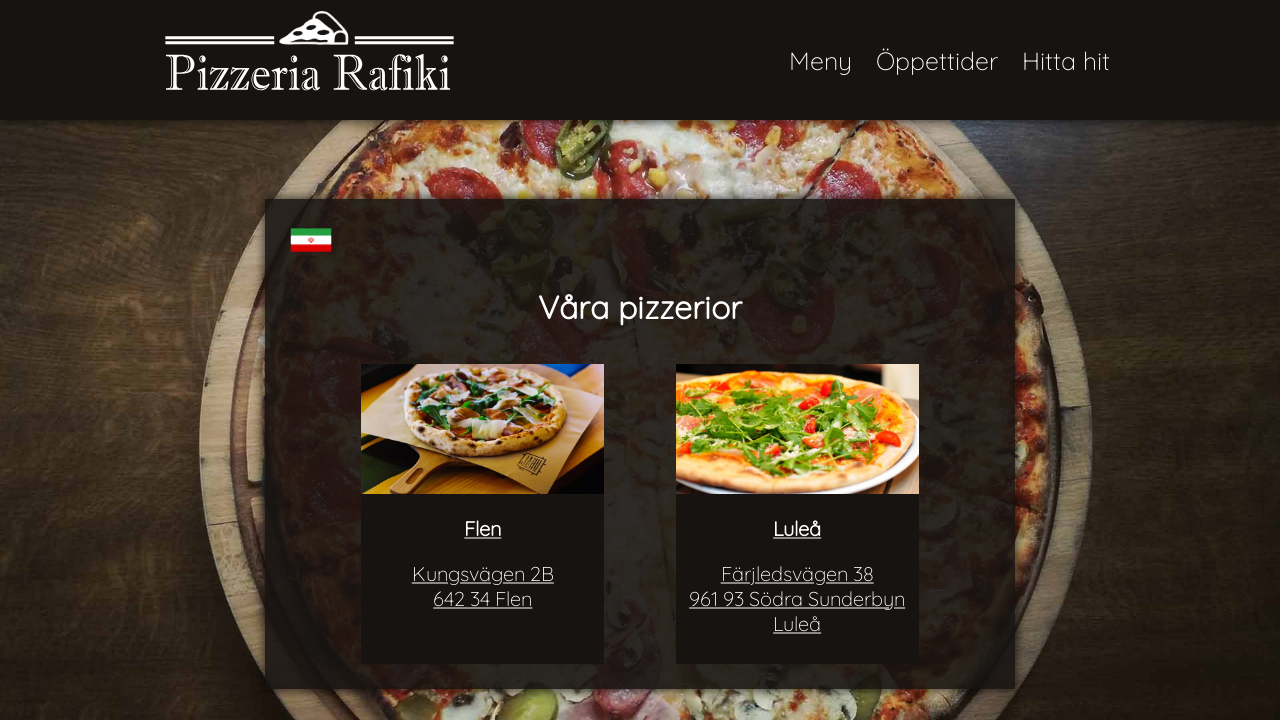

Assertion passed for link href: lulea.html
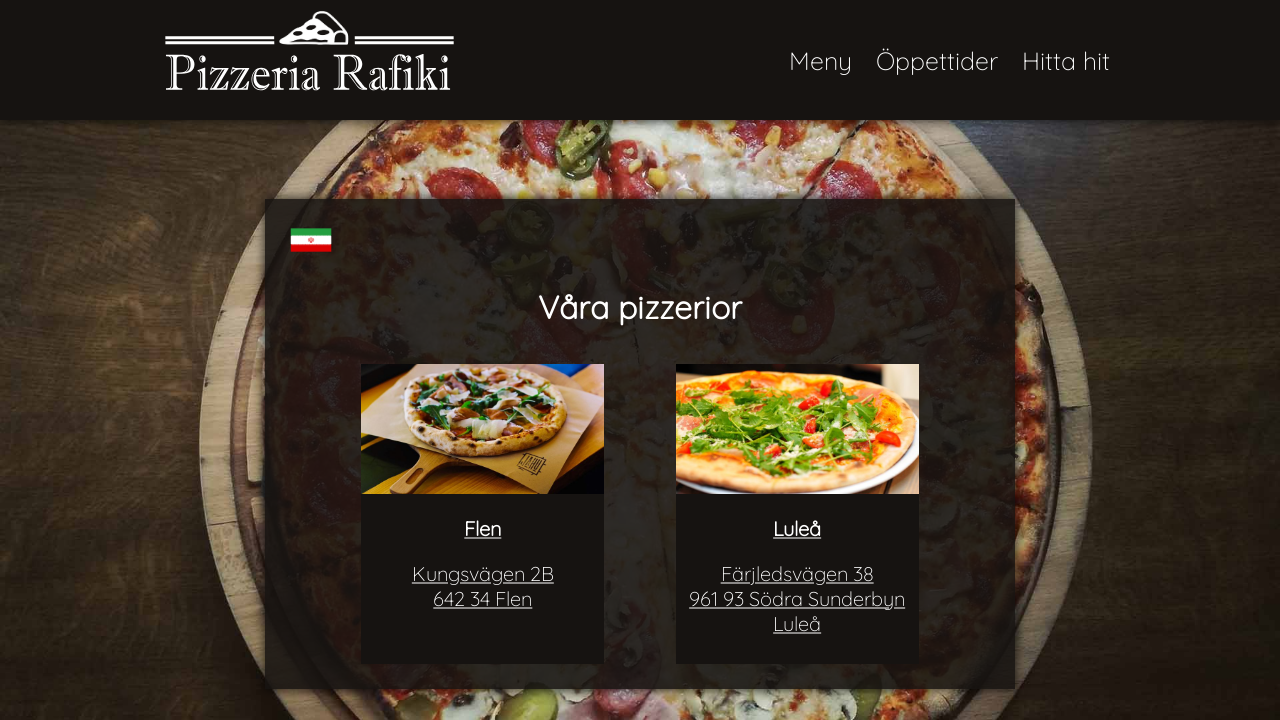

Checked link href attribute: https://facebook.com/NTIuppsala
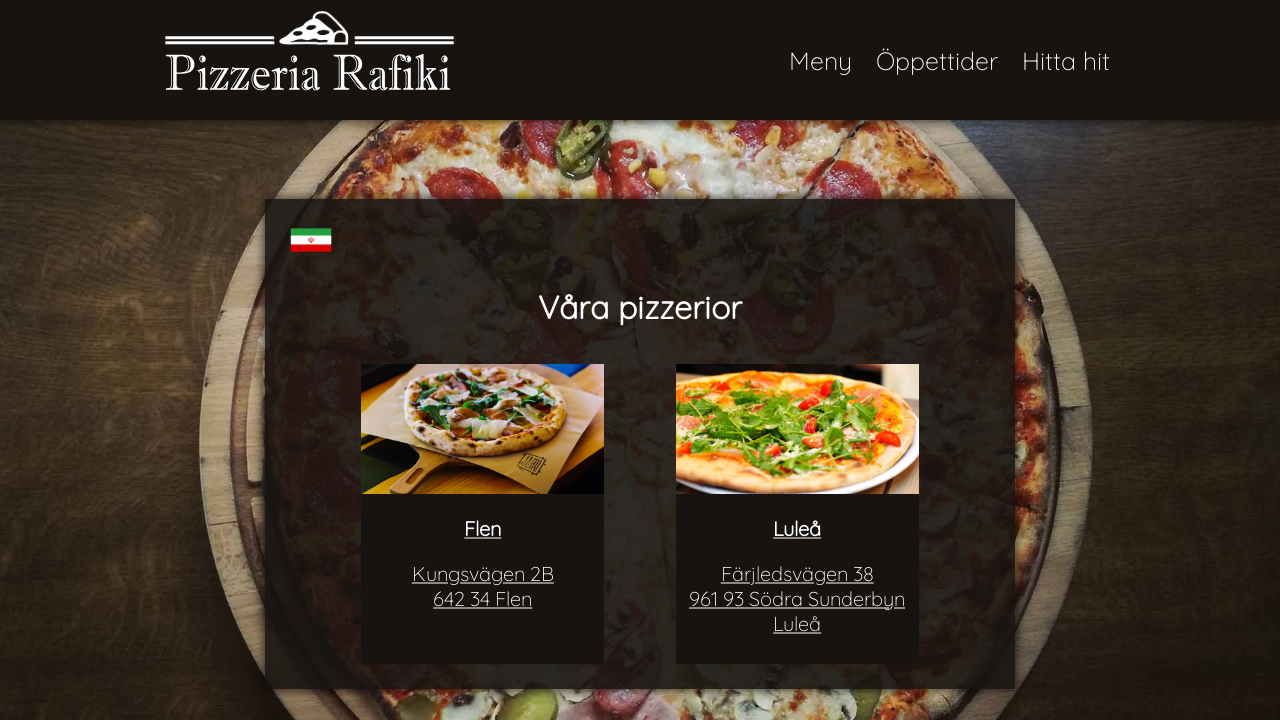

Assertion passed for link href: https://facebook.com/NTIuppsala
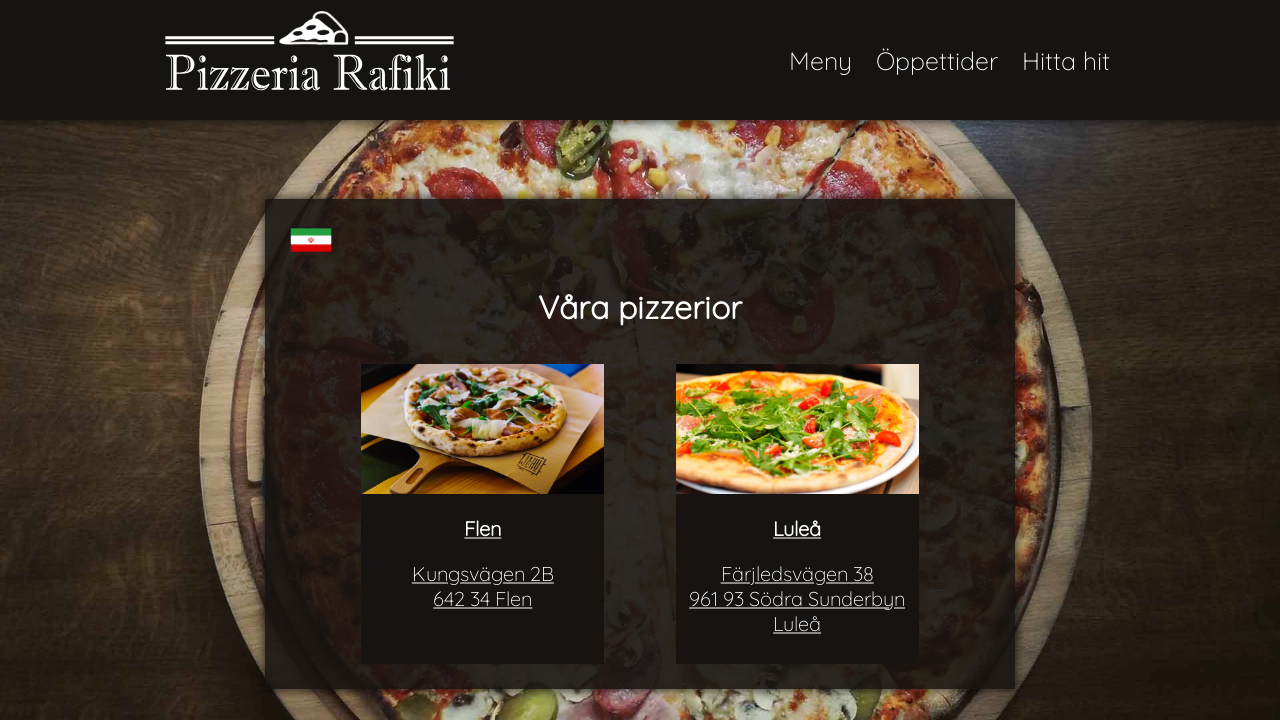

Checked link href attribute: https://twitter.com/NTIuppsala
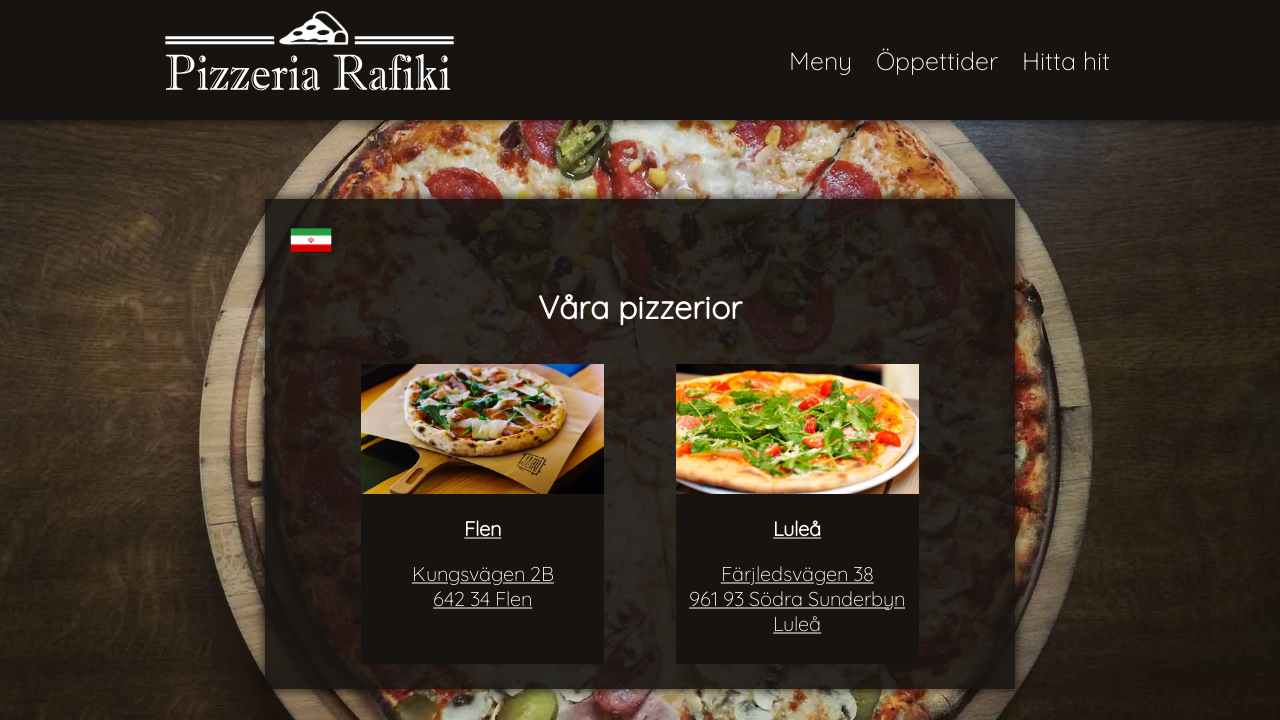

Assertion passed for link href: https://twitter.com/NTIuppsala
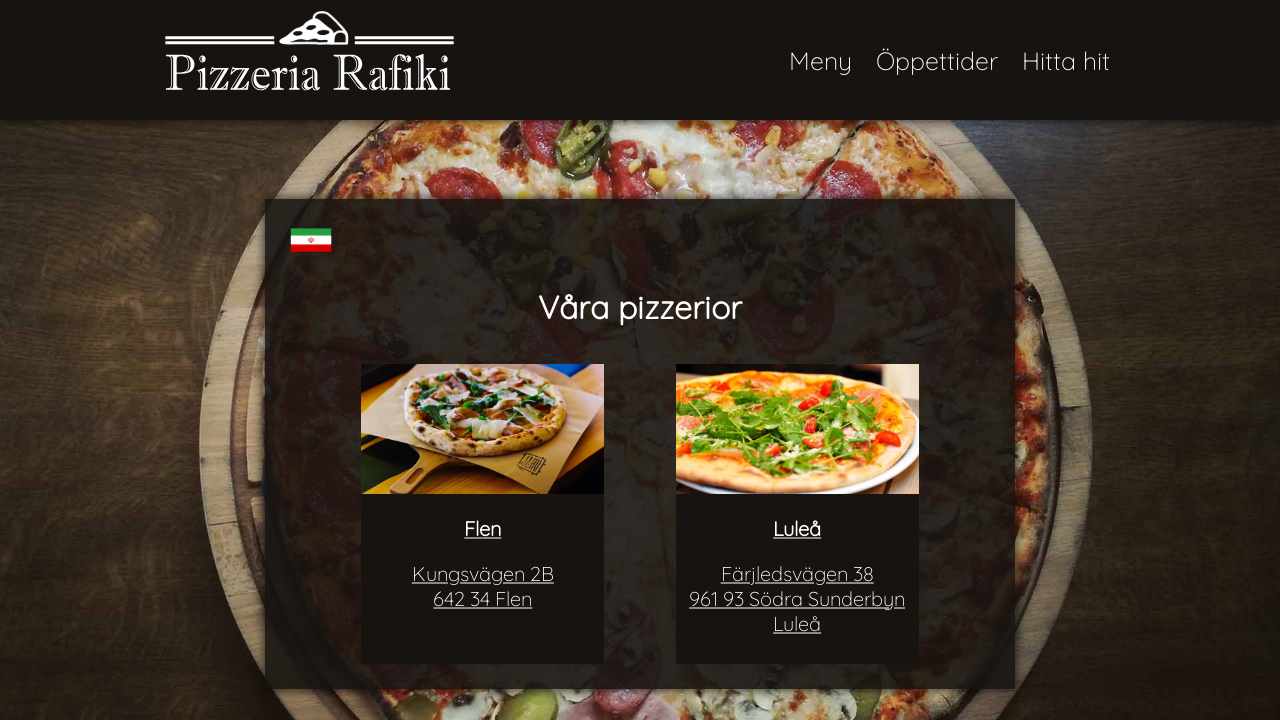

Checked link href attribute: https://instagram.com/NTIuppsala
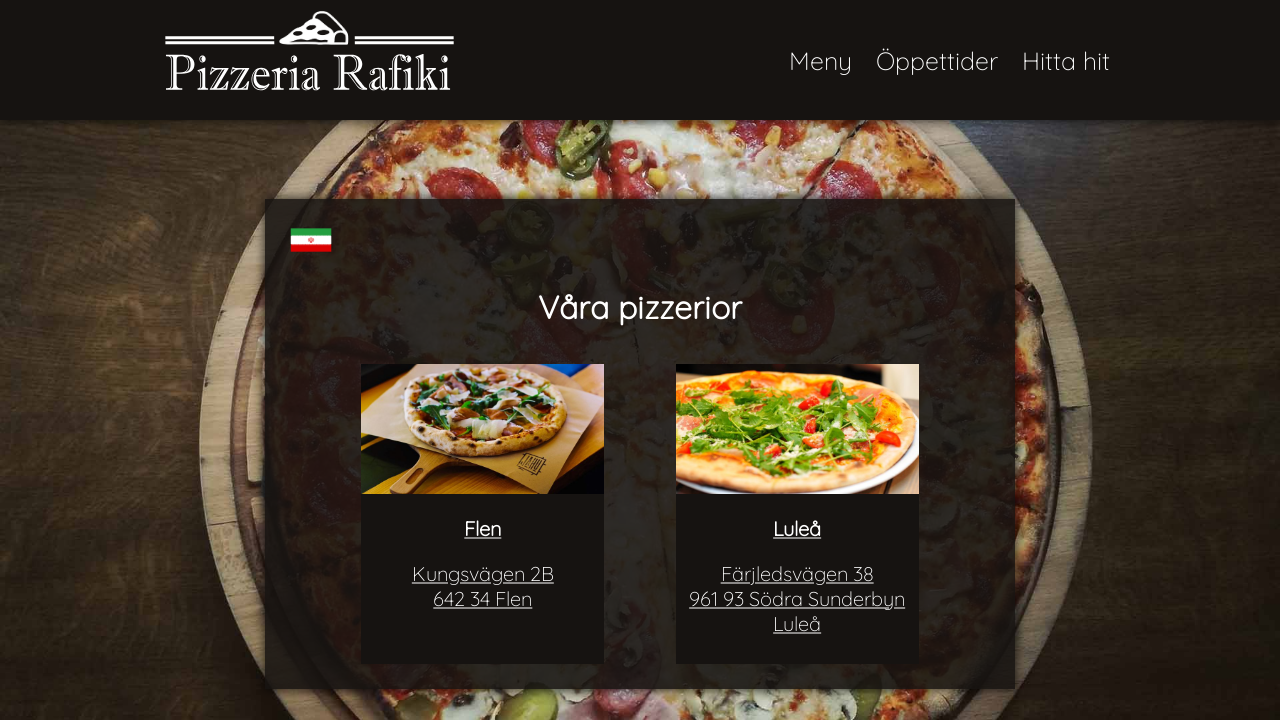

Assertion passed for link href: https://instagram.com/NTIuppsala
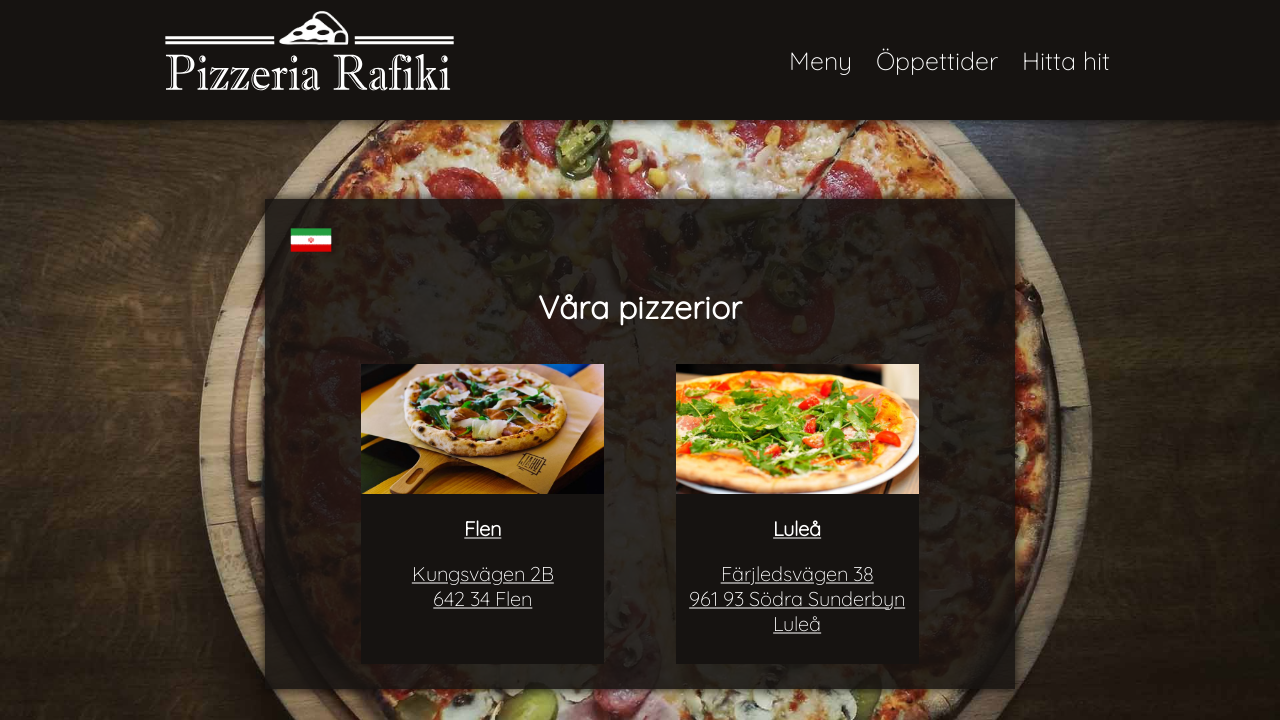

Navigated to lulea.html
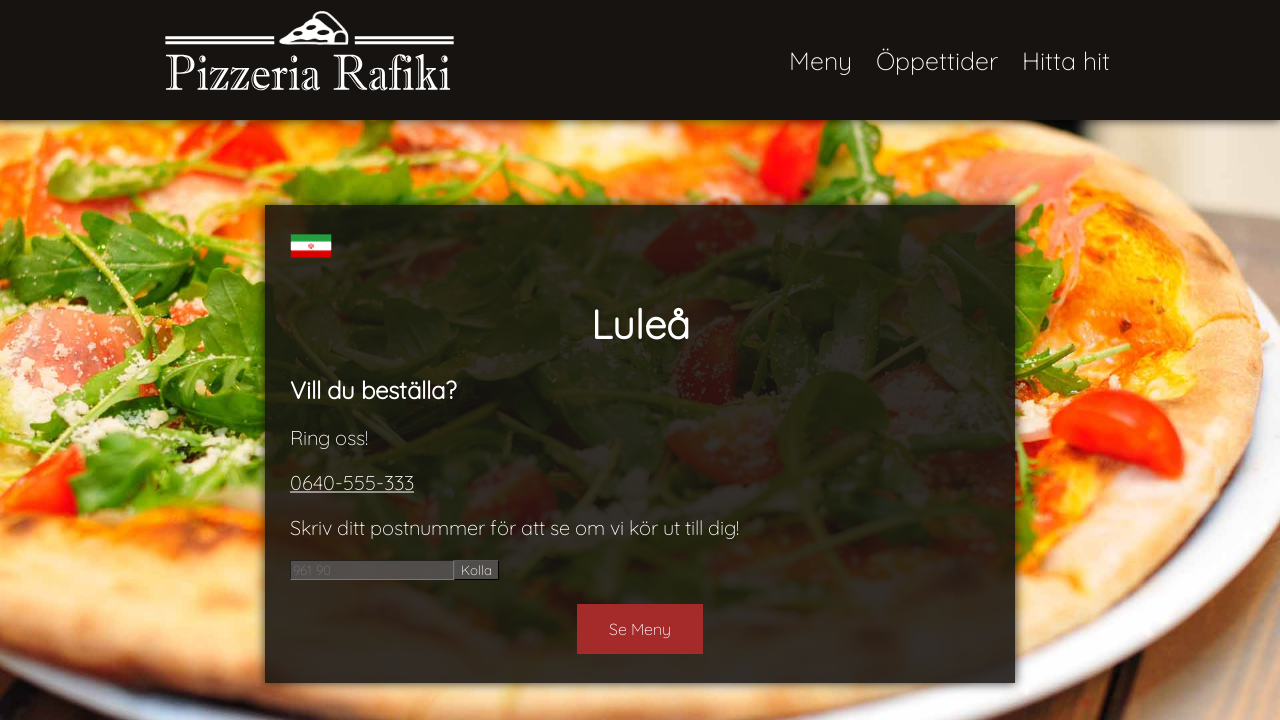

Waited for links to load on lulea.html
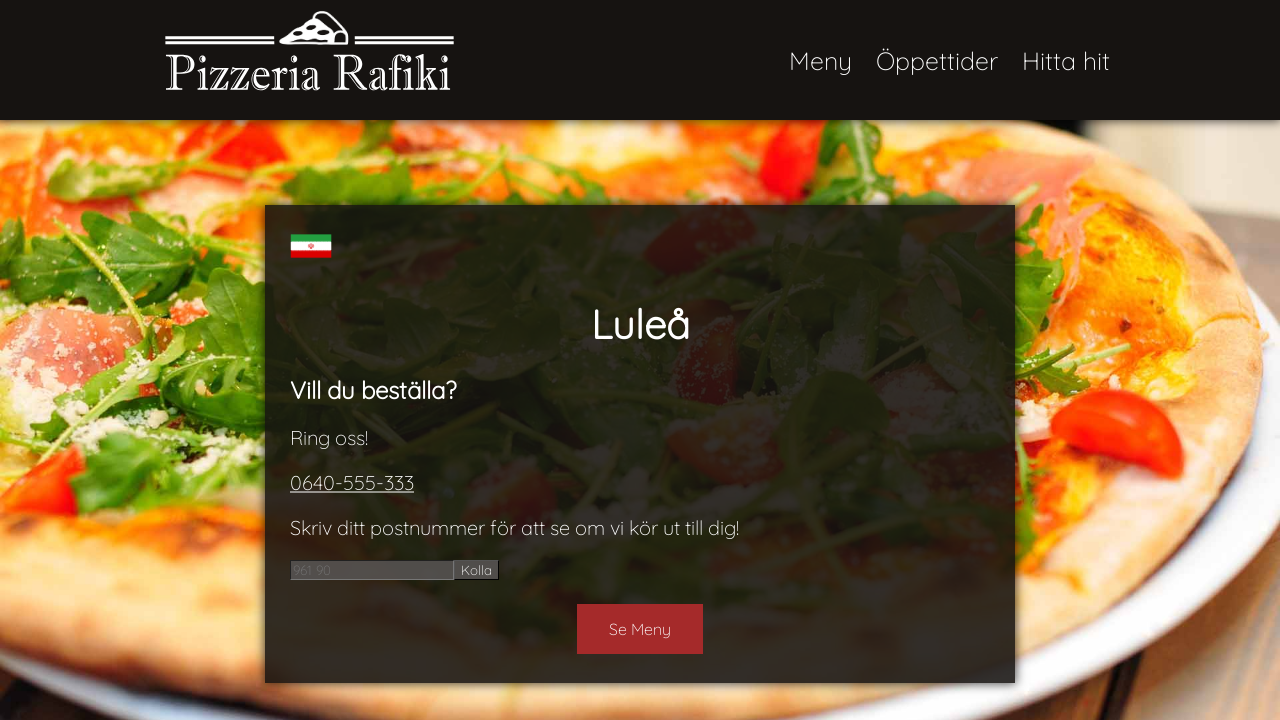

Retrieved all links from lulea.html
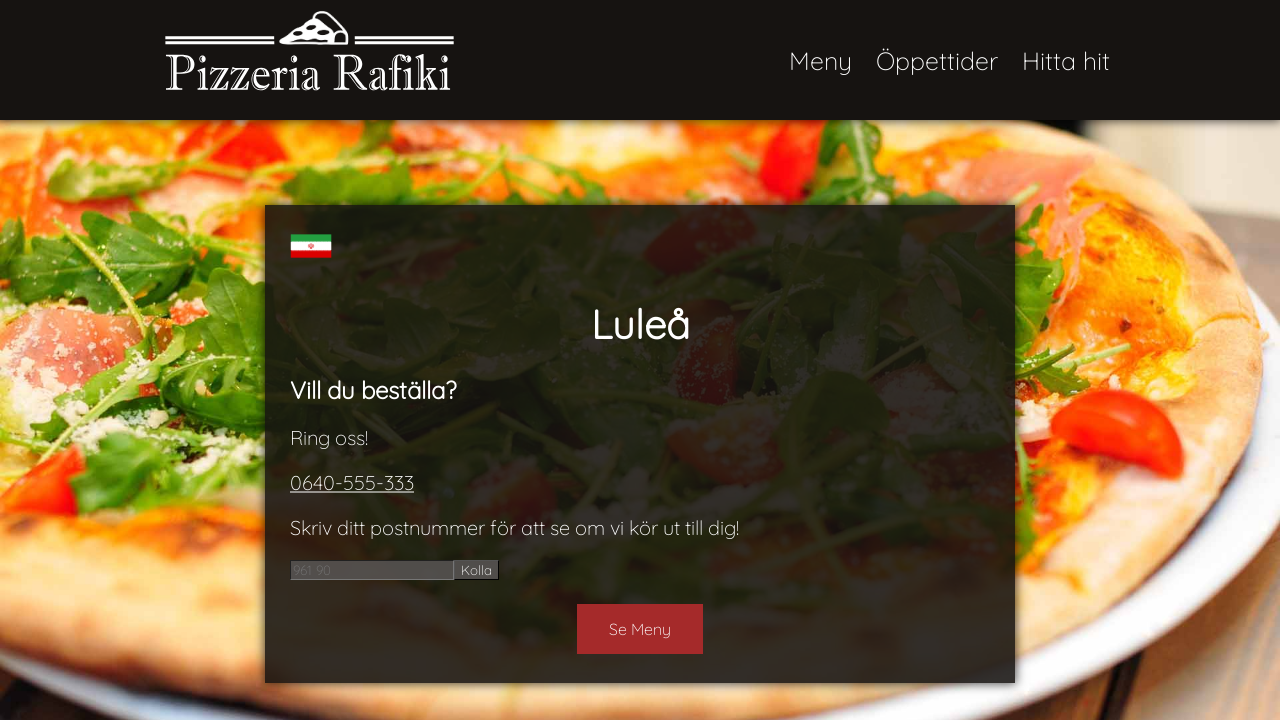

Checked link href attribute: lulea.html
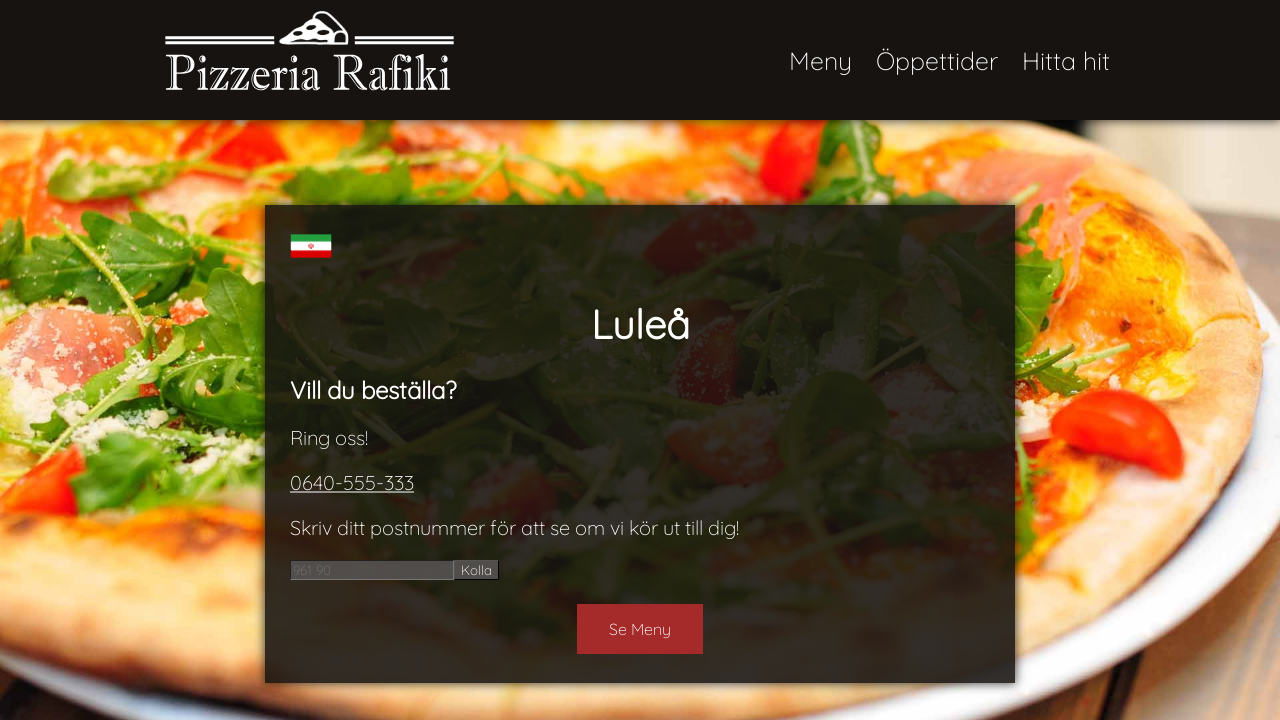

Assertion passed for link href: lulea.html
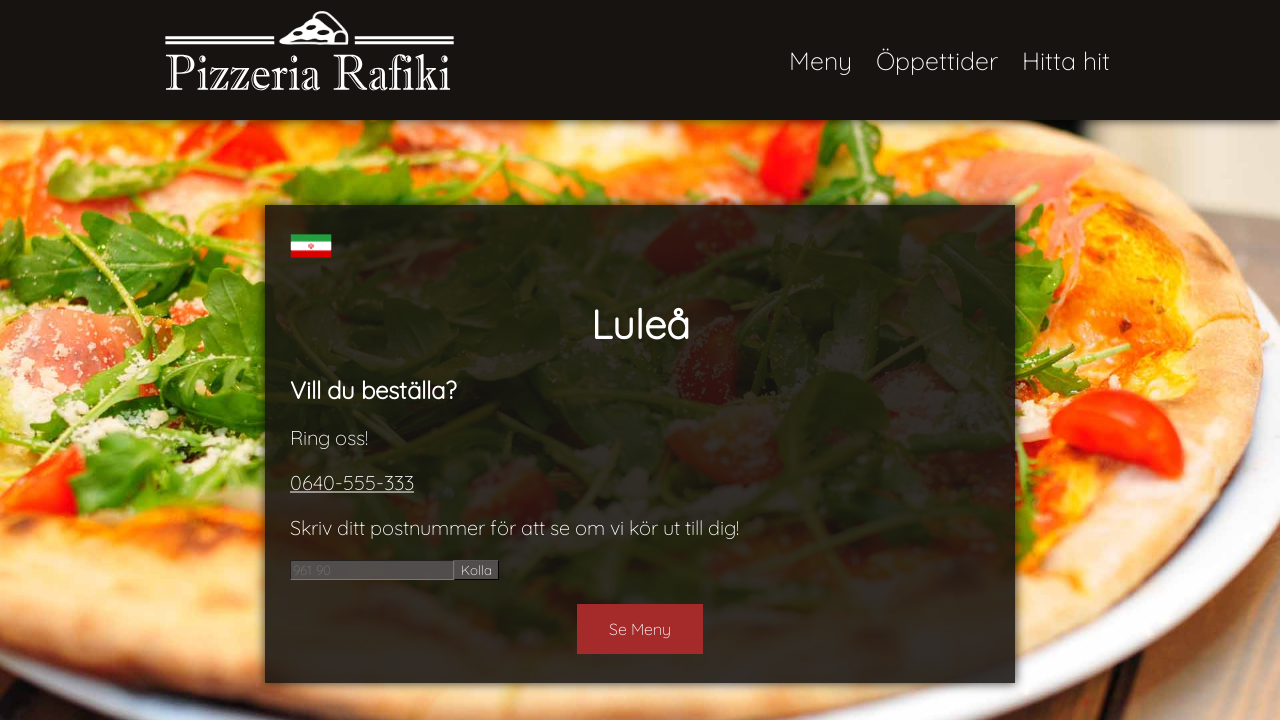

Checked link href attribute: #Order
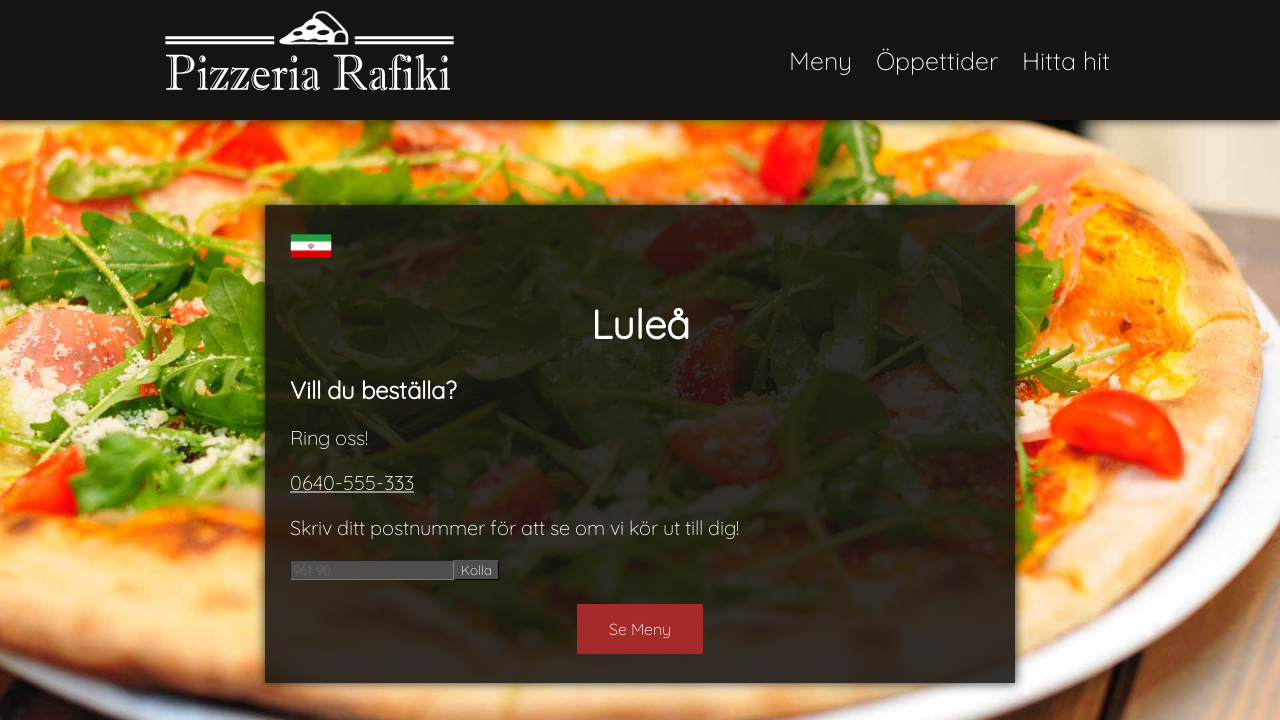

Assertion passed for link href: #Order
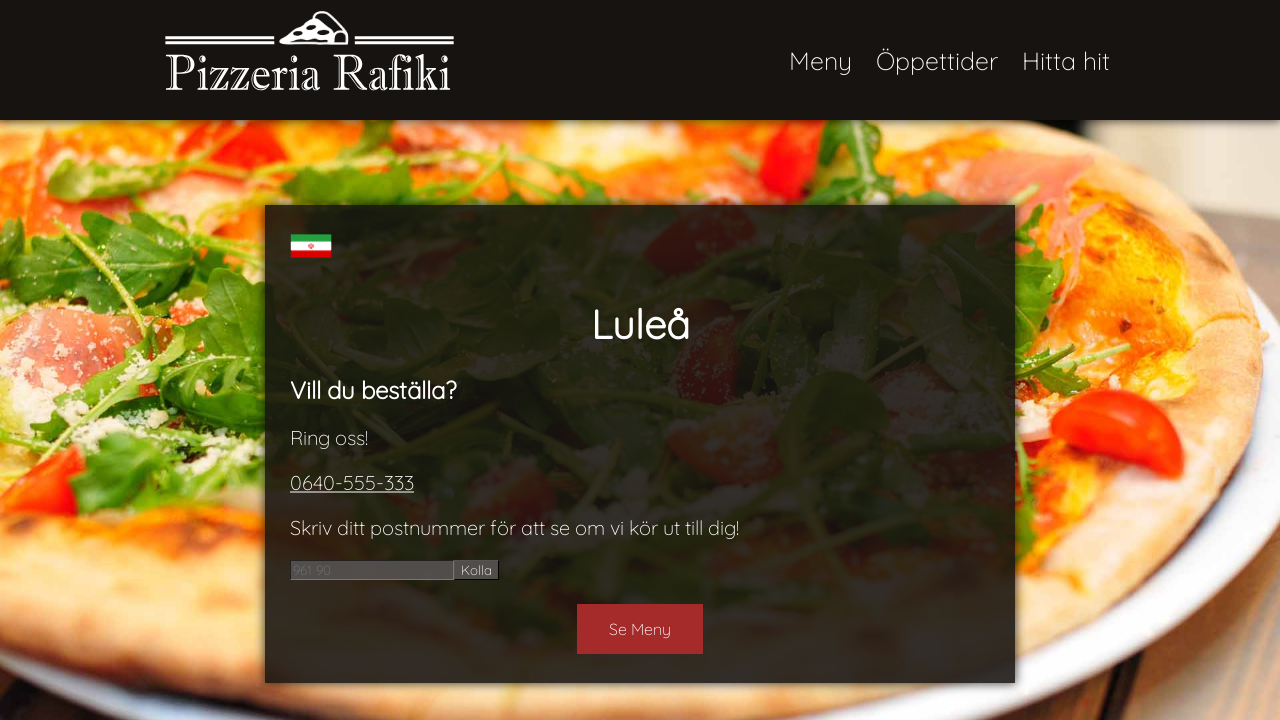

Checked link href attribute: #OpenHours
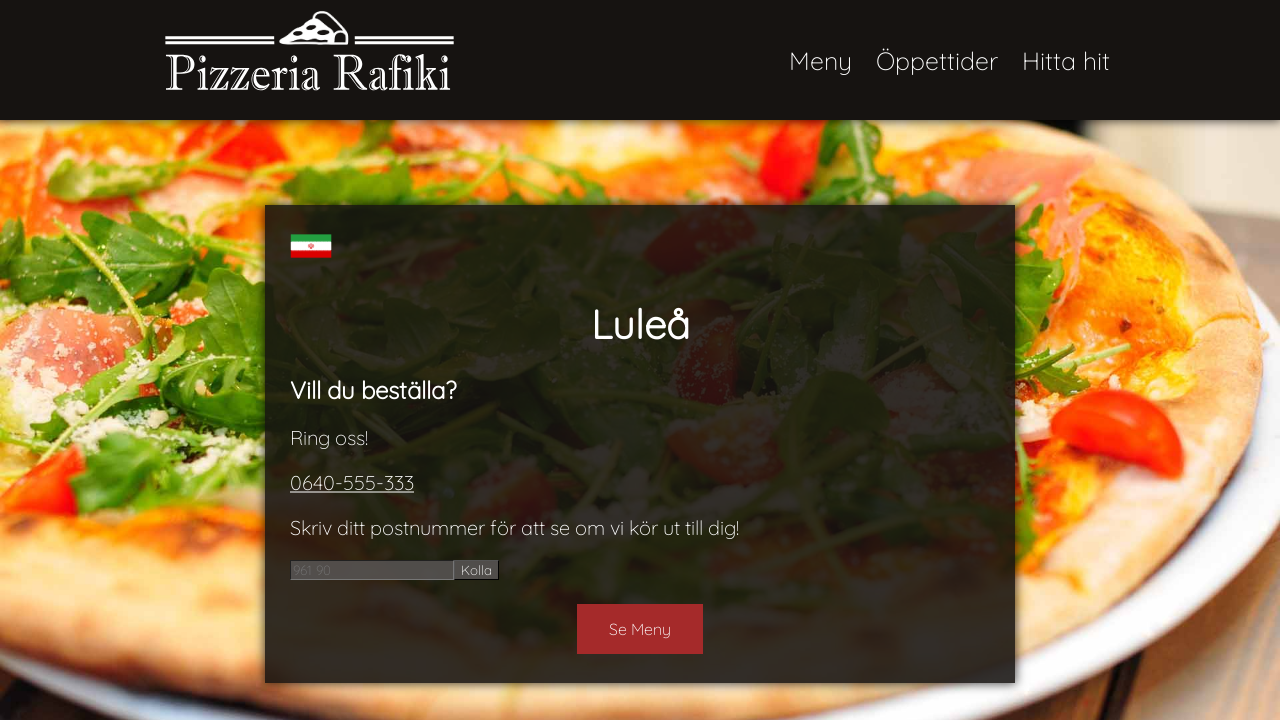

Assertion passed for link href: #OpenHours
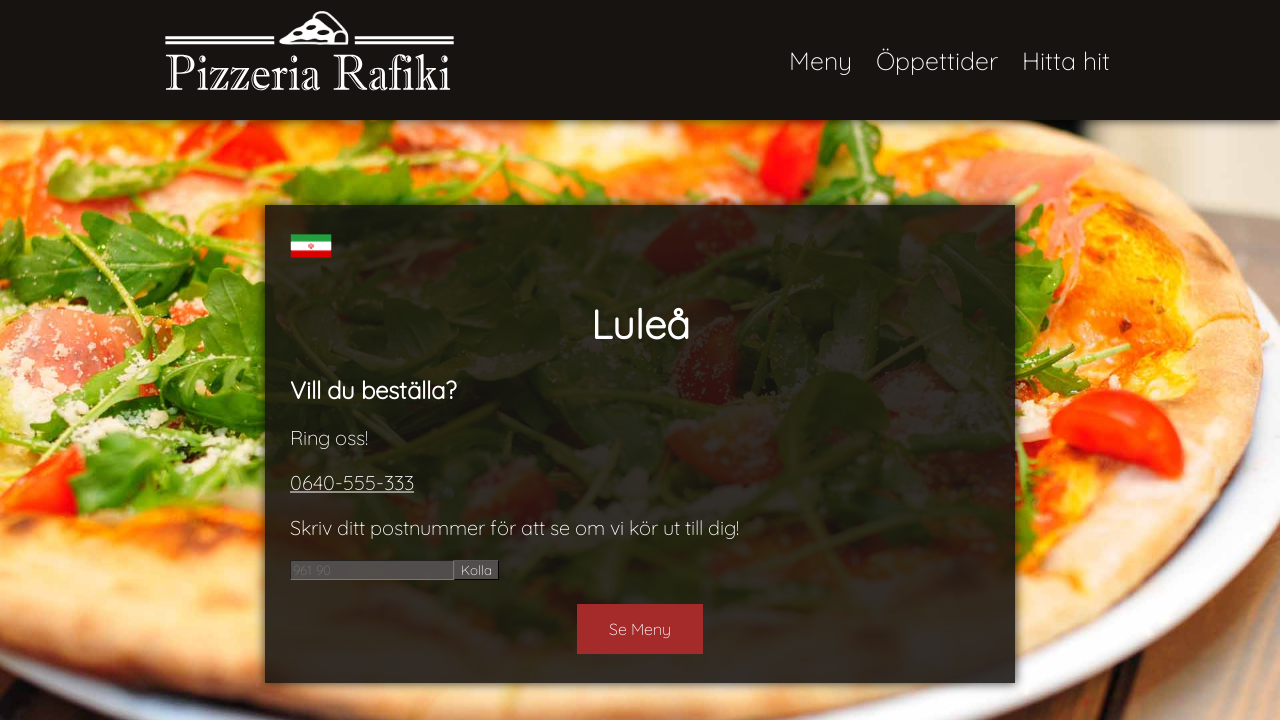

Checked link href attribute: #navMap
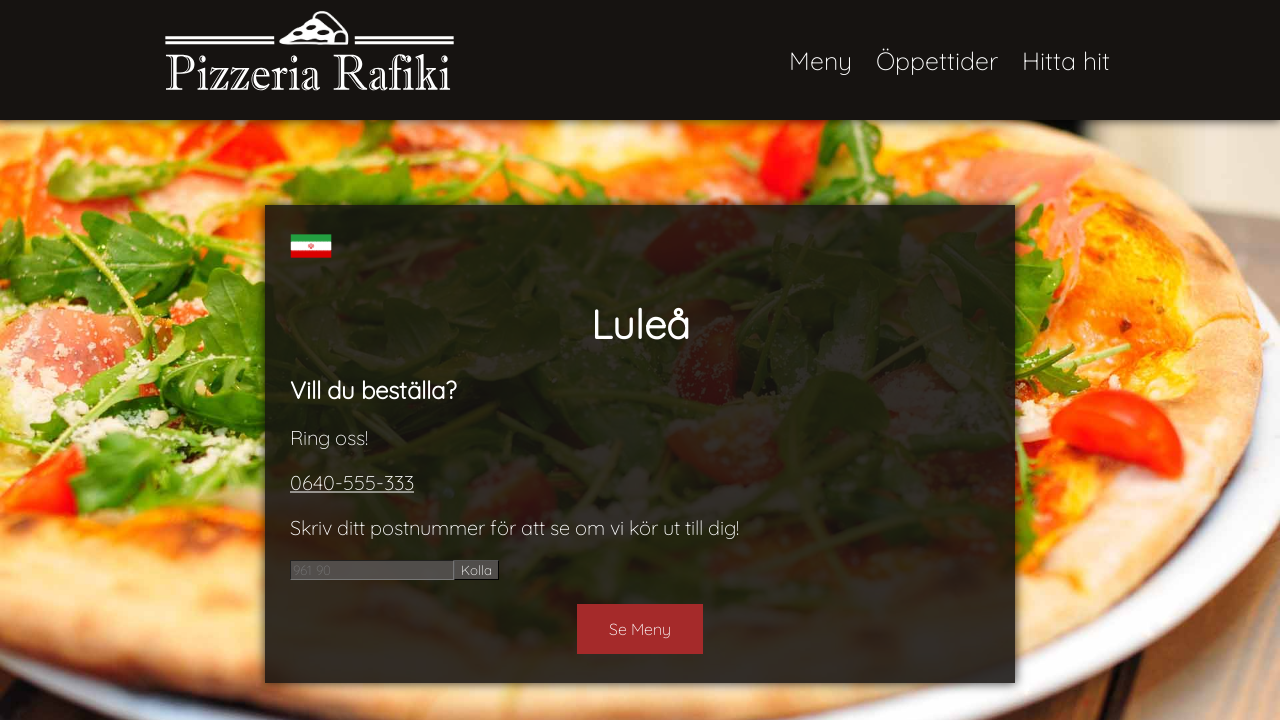

Assertion passed for link href: #navMap
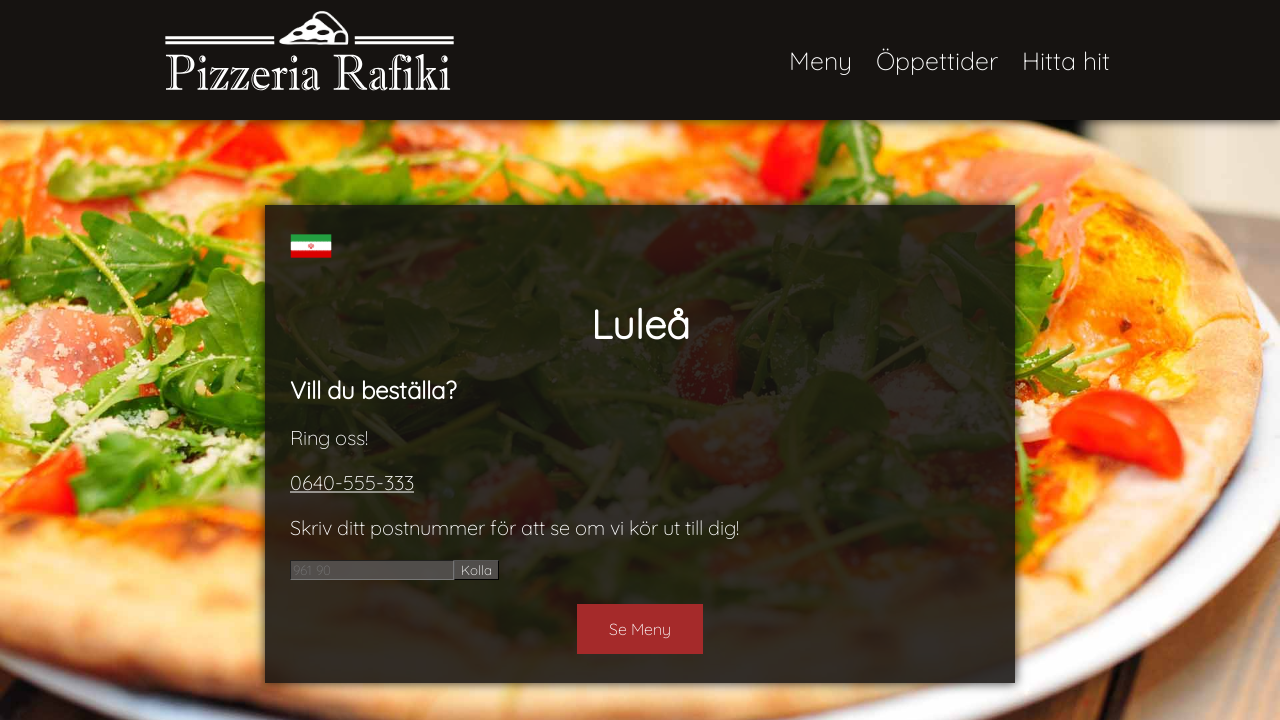

Checked link href attribute: lulea-per.html
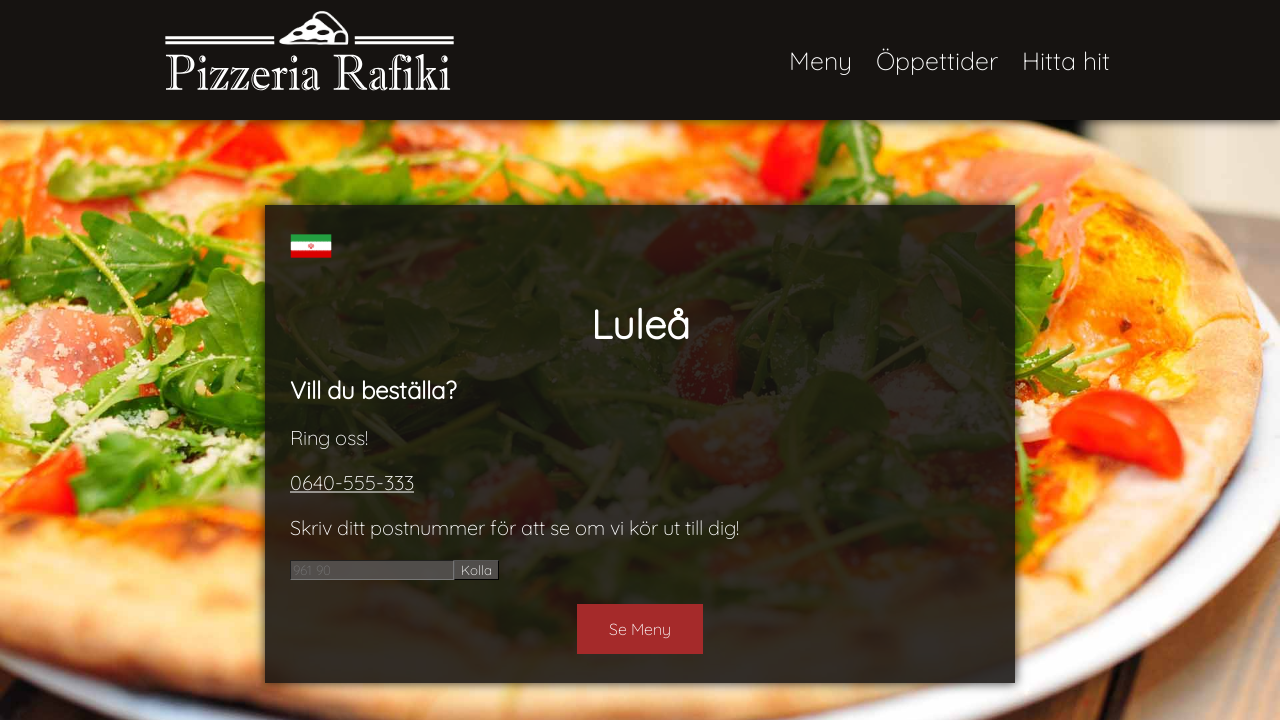

Assertion passed for link href: lulea-per.html
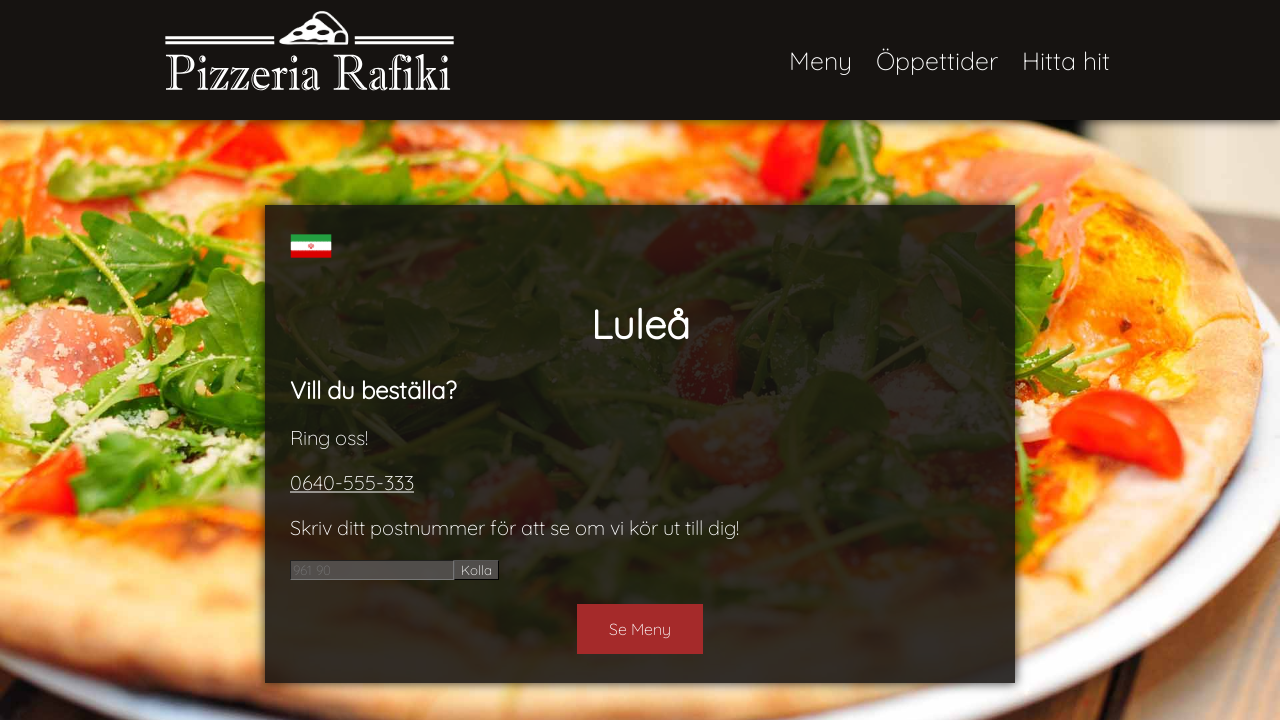

Checked link href attribute: tel:0640-555-333
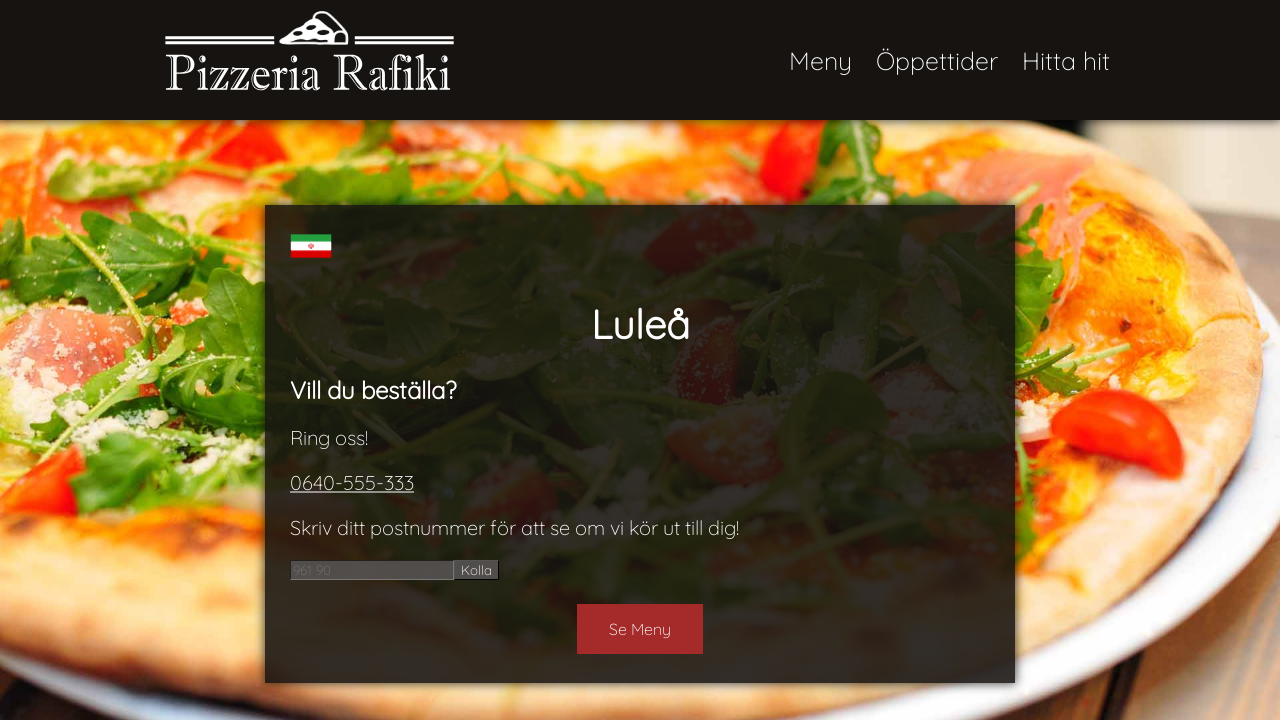

Assertion passed for link href: tel:0640-555-333
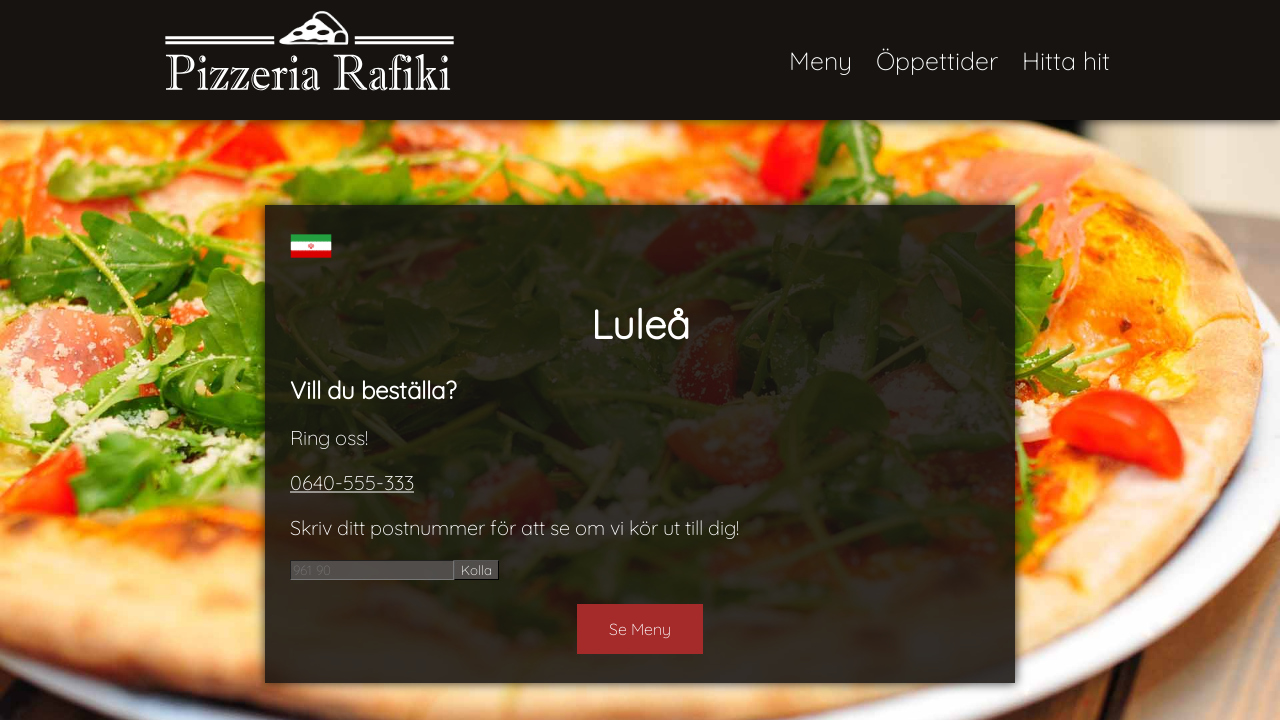

Checked link href attribute: #Order
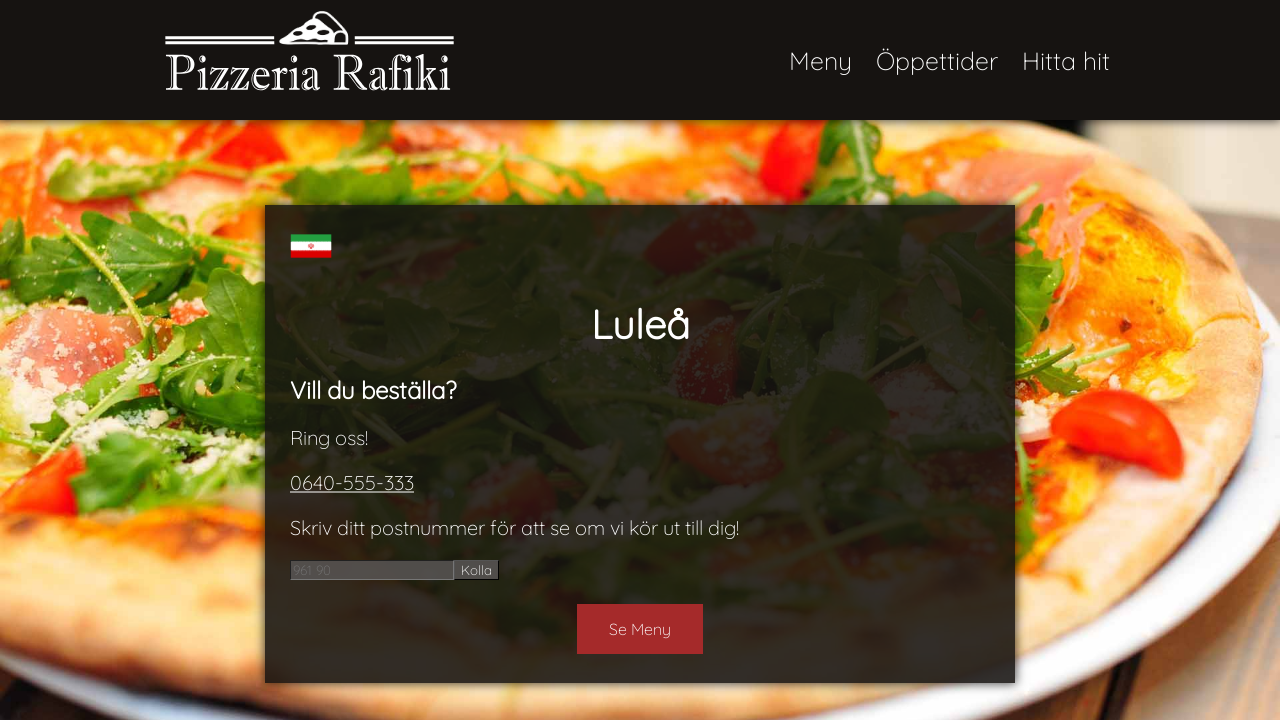

Assertion passed for link href: #Order
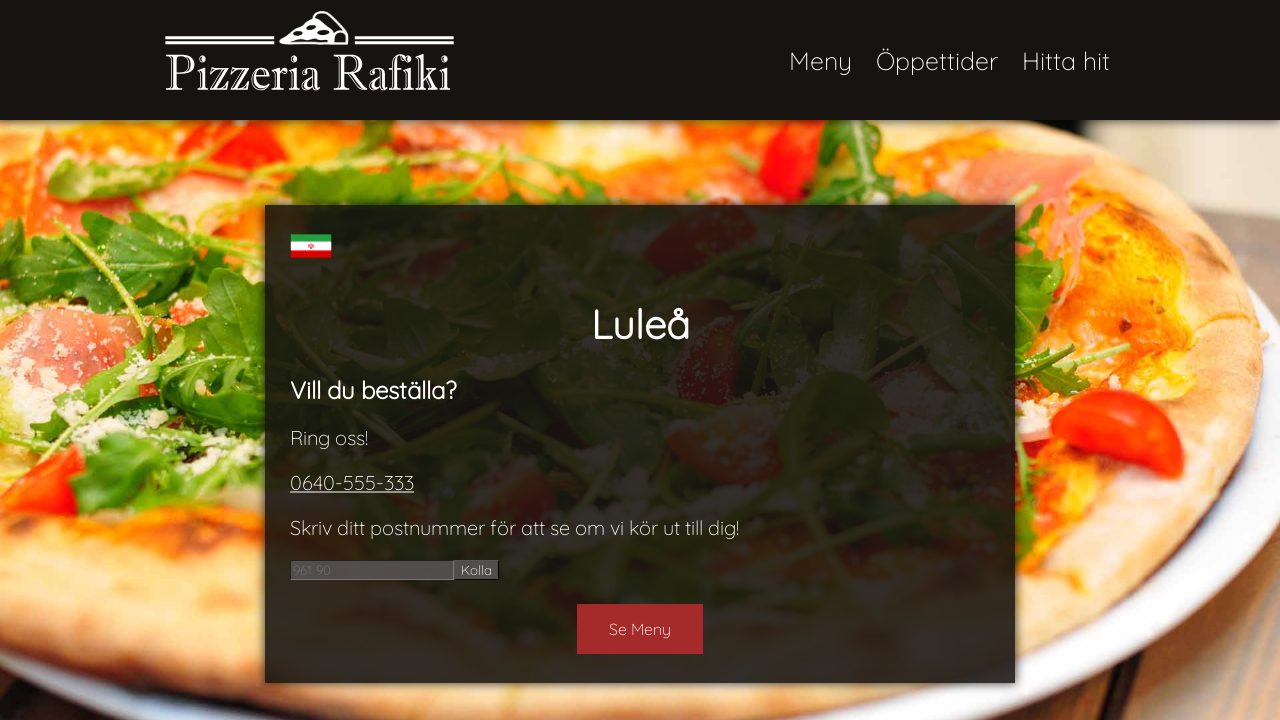

Checked link href attribute: mailto:lulea@rafiki.se
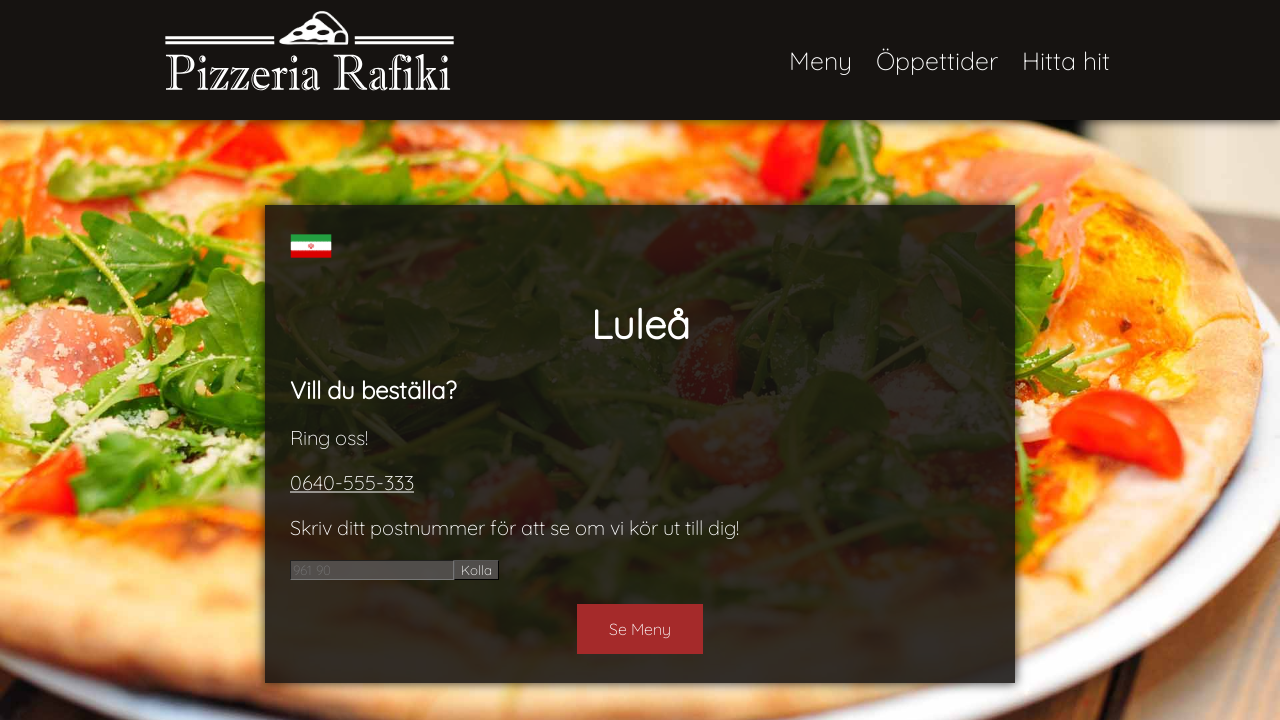

Assertion passed for link href: mailto:lulea@rafiki.se
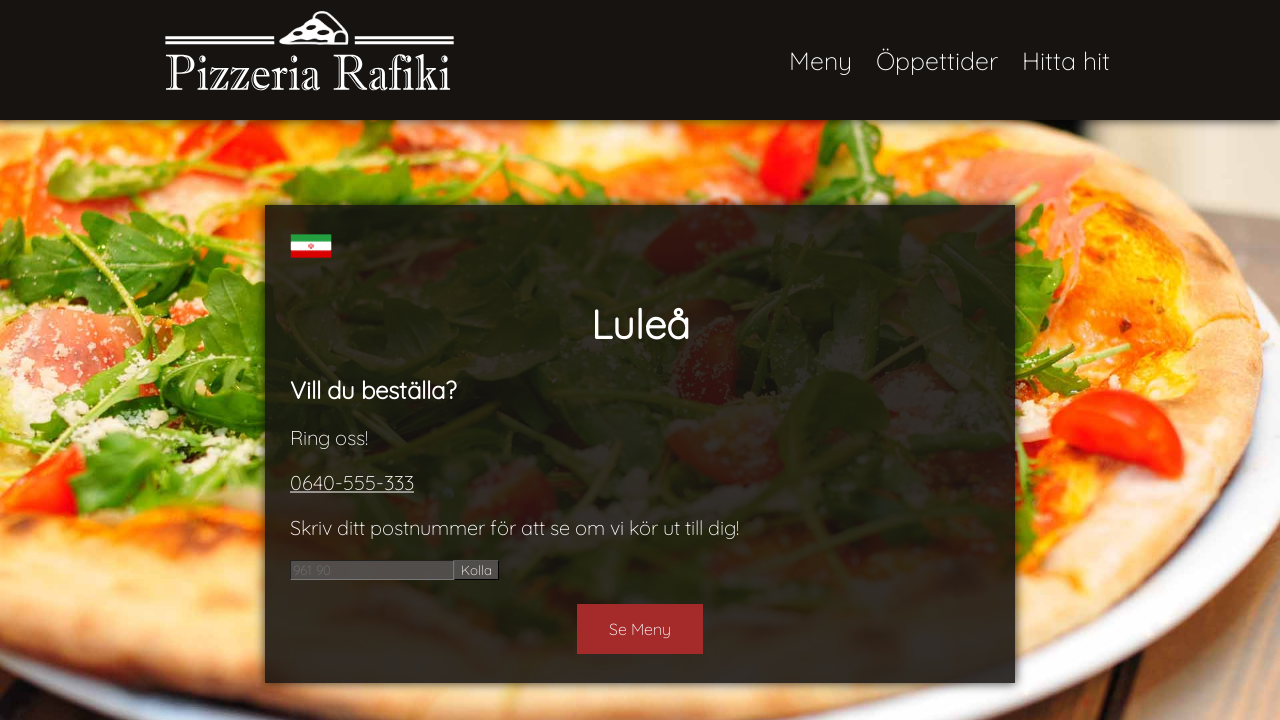

Checked link href attribute: tel:0640-555-333
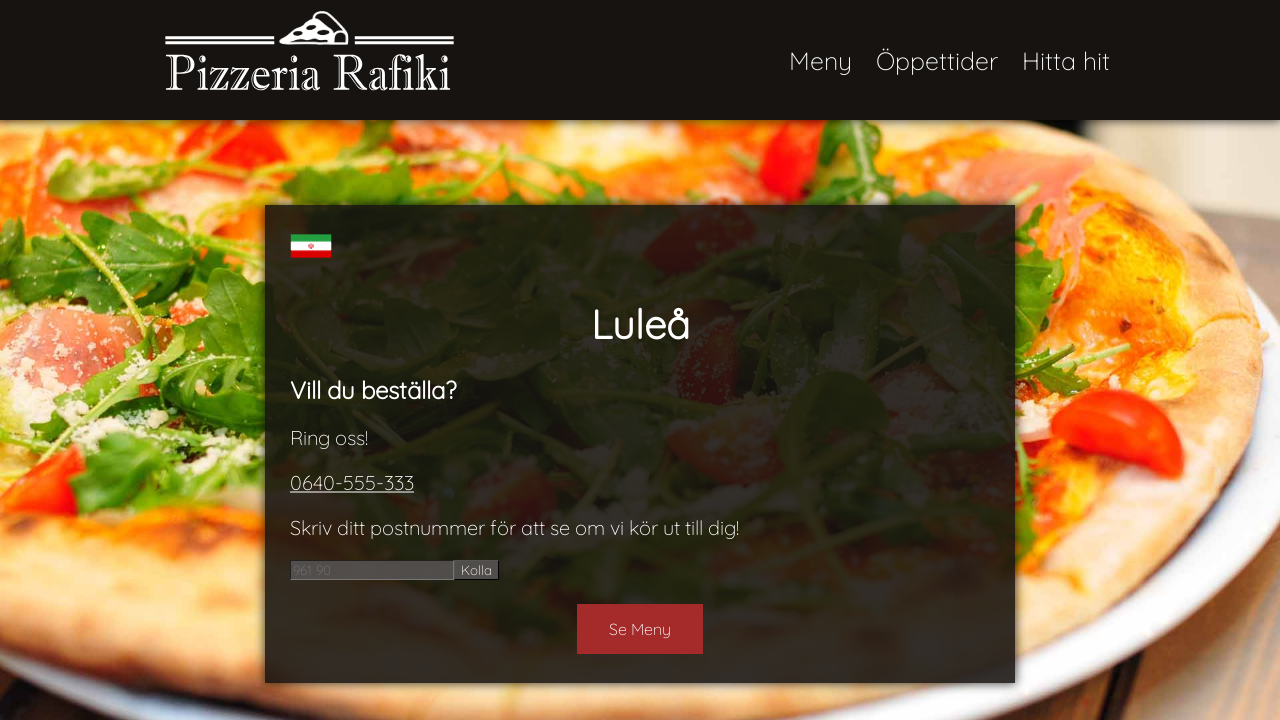

Assertion passed for link href: tel:0640-555-333
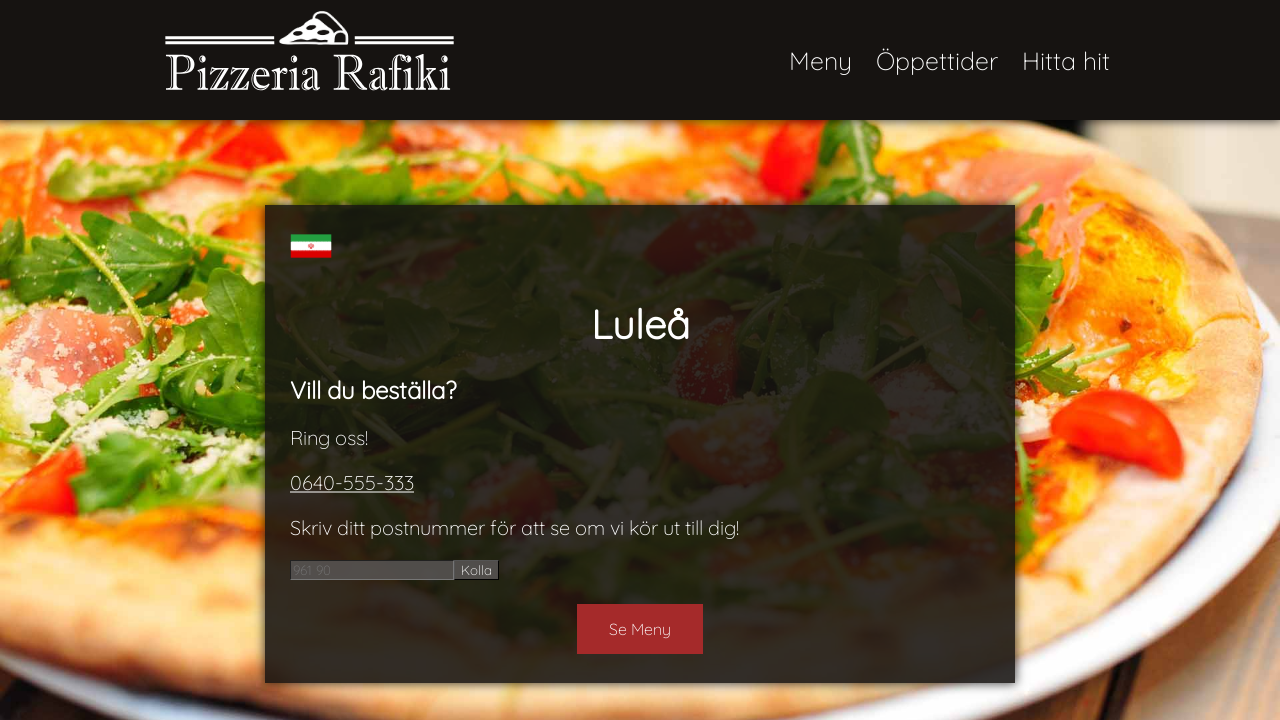

Checked link href attribute: https://facebook.com/NTIuppsala
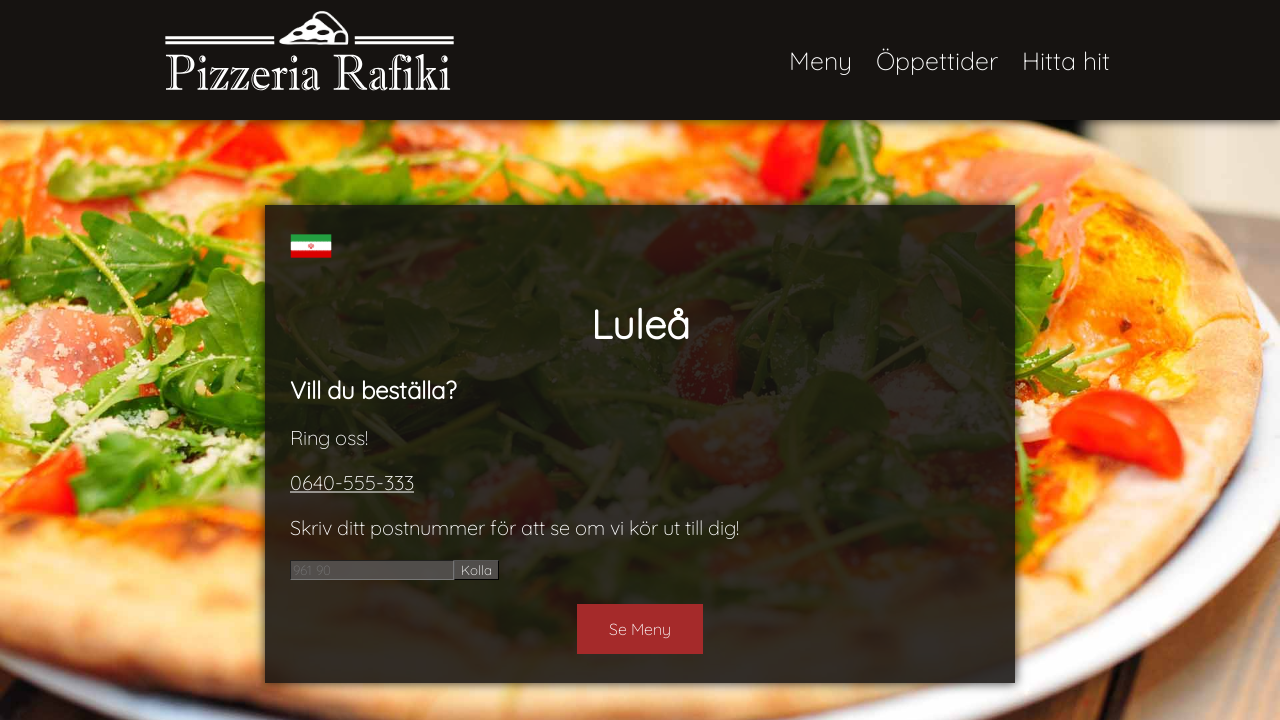

Assertion passed for link href: https://facebook.com/NTIuppsala
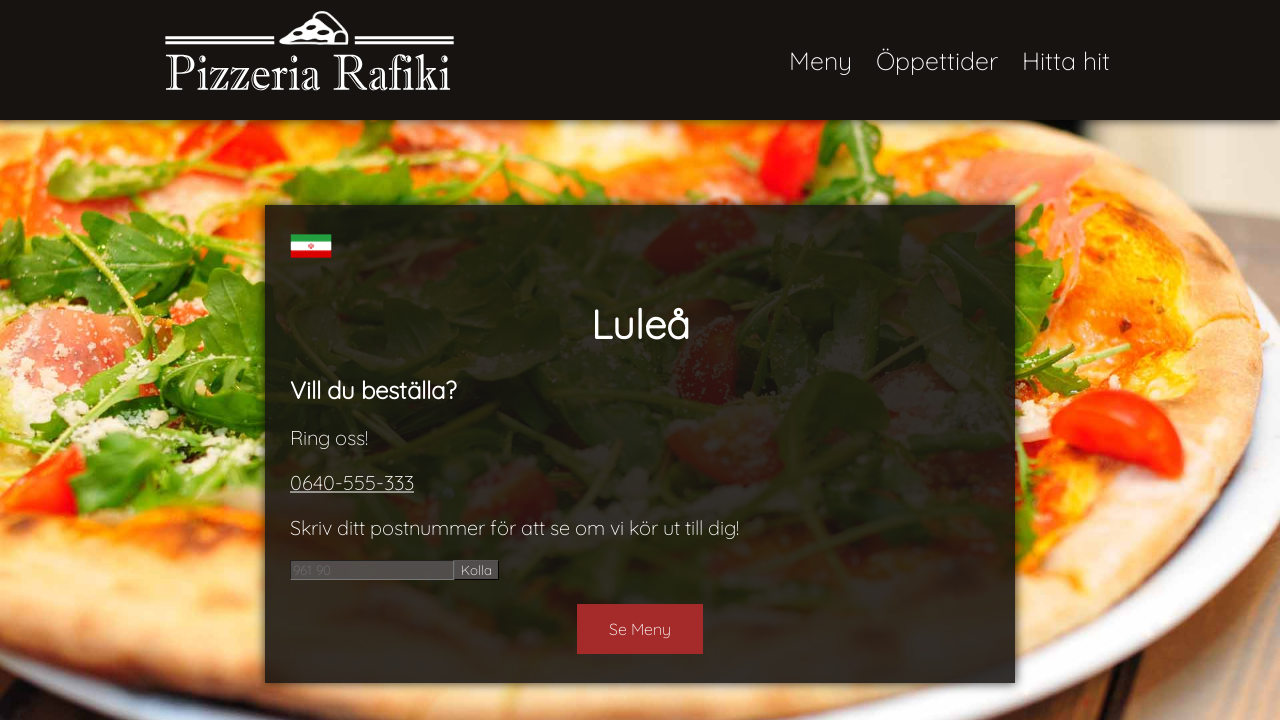

Checked link href attribute: https://twitter.com/NTIuppsala
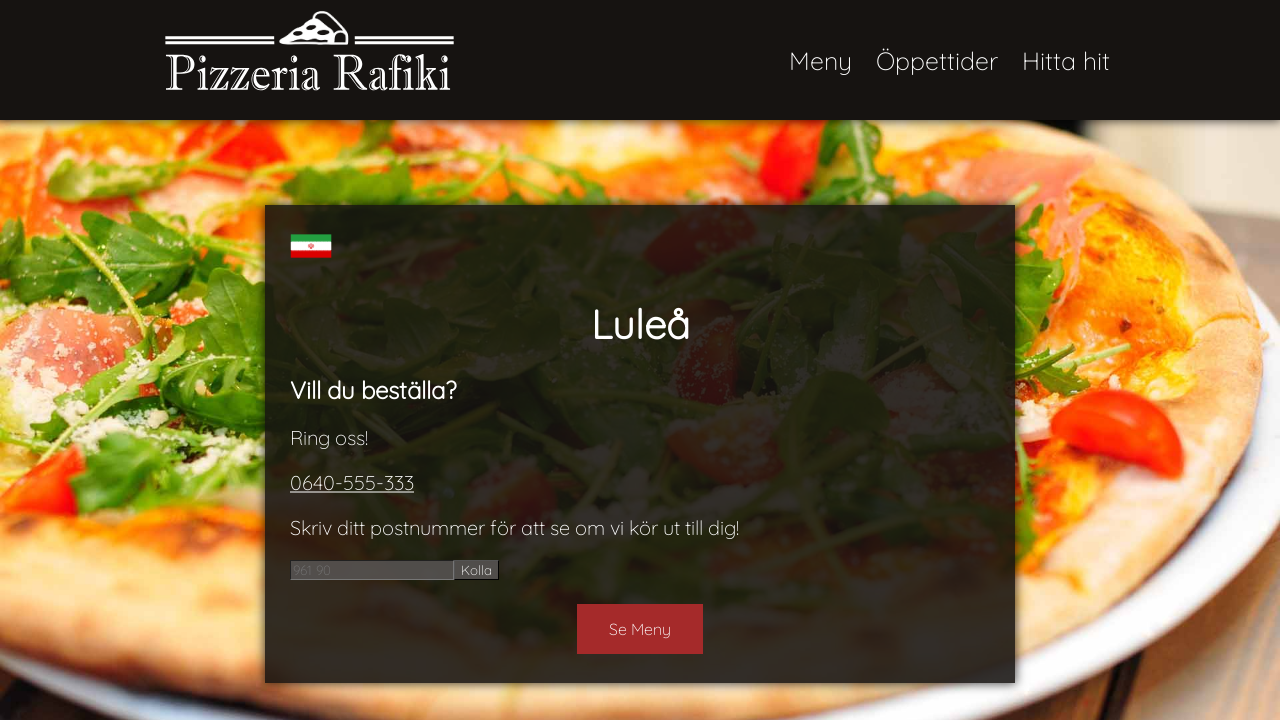

Assertion passed for link href: https://twitter.com/NTIuppsala
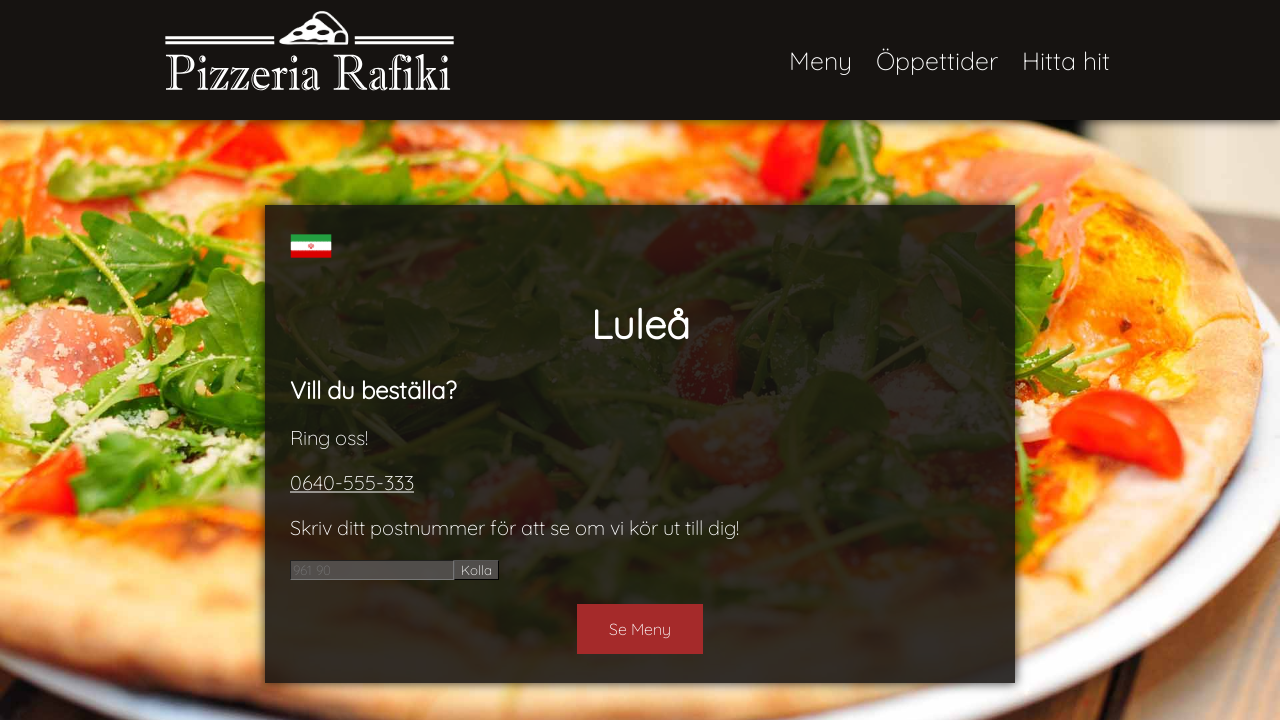

Checked link href attribute: https://instagram.com/NTIuppsala
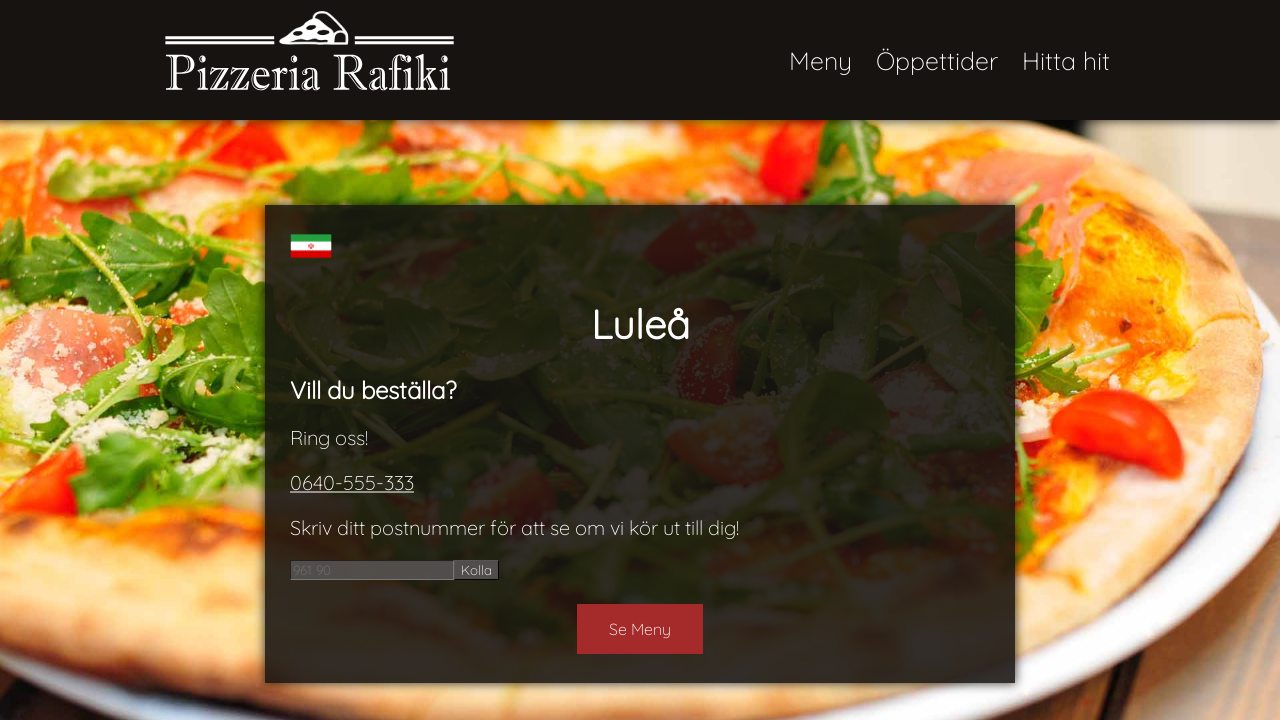

Assertion passed for link href: https://instagram.com/NTIuppsala
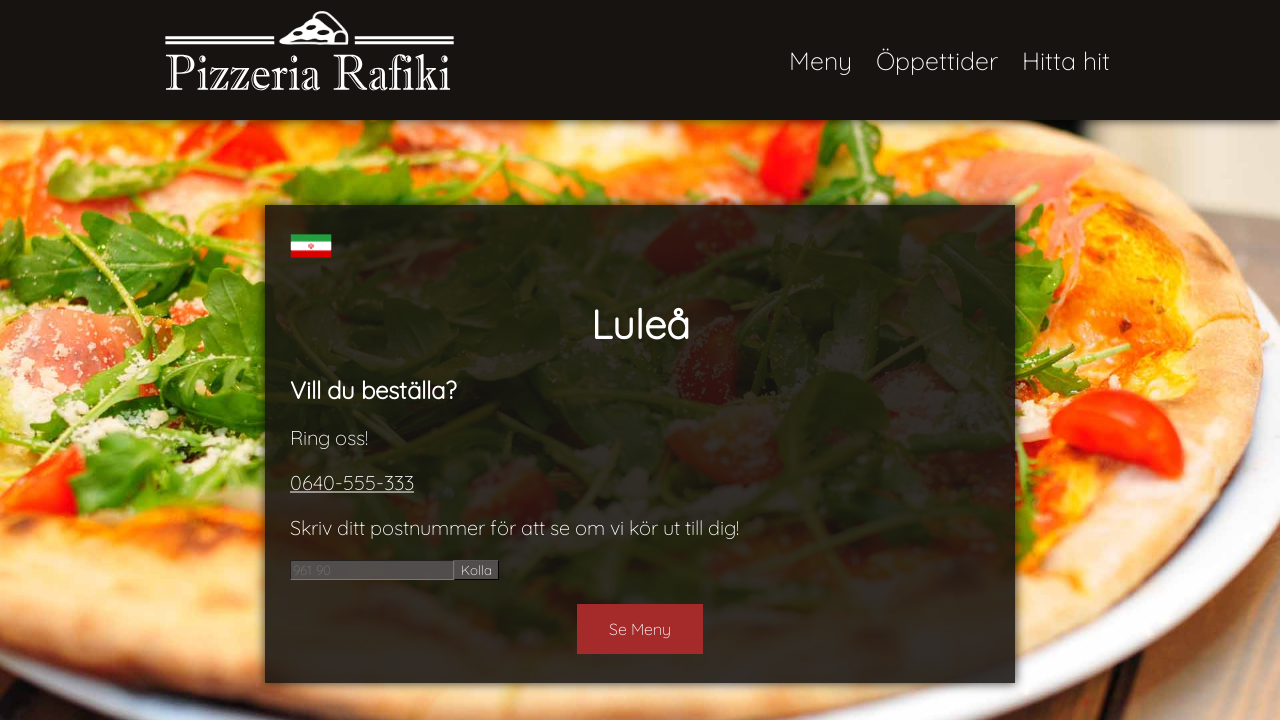

Navigated to flen.html
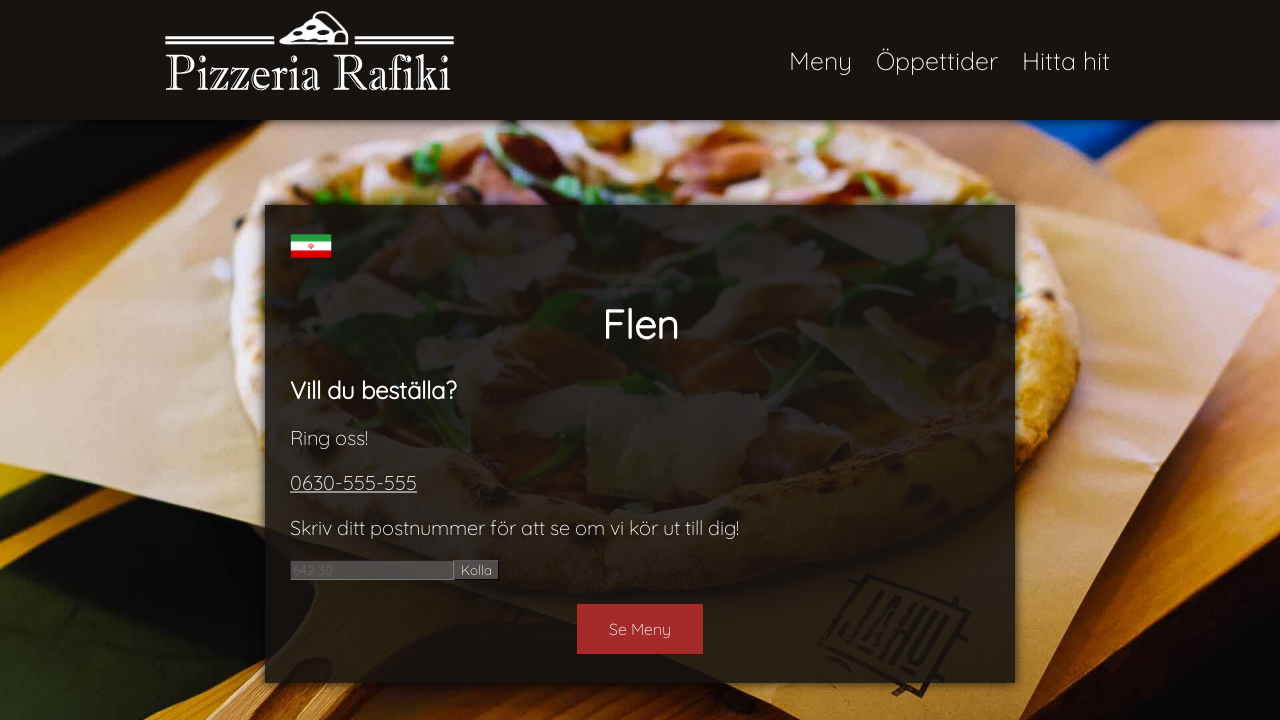

Waited for links to load on flen.html
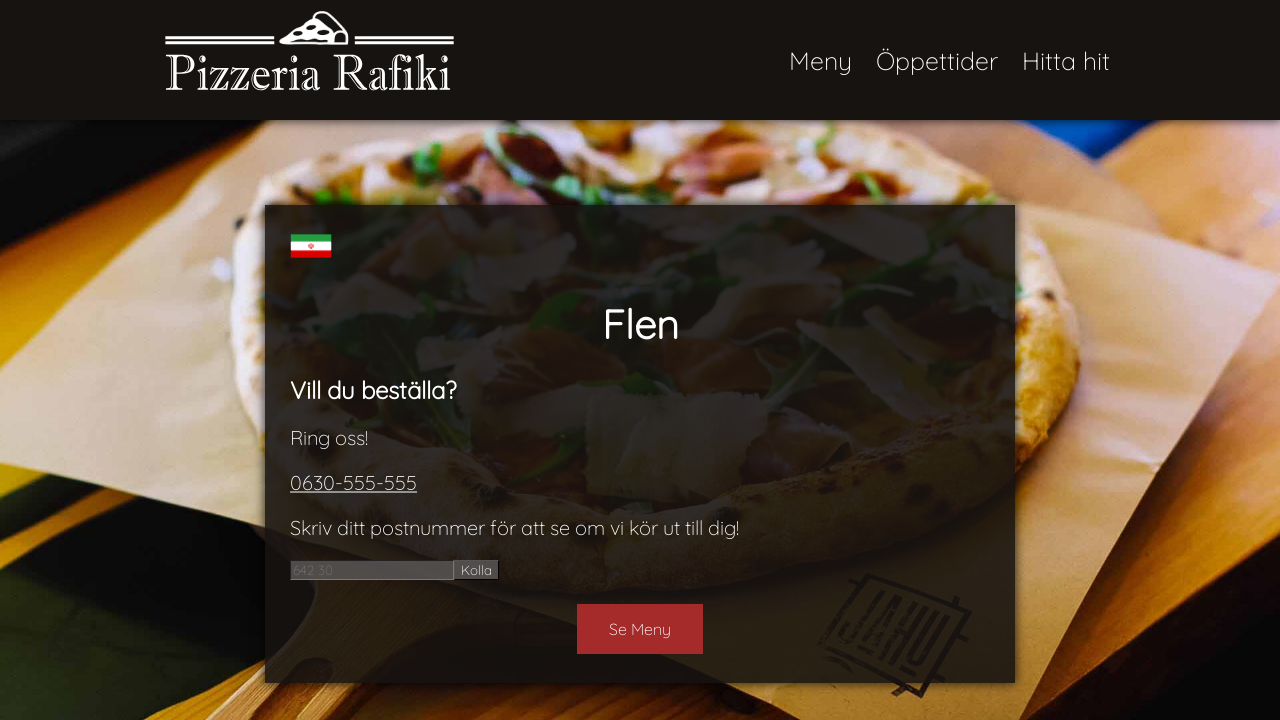

Retrieved all links from flen.html
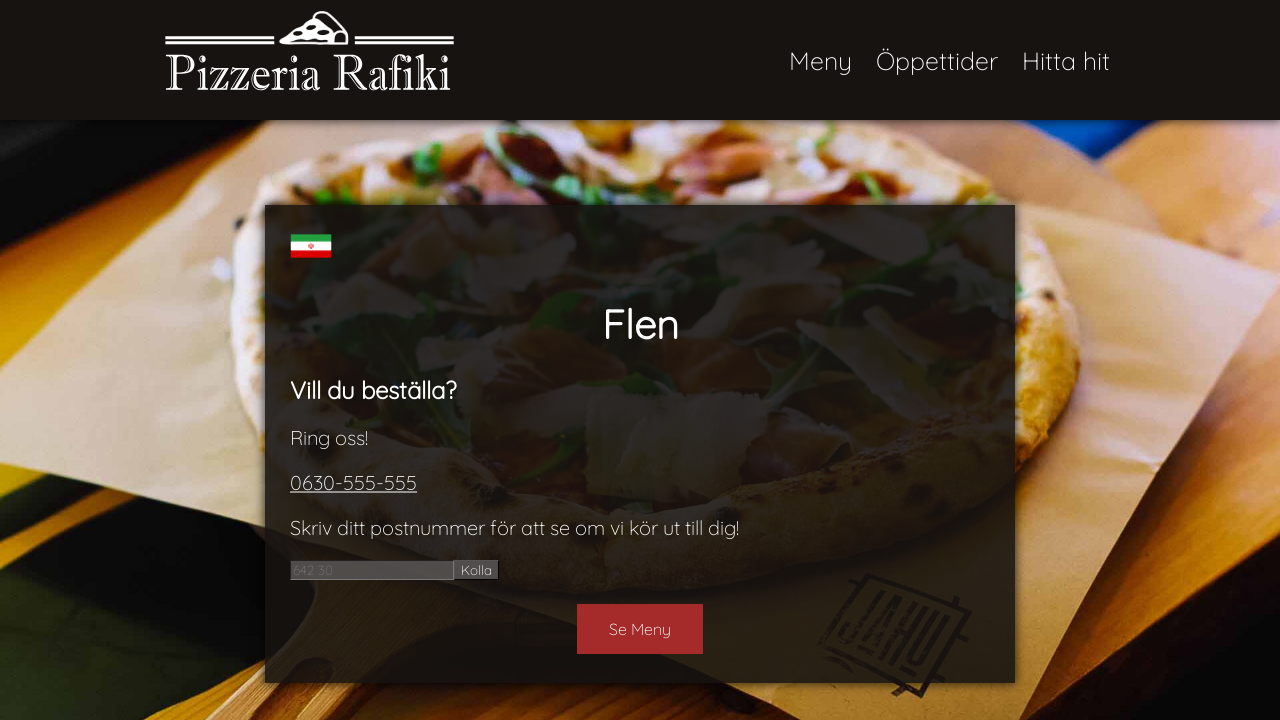

Checked link href attribute: flen.html
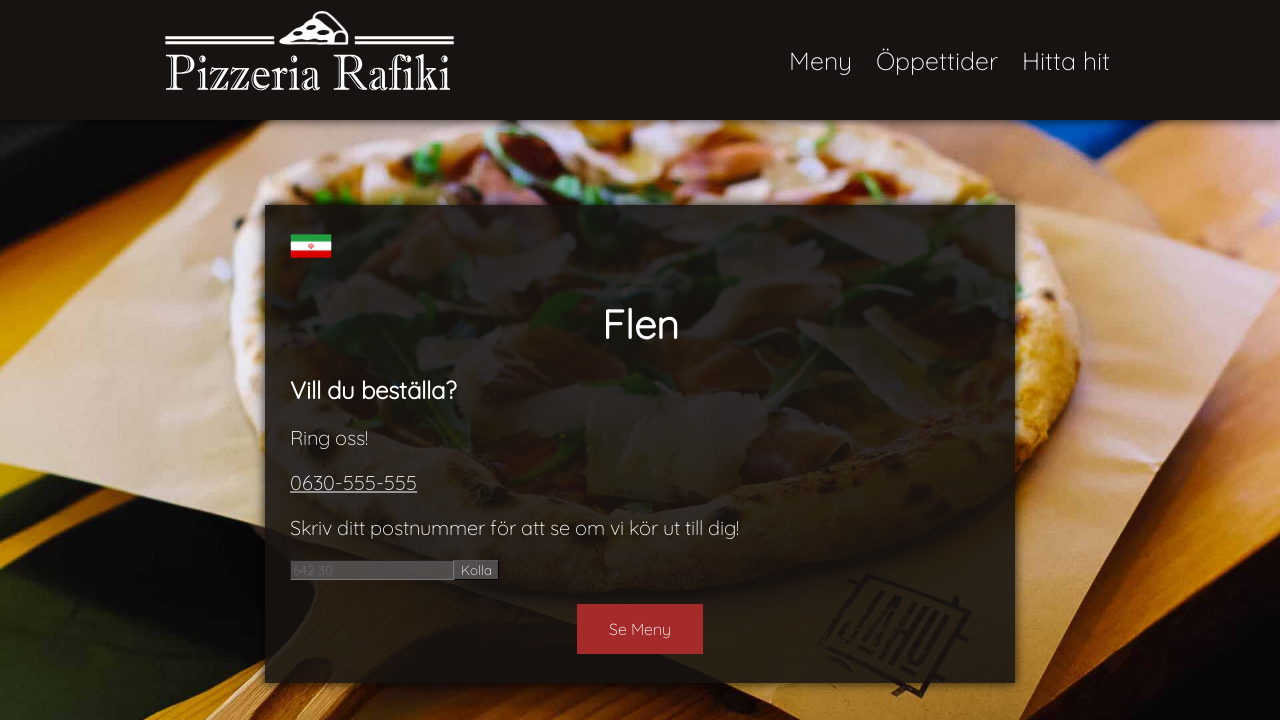

Assertion passed for link href: flen.html
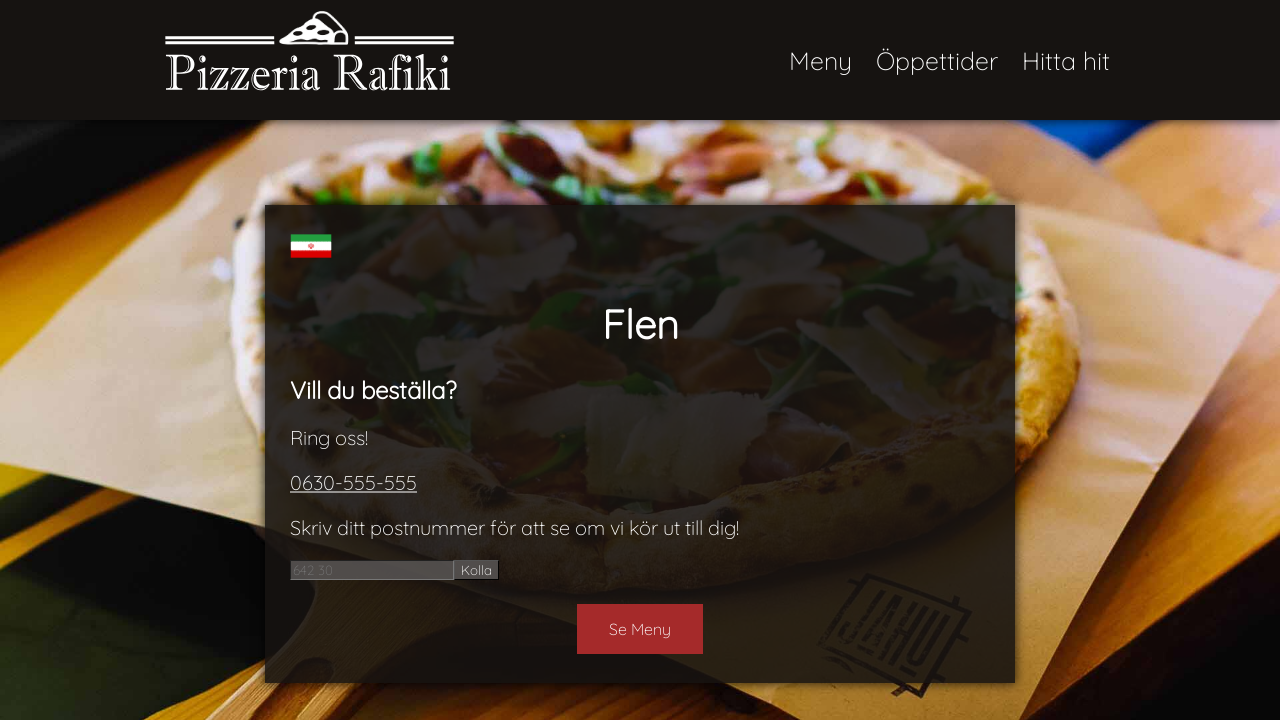

Checked link href attribute: #Order
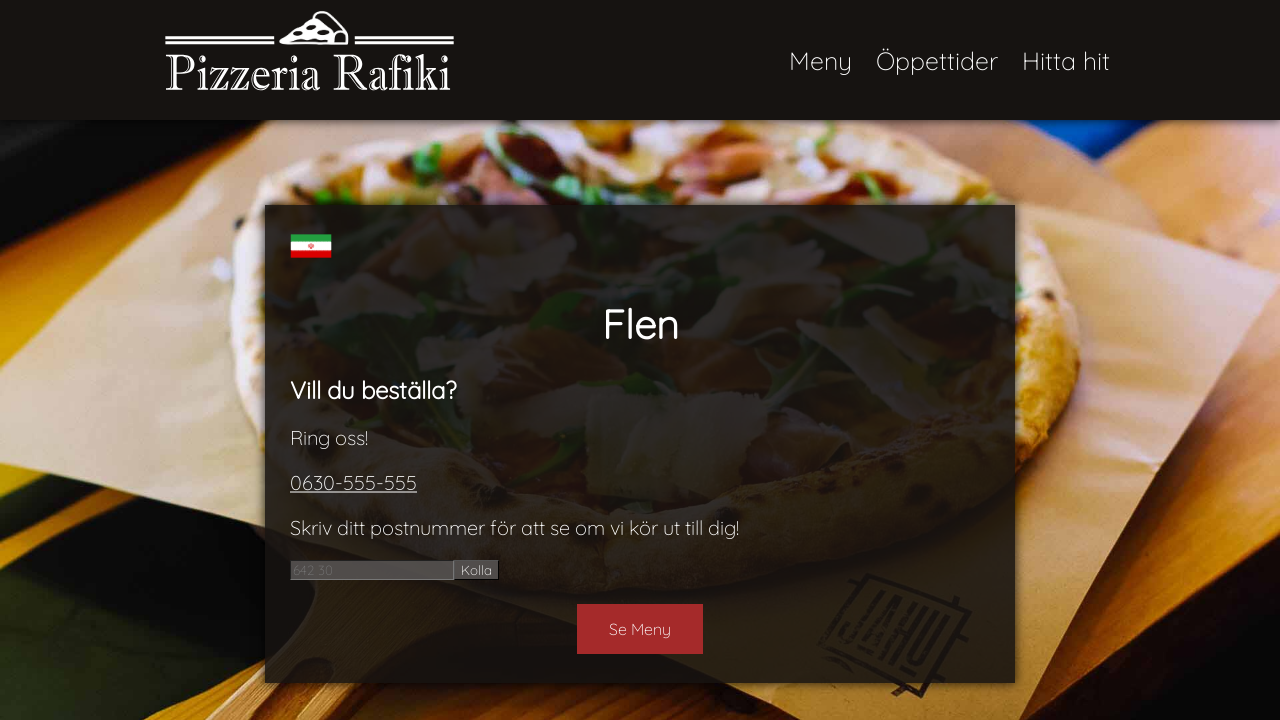

Assertion passed for link href: #Order
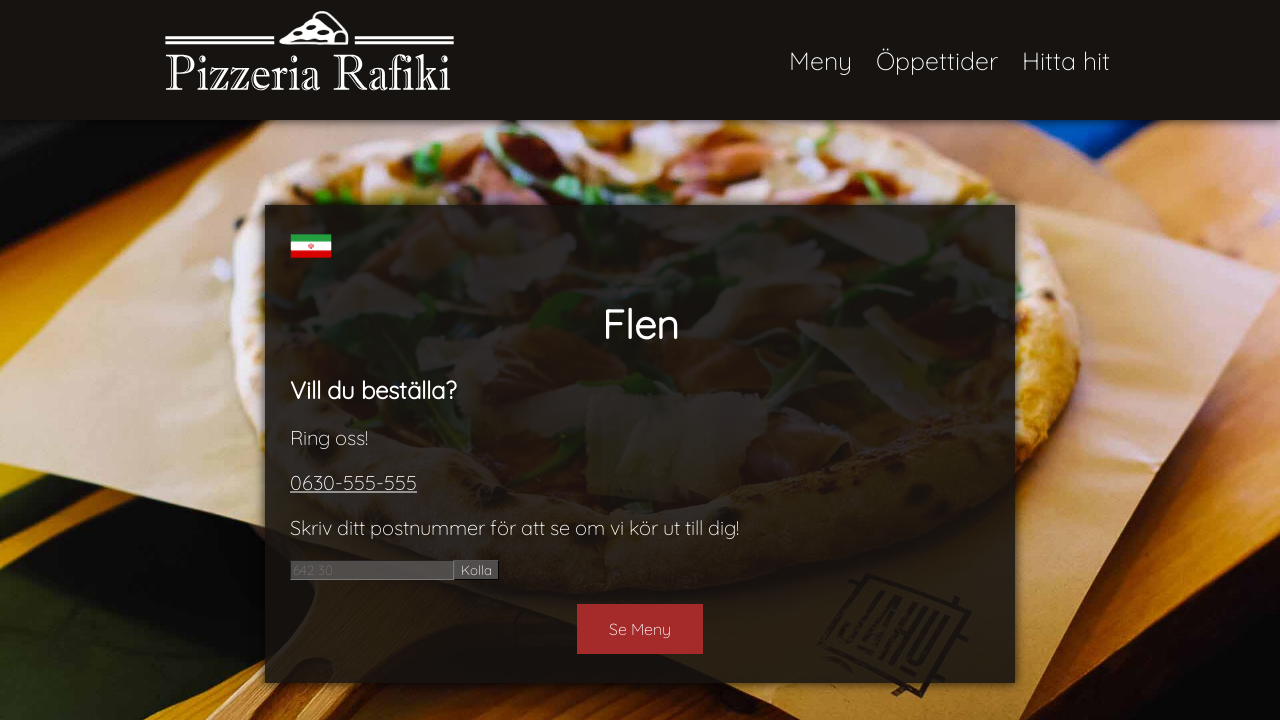

Checked link href attribute: #OpenHours
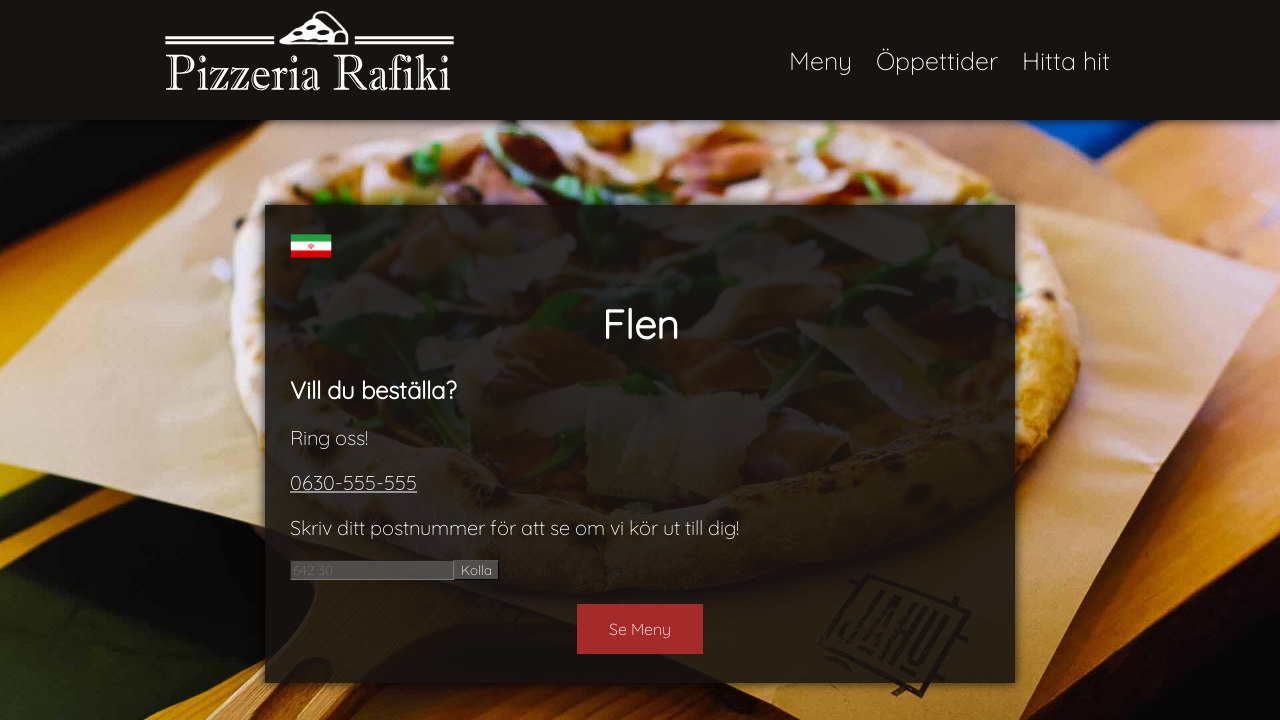

Assertion passed for link href: #OpenHours
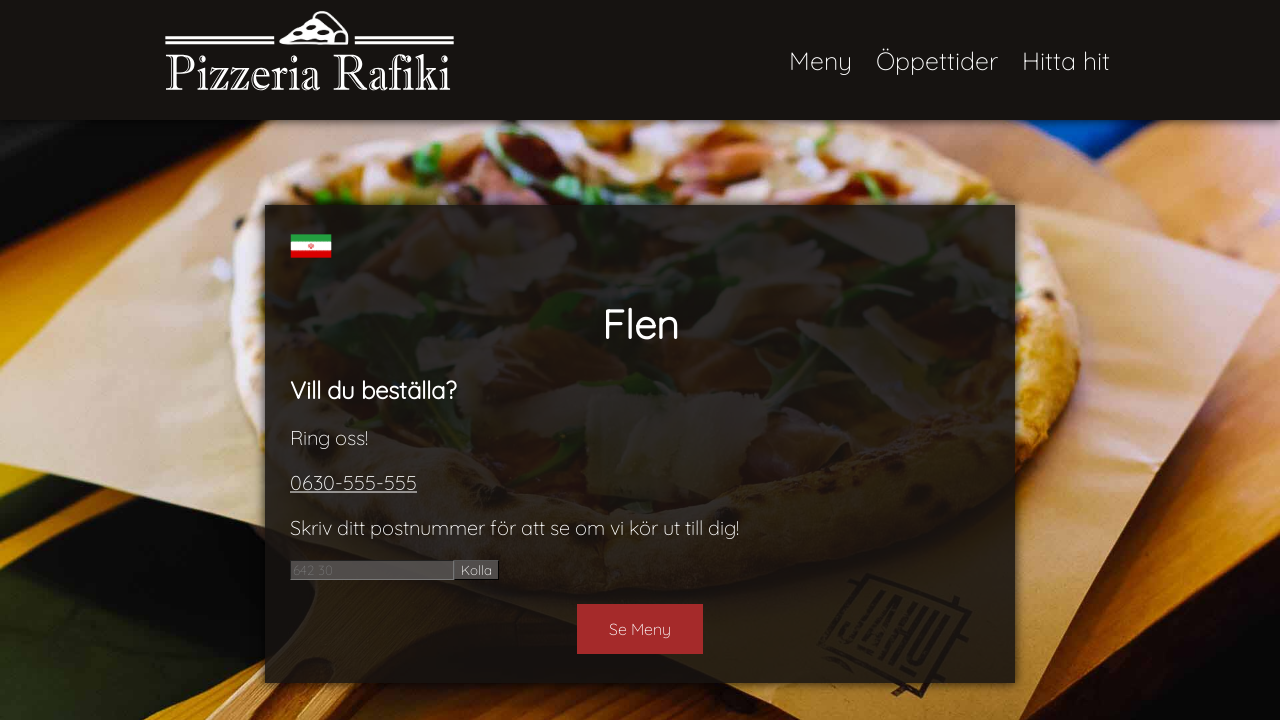

Checked link href attribute: #navMap
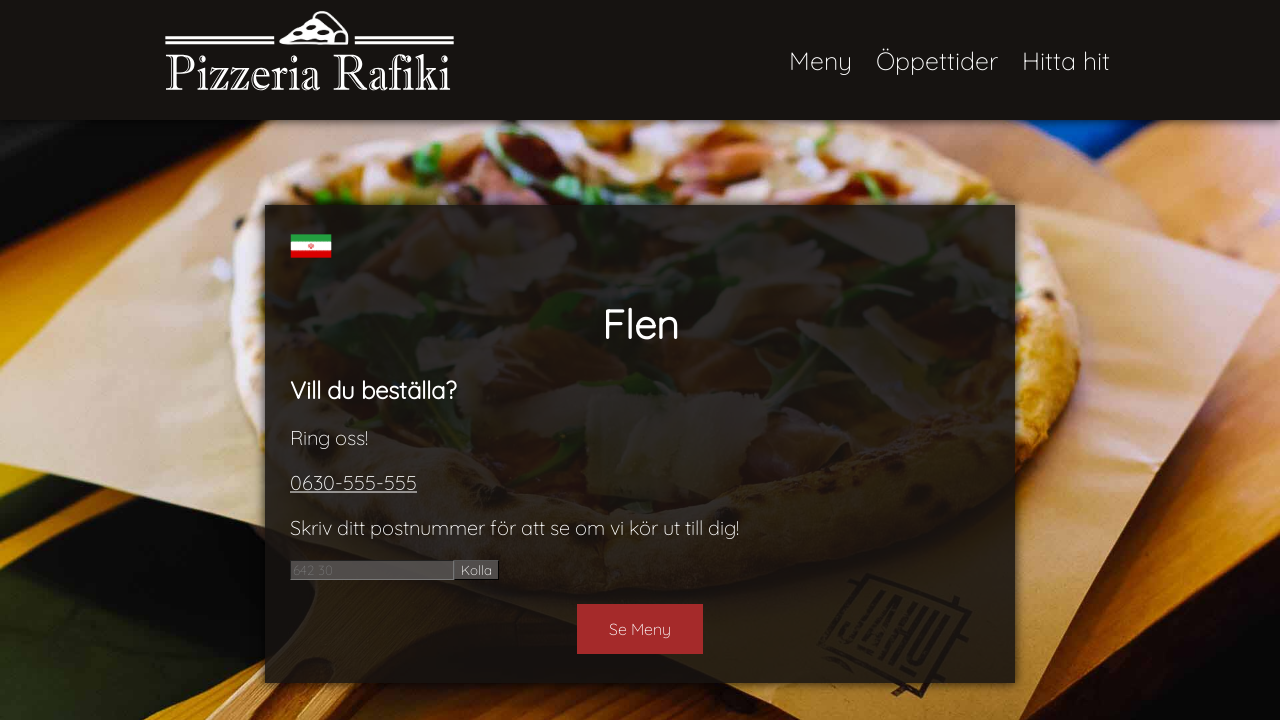

Assertion passed for link href: #navMap
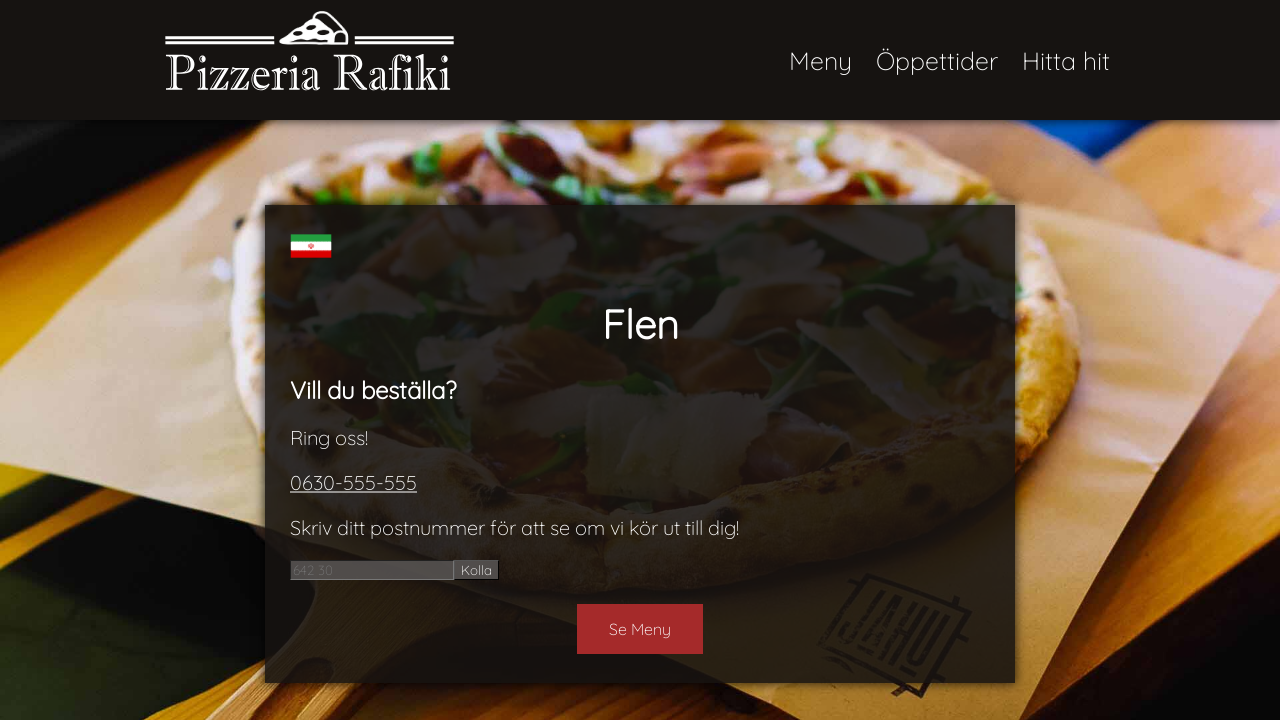

Checked link href attribute: flen-per.html
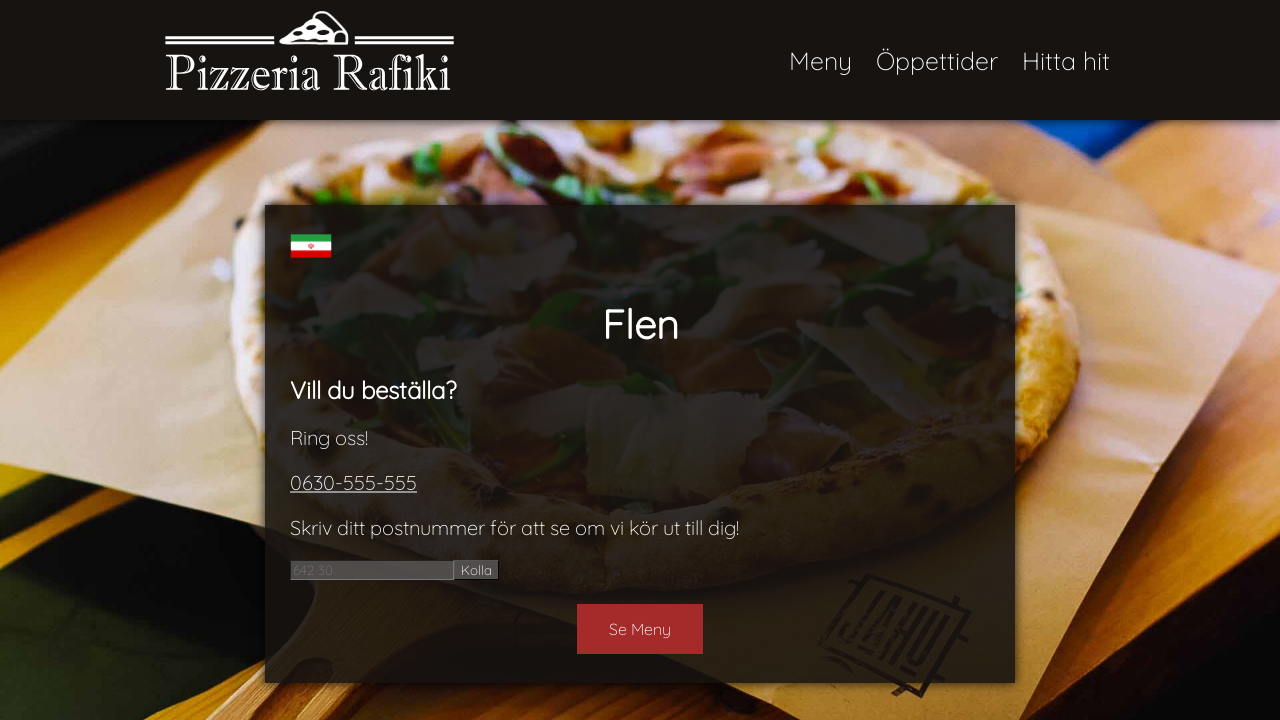

Assertion passed for link href: flen-per.html
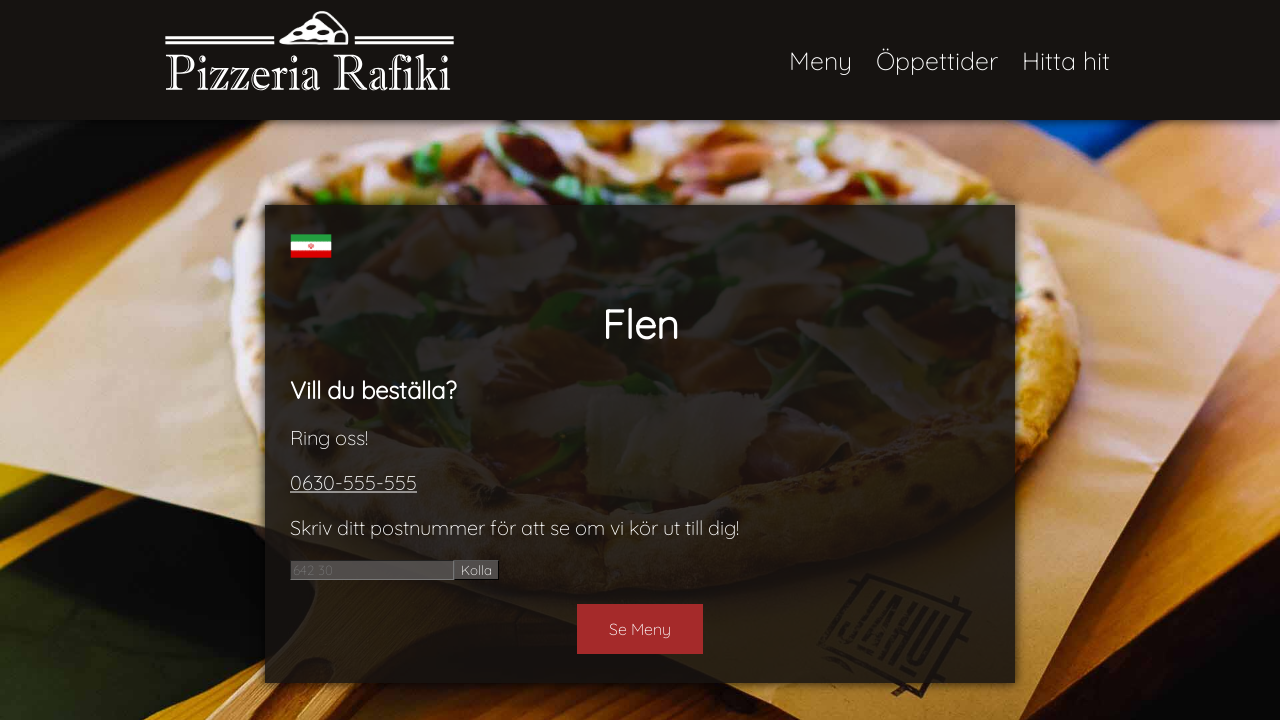

Checked link href attribute: tel:0630-555-555
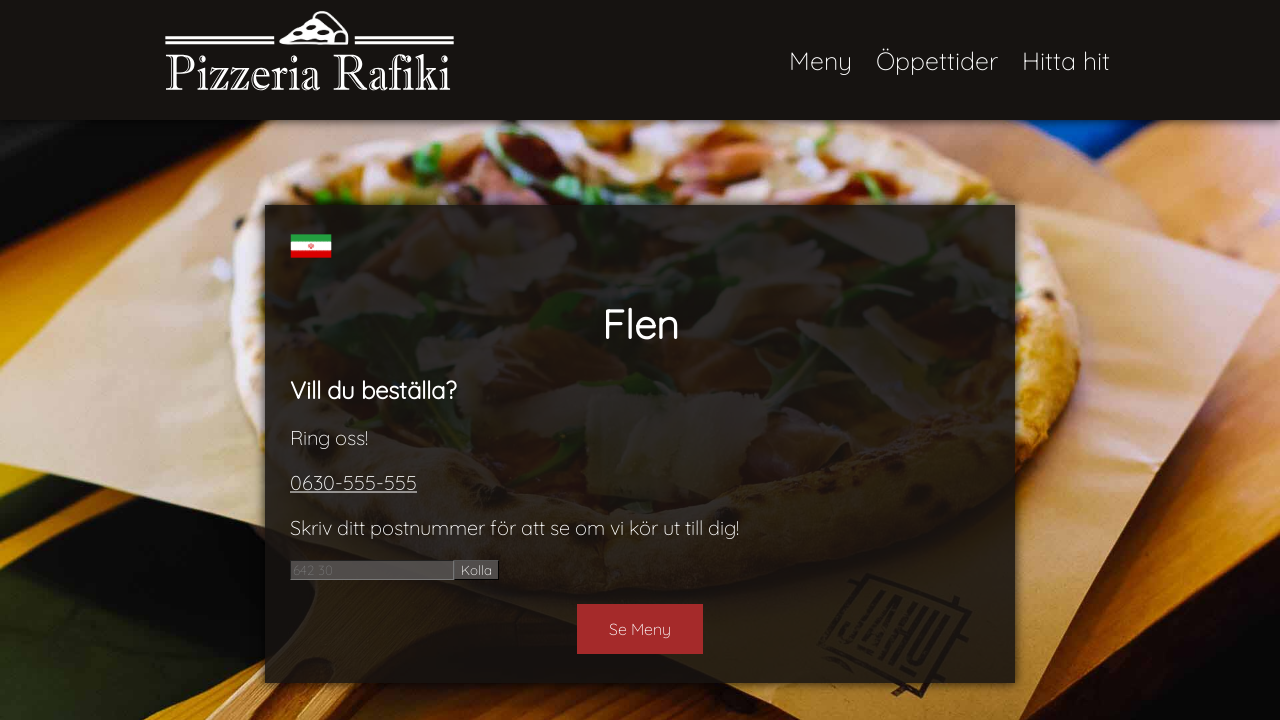

Assertion passed for link href: tel:0630-555-555
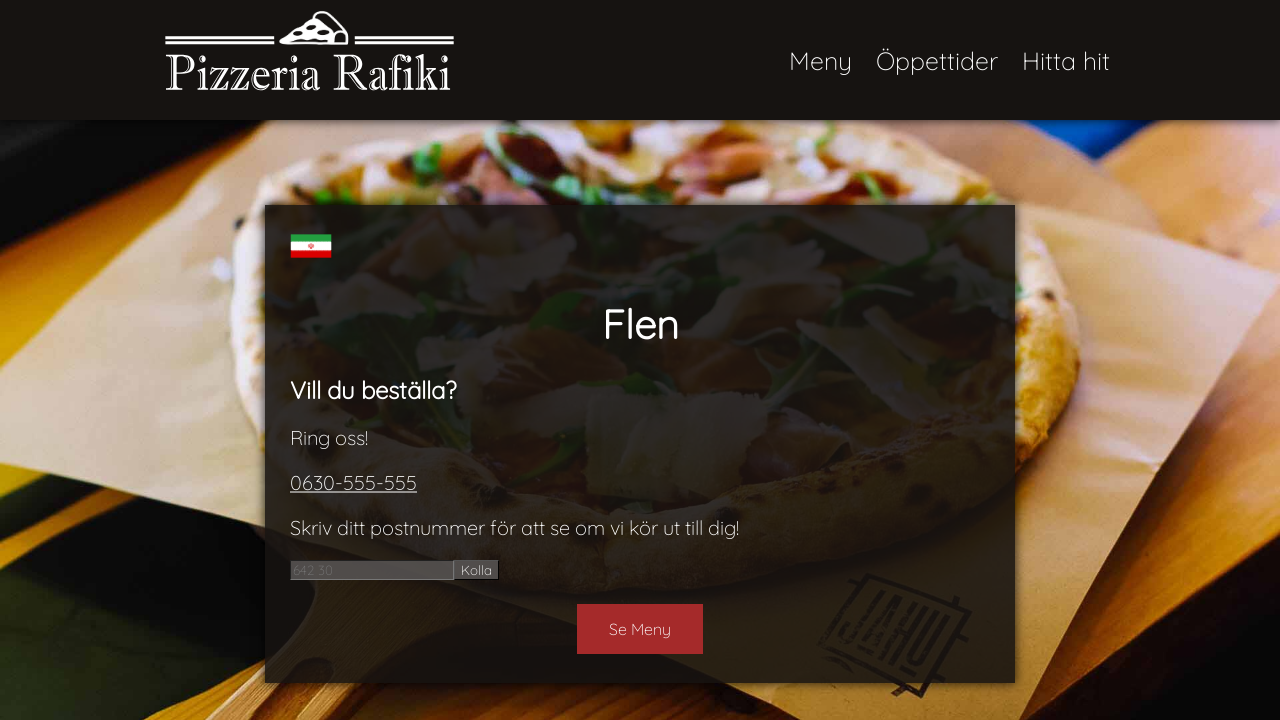

Checked link href attribute: #Order
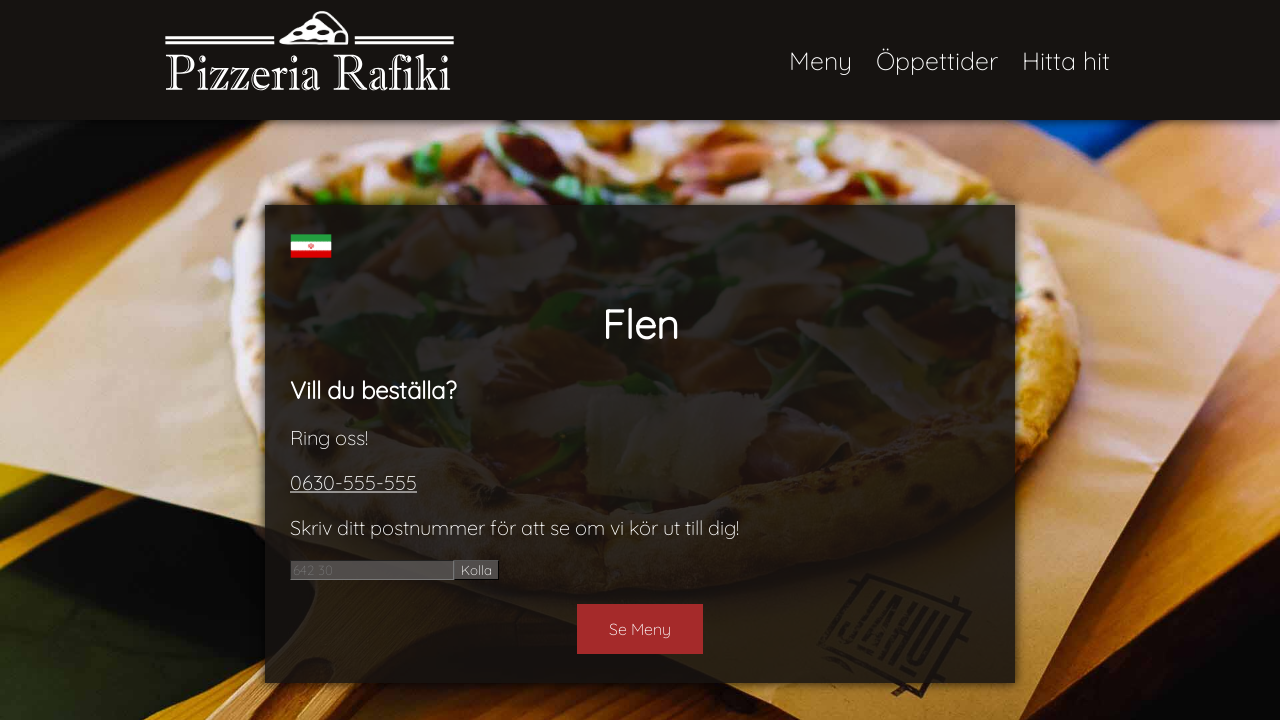

Assertion passed for link href: #Order
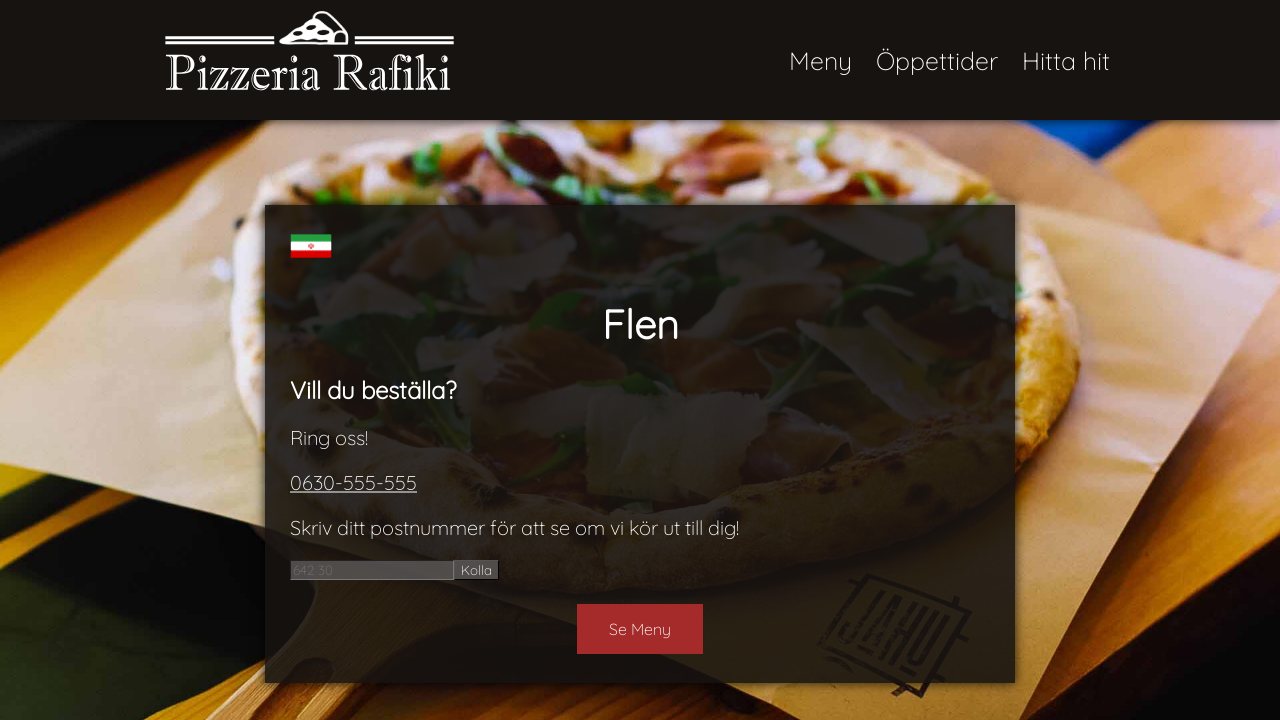

Checked link href attribute: mailto:info@rafiki.se
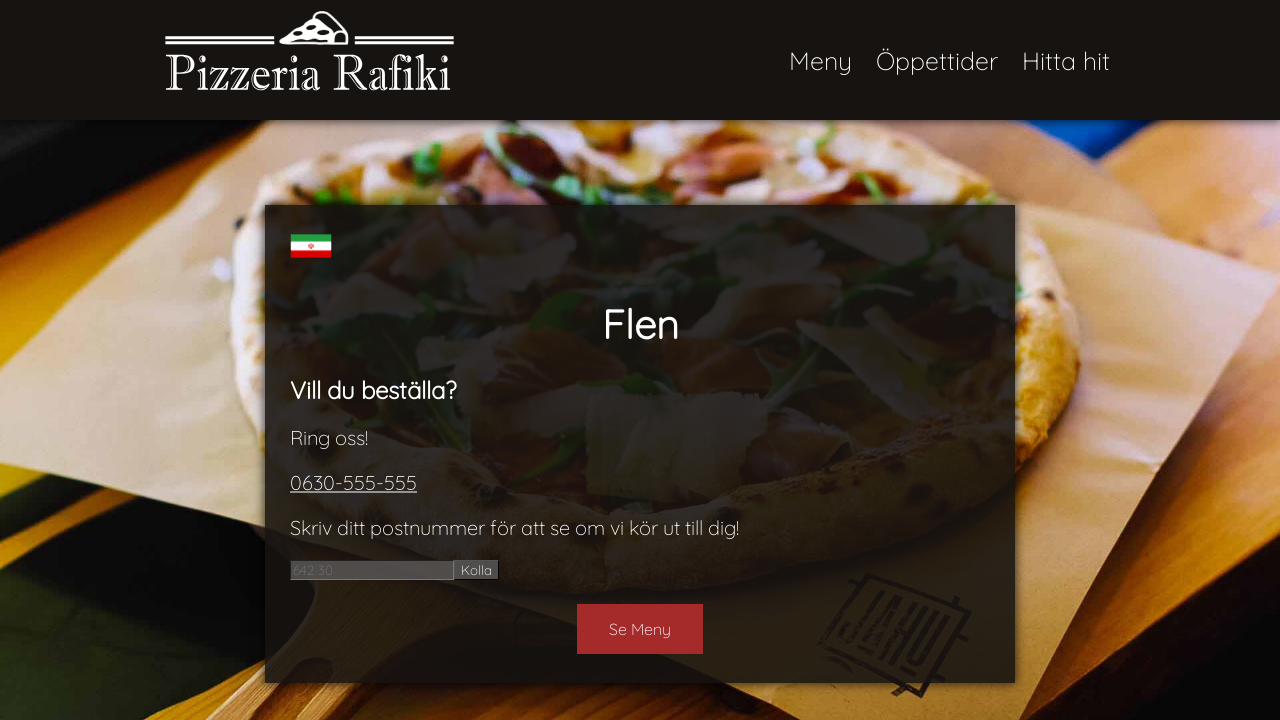

Assertion passed for link href: mailto:info@rafiki.se
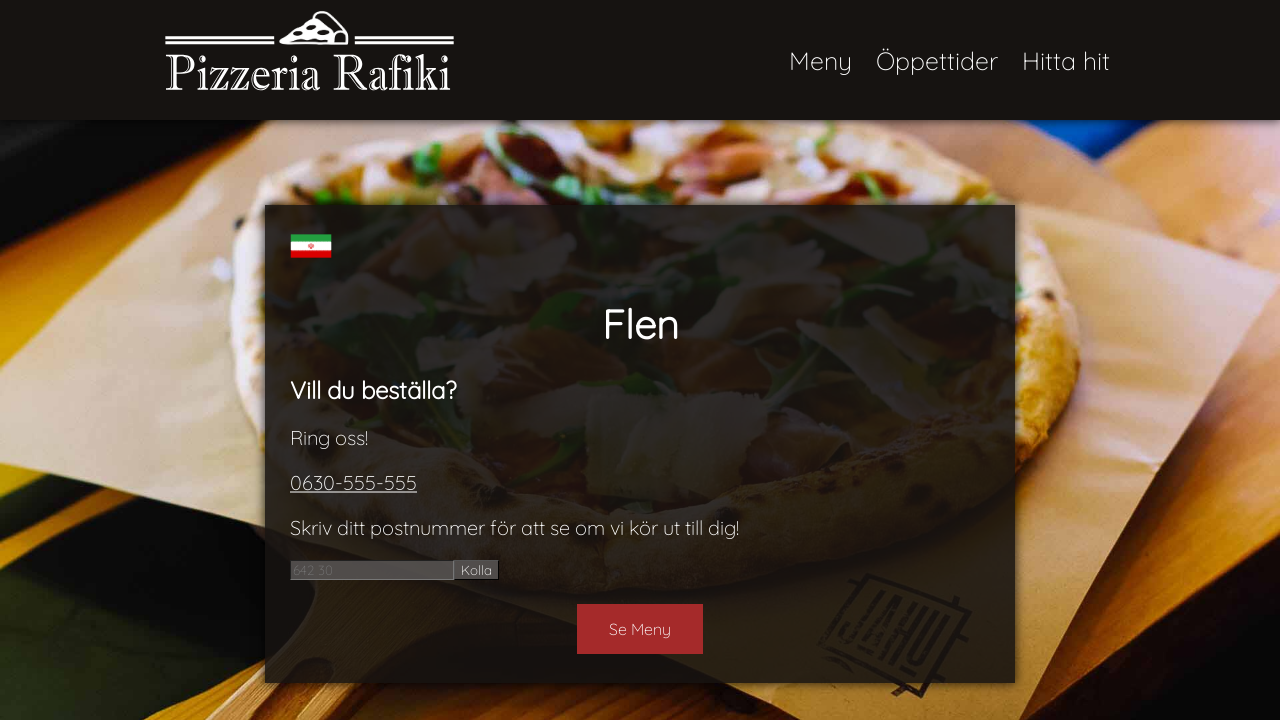

Checked link href attribute: tel:0630-555-555
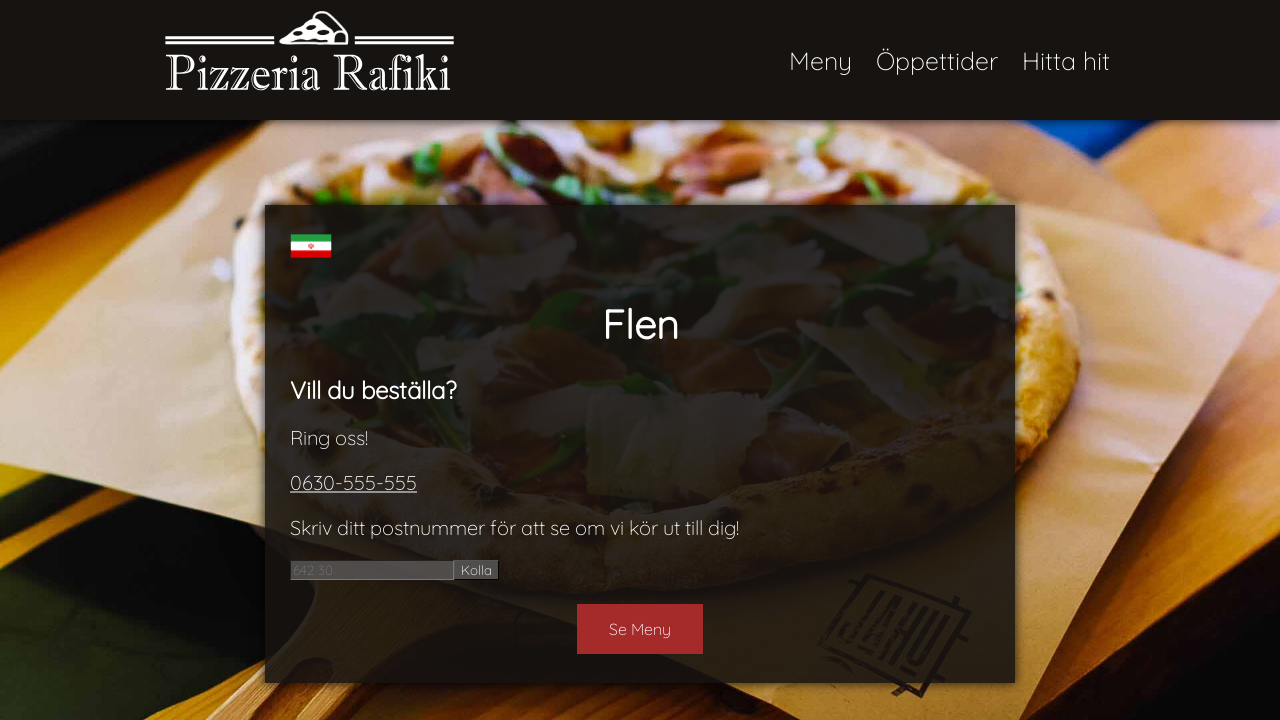

Assertion passed for link href: tel:0630-555-555
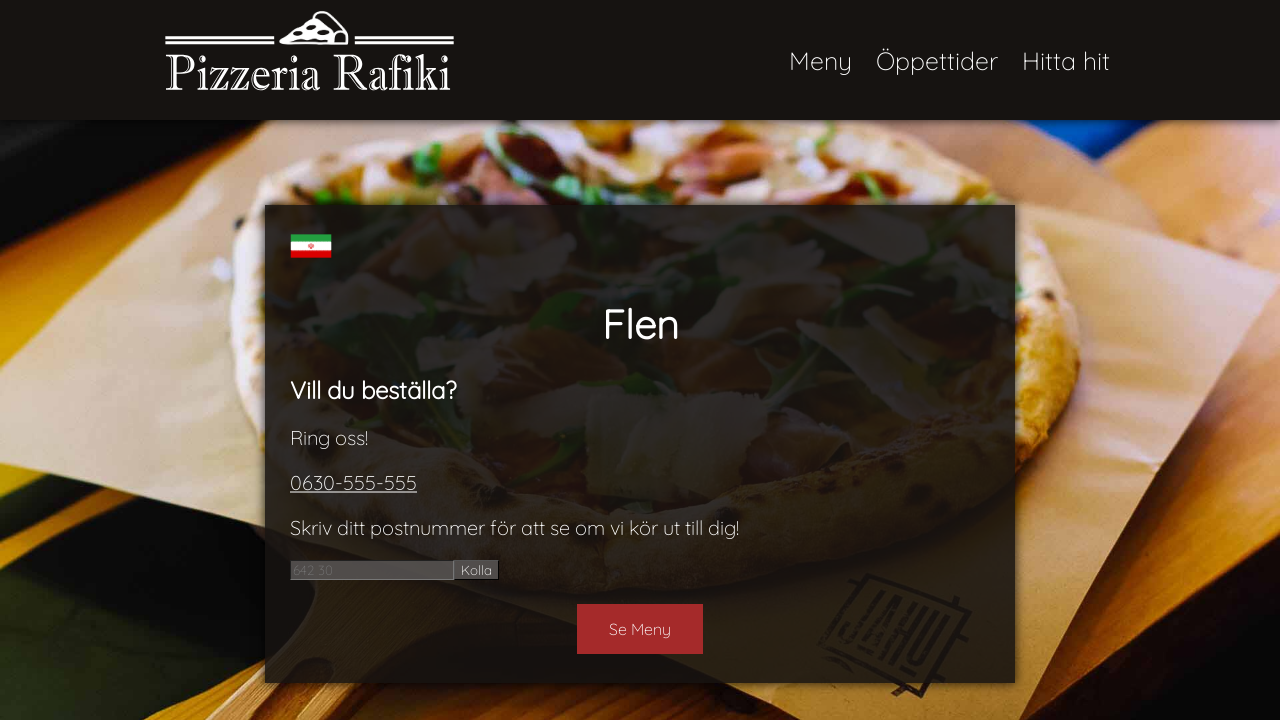

Checked link href attribute: https://facebook.com/NTIuppsala
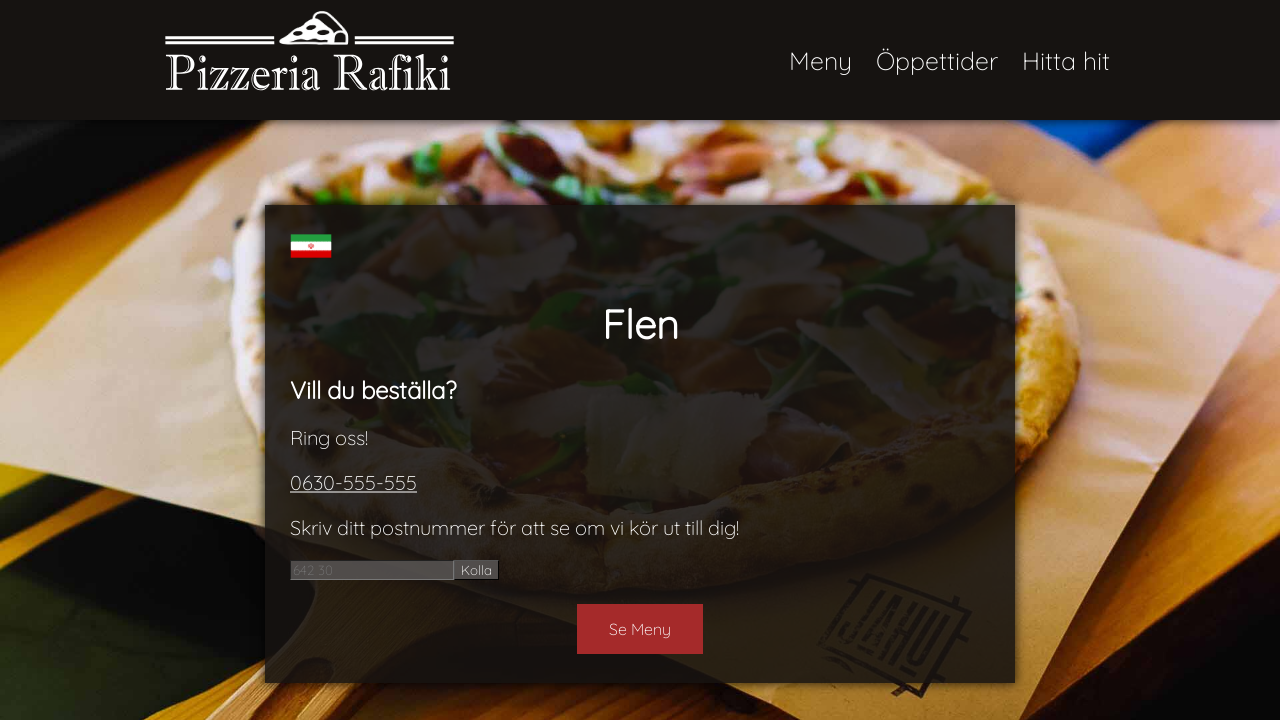

Assertion passed for link href: https://facebook.com/NTIuppsala
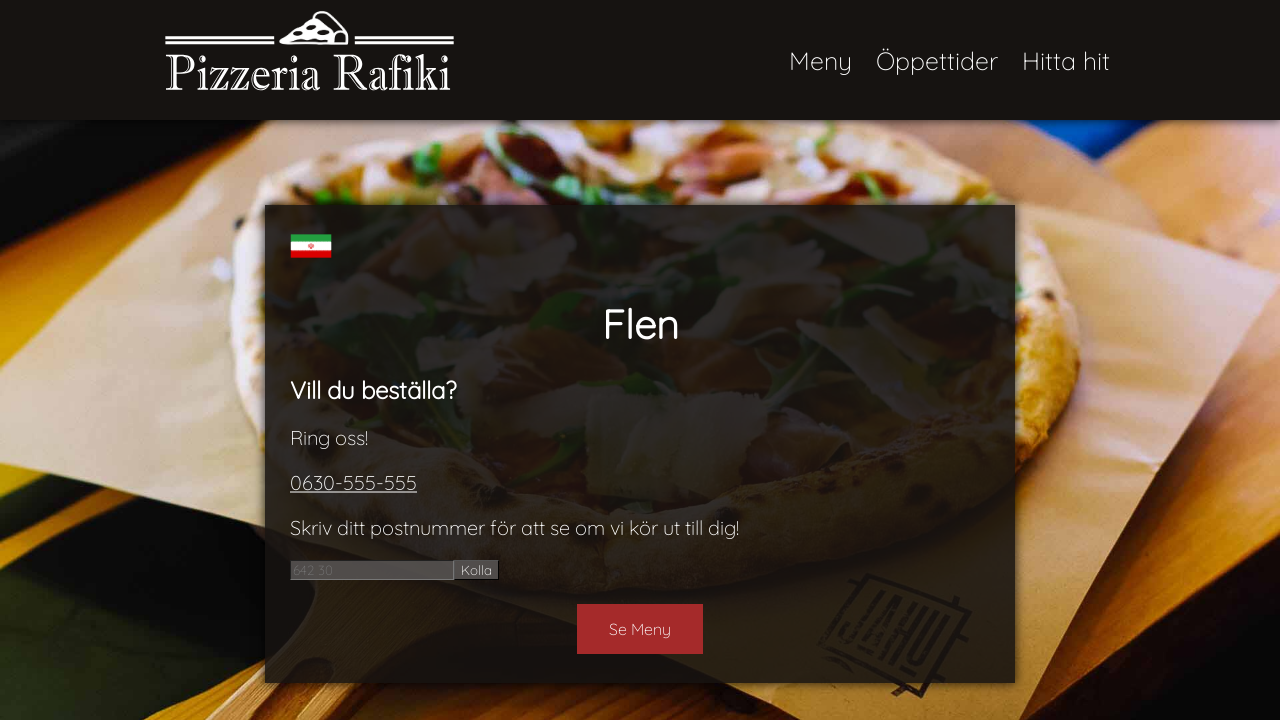

Checked link href attribute: https://twitter.com/NTIuppsala
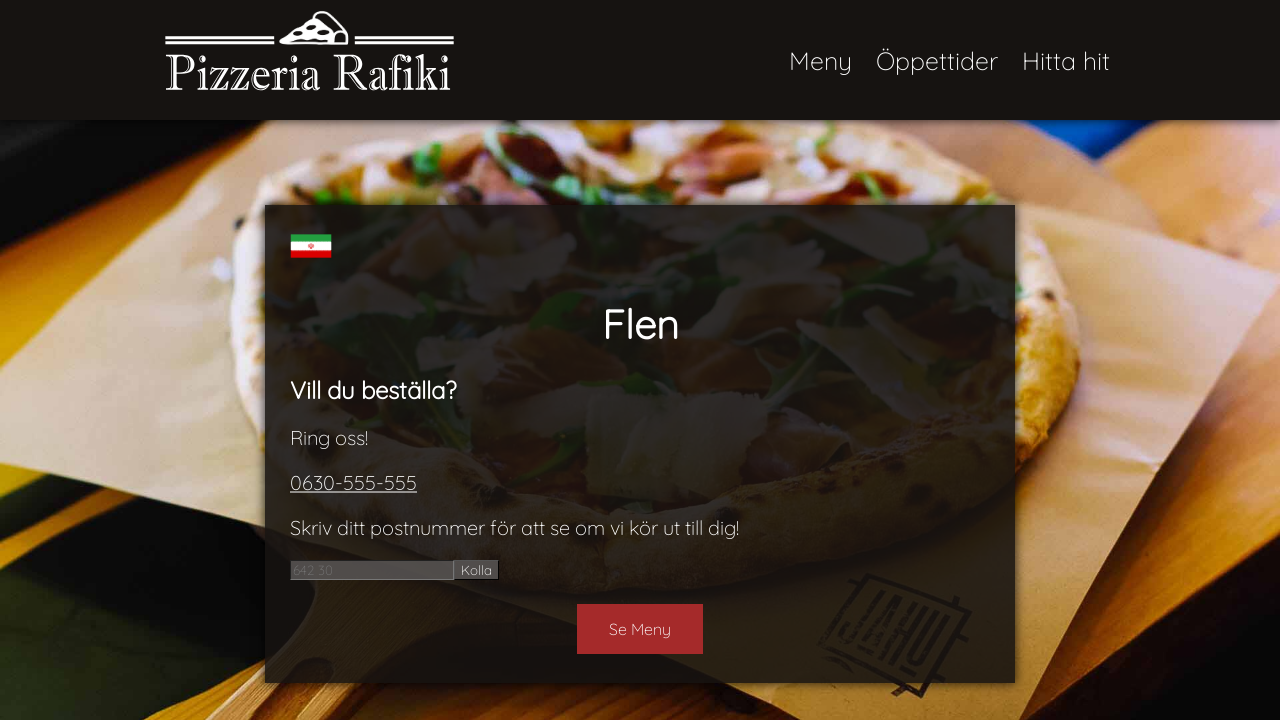

Assertion passed for link href: https://twitter.com/NTIuppsala
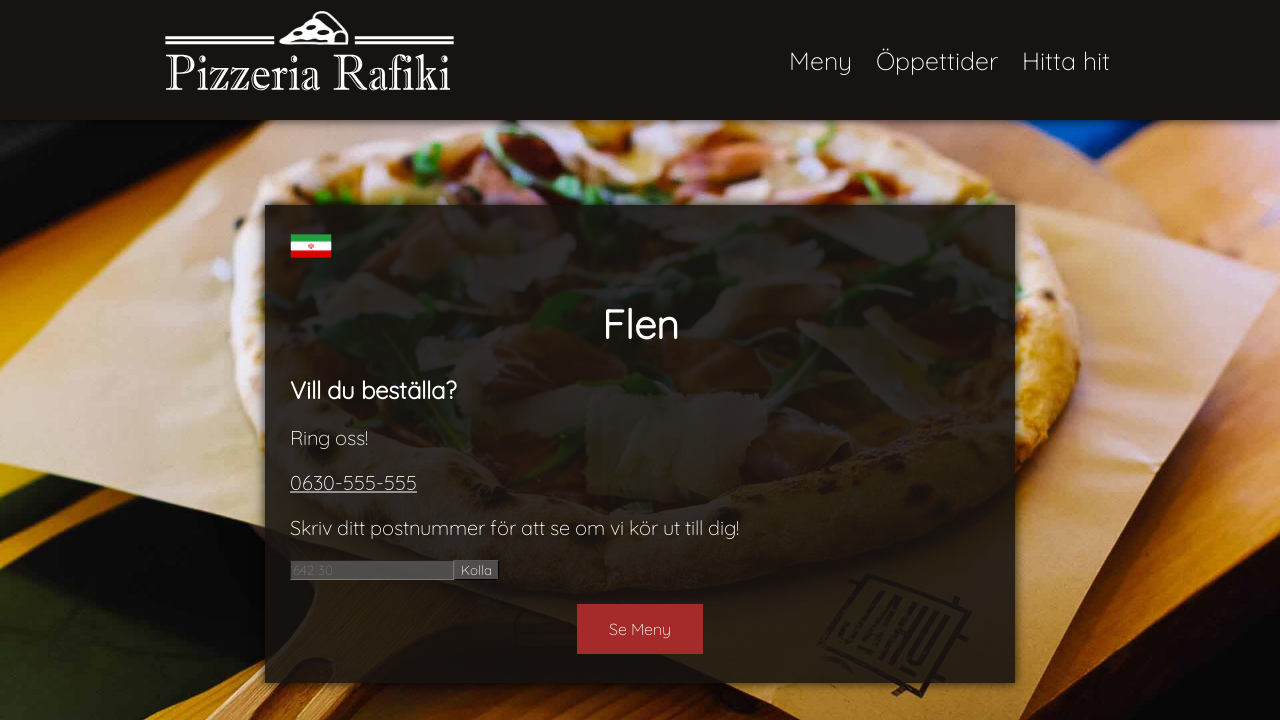

Checked link href attribute: https://instagram.com/NTIuppsala
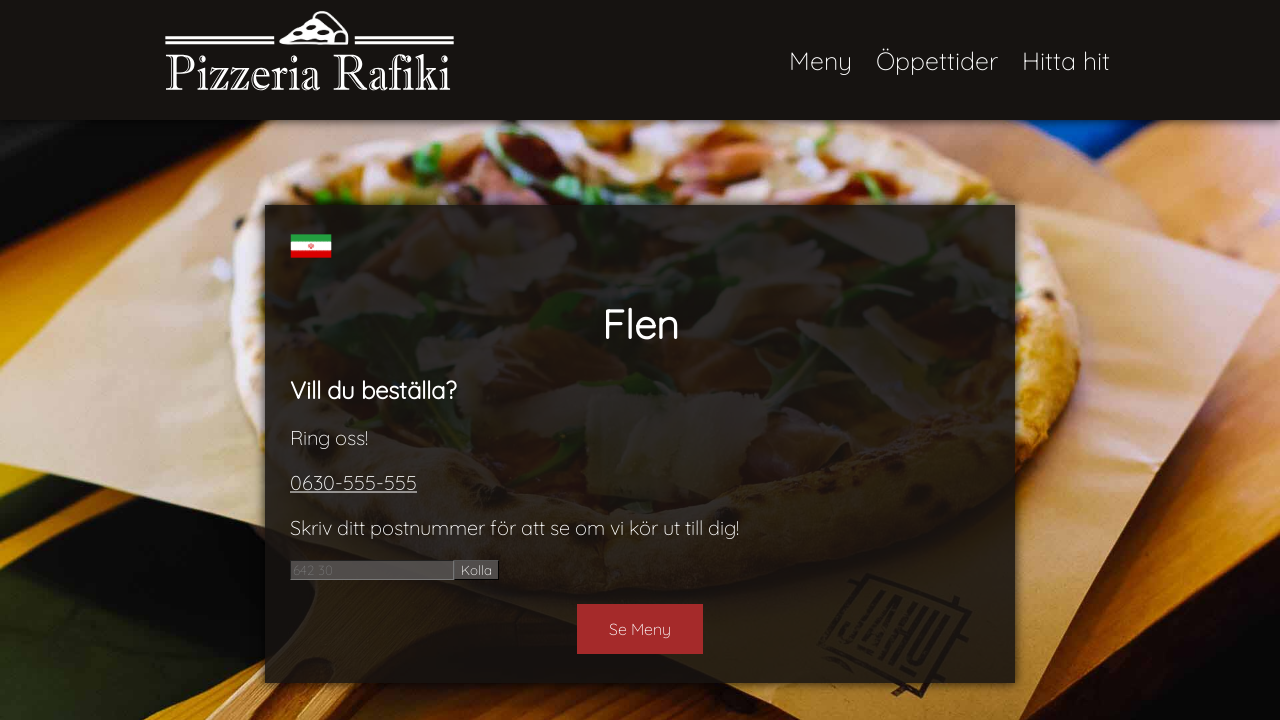

Assertion passed for link href: https://instagram.com/NTIuppsala
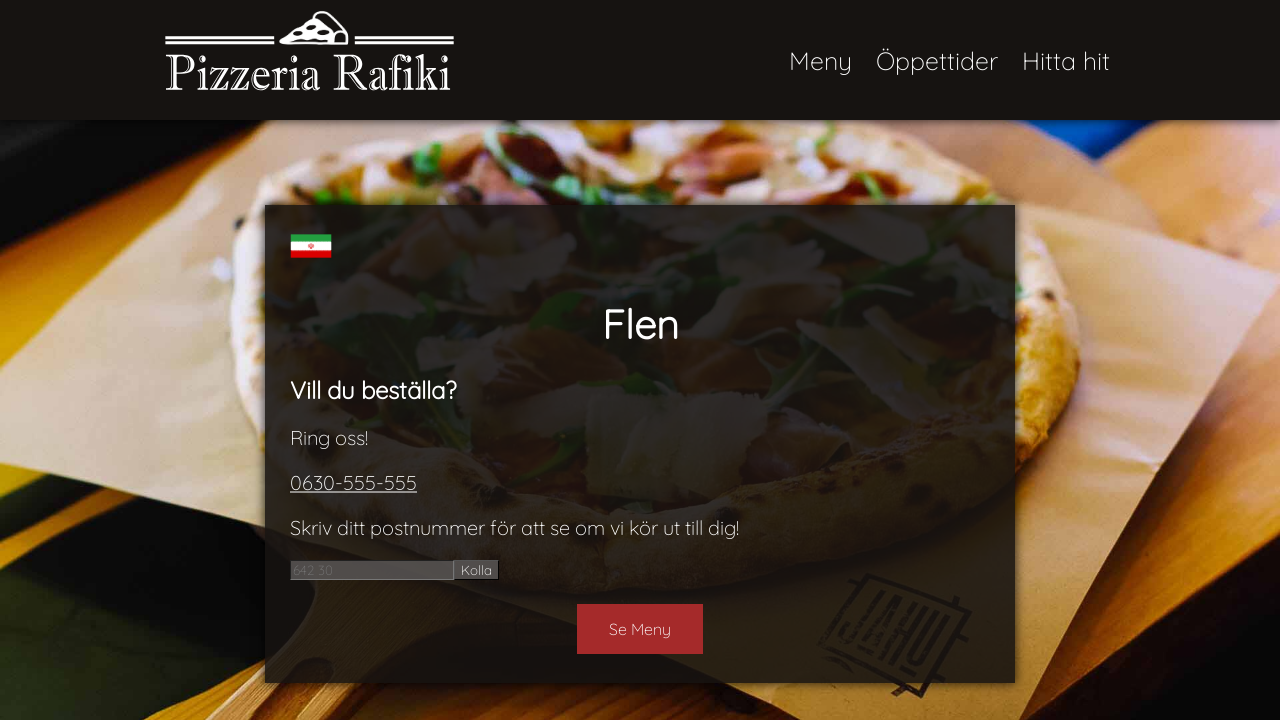

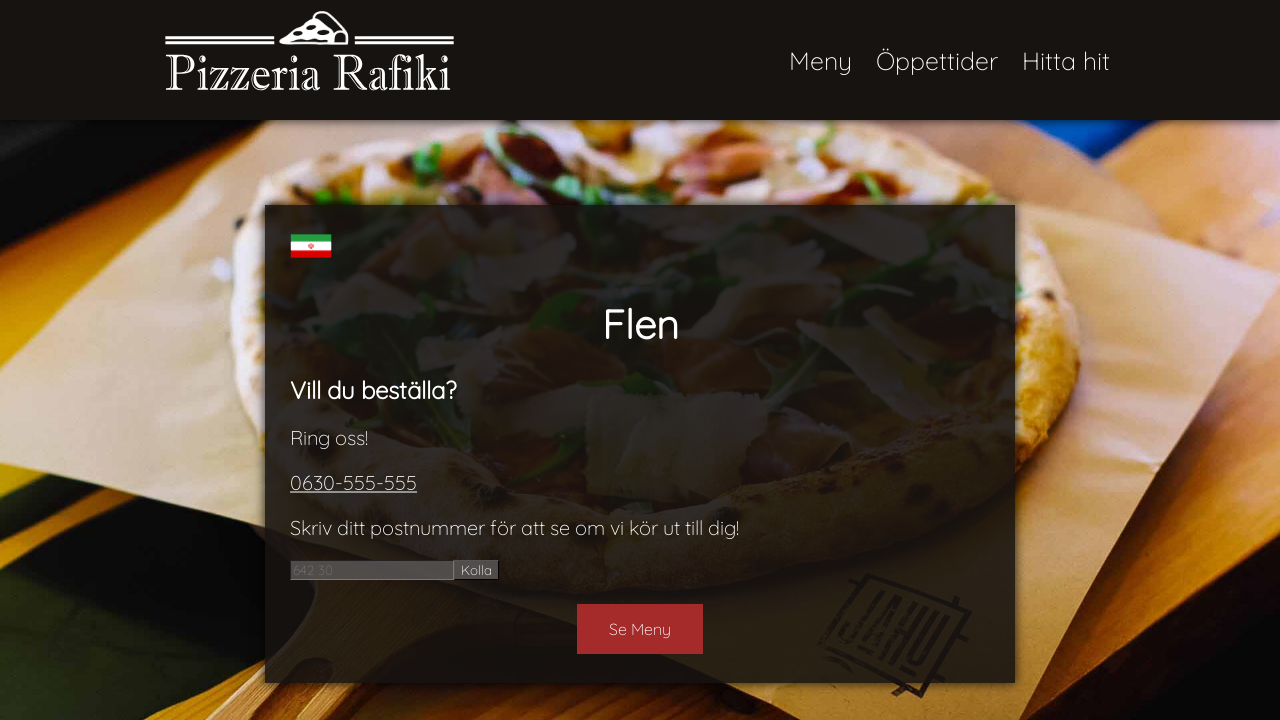